Tests filling a large form by finding all input elements on the page, entering values into each one, and clicking the submit button.

Starting URL: http://suninjuly.github.io/huge_form.html

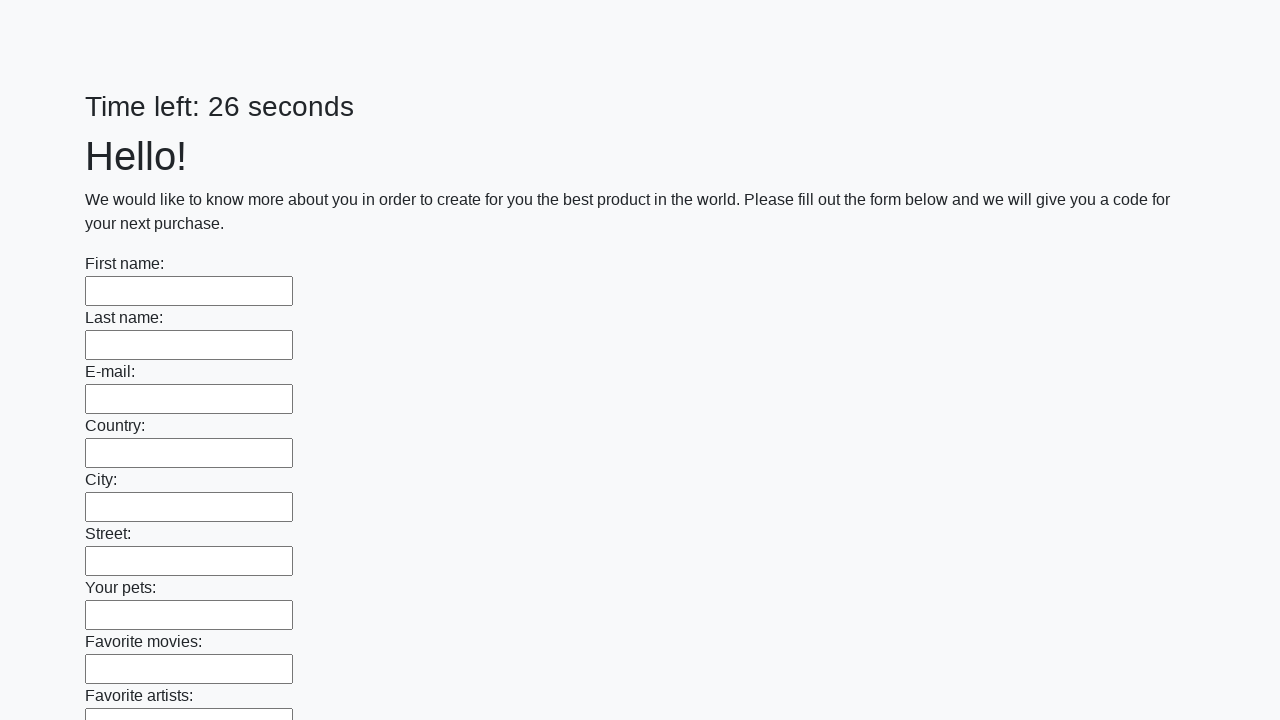

Located all input elements on the page
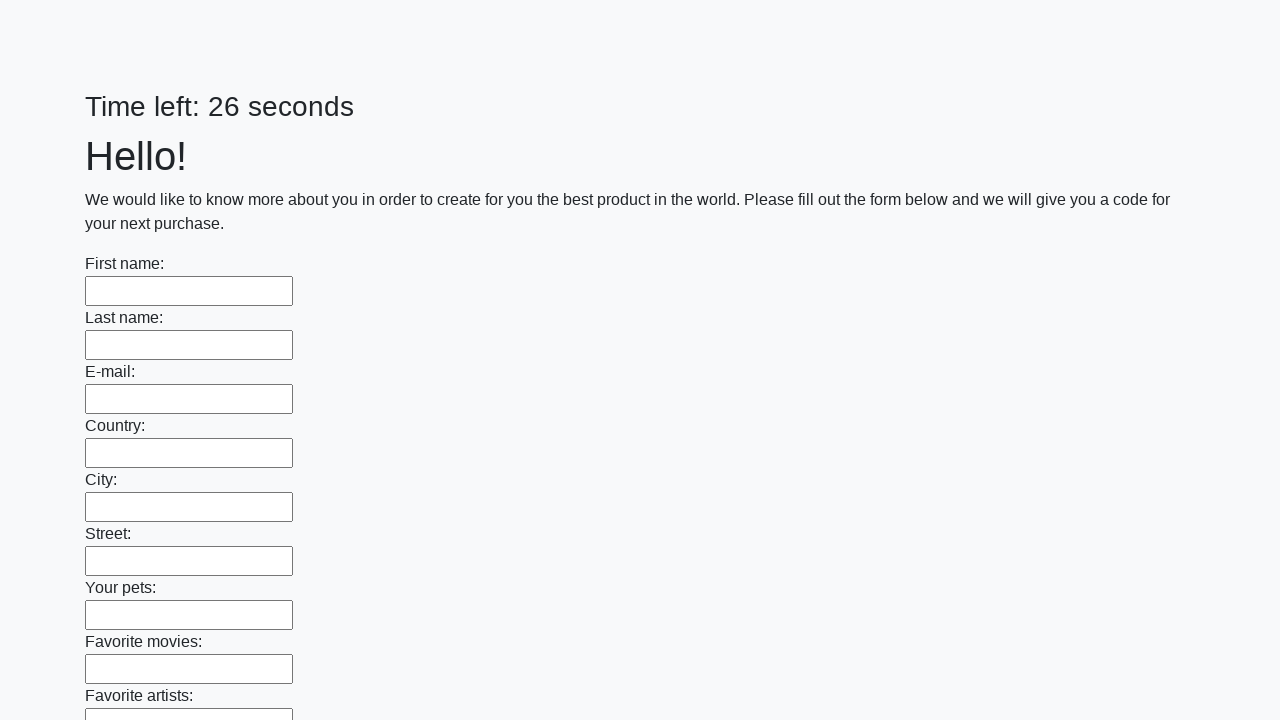

Filled an input field with '123' on input >> nth=0
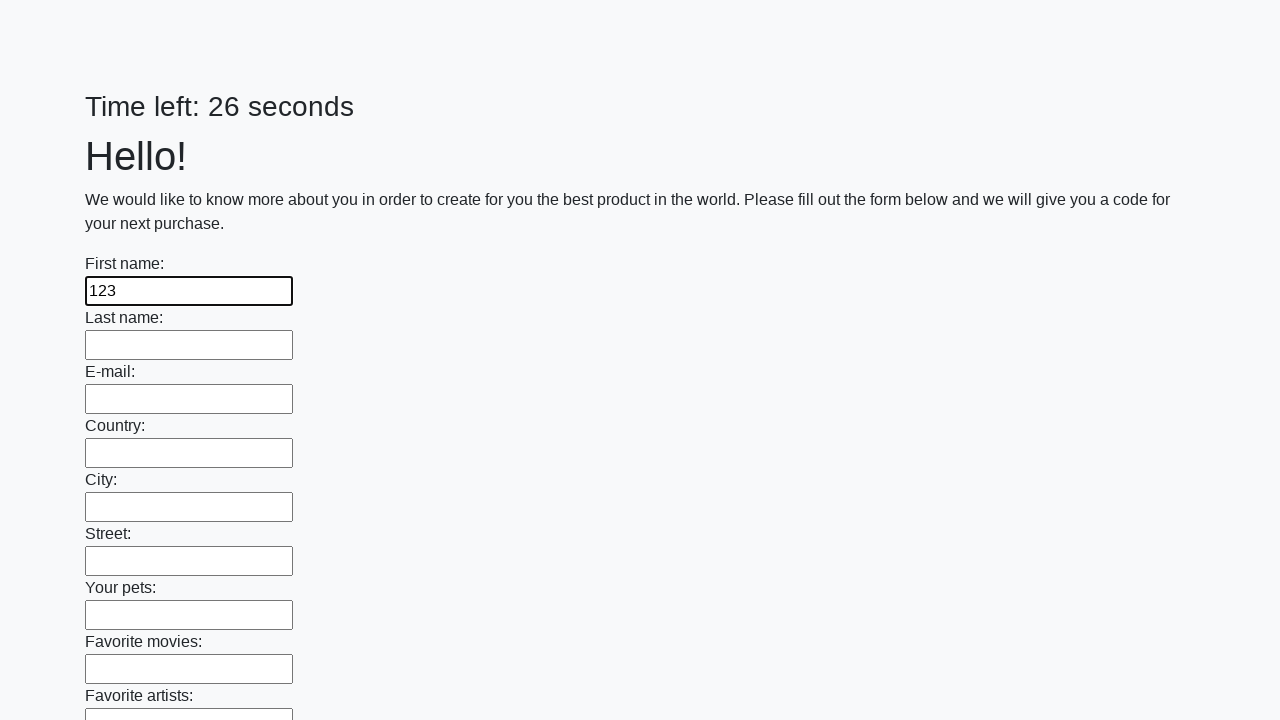

Filled an input field with '123' on input >> nth=1
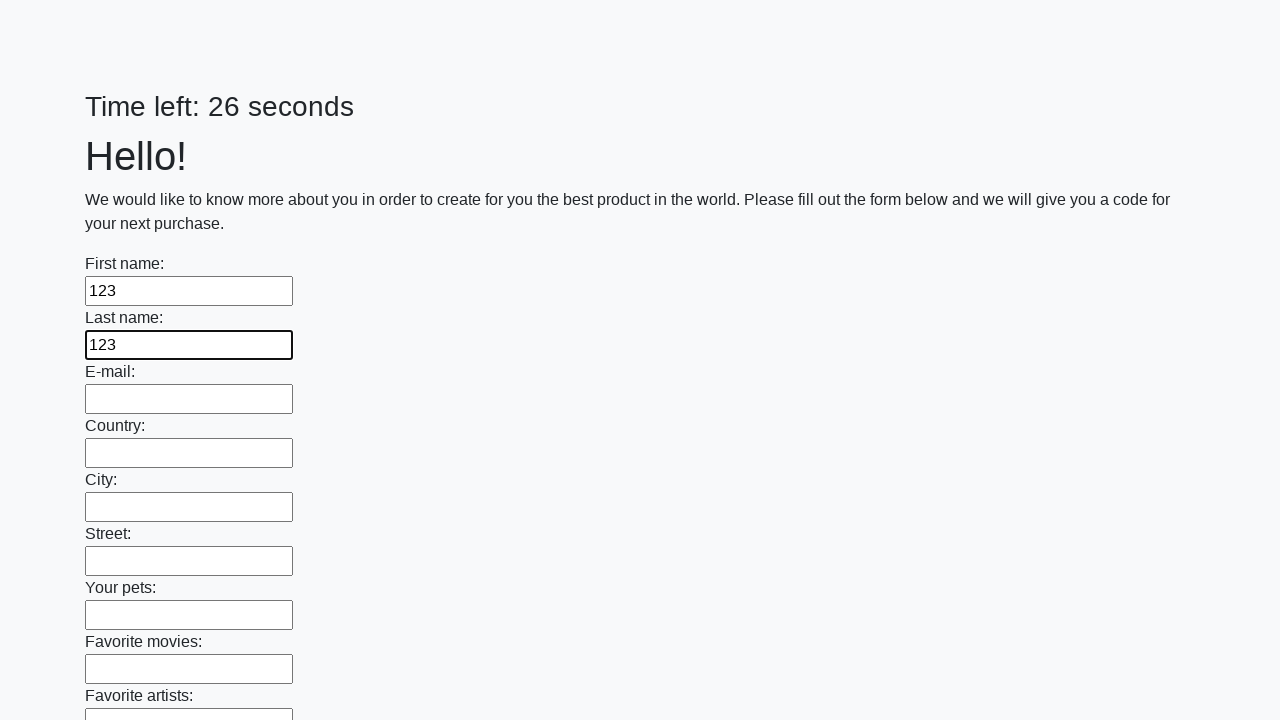

Filled an input field with '123' on input >> nth=2
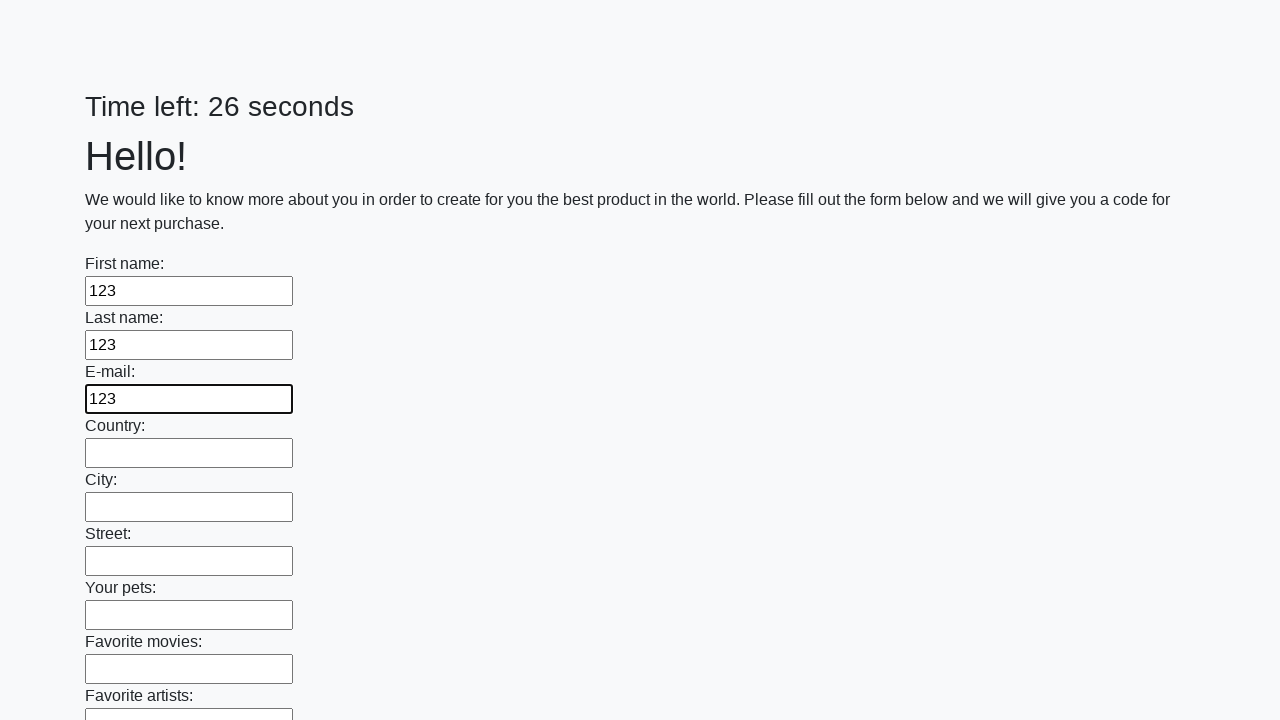

Filled an input field with '123' on input >> nth=3
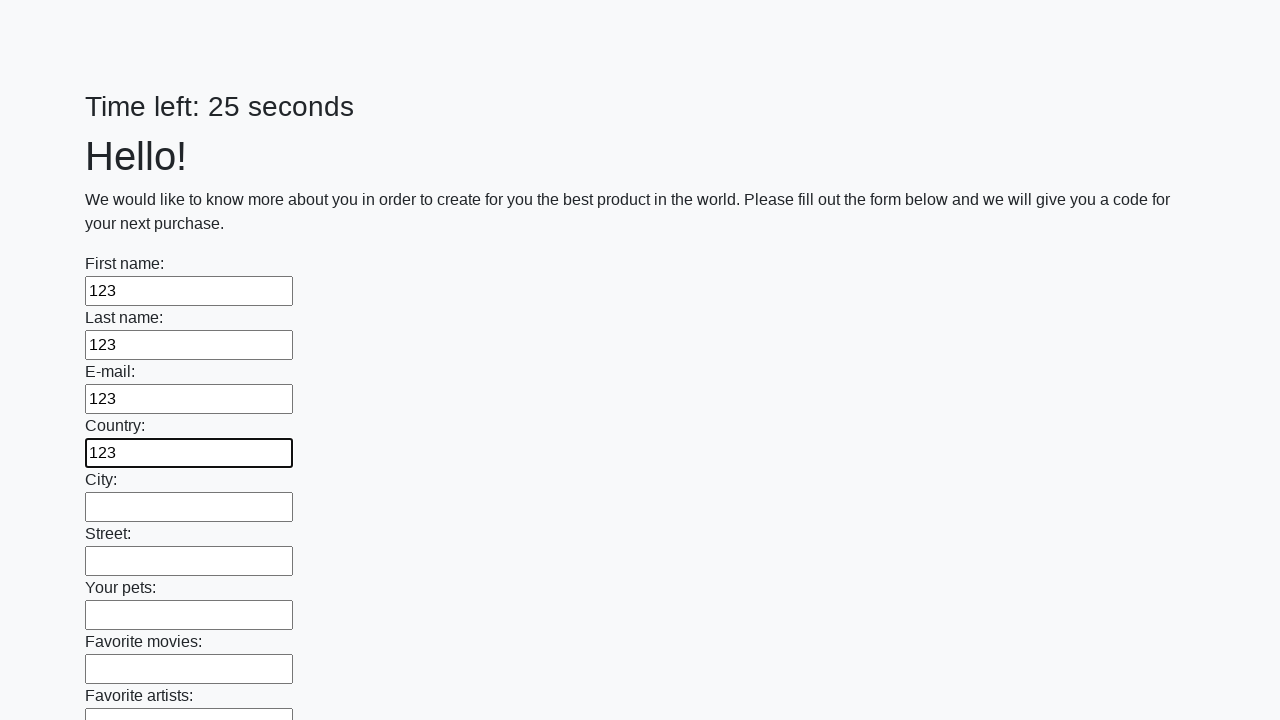

Filled an input field with '123' on input >> nth=4
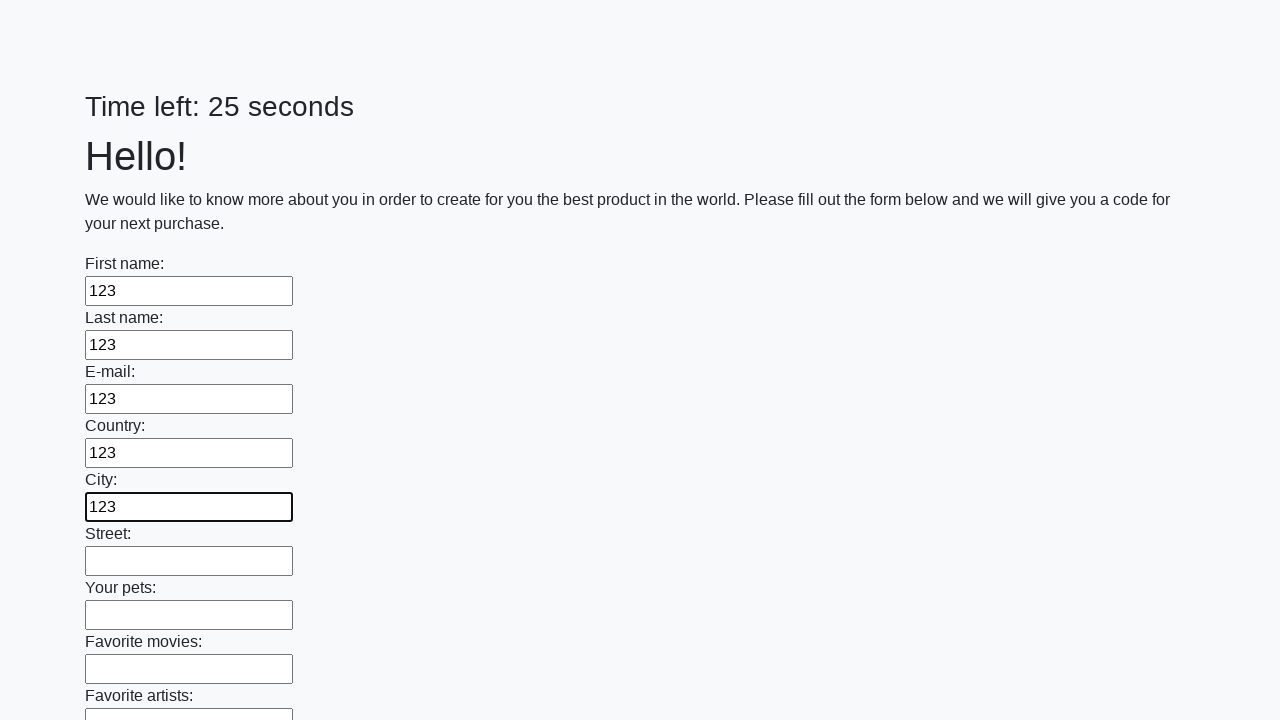

Filled an input field with '123' on input >> nth=5
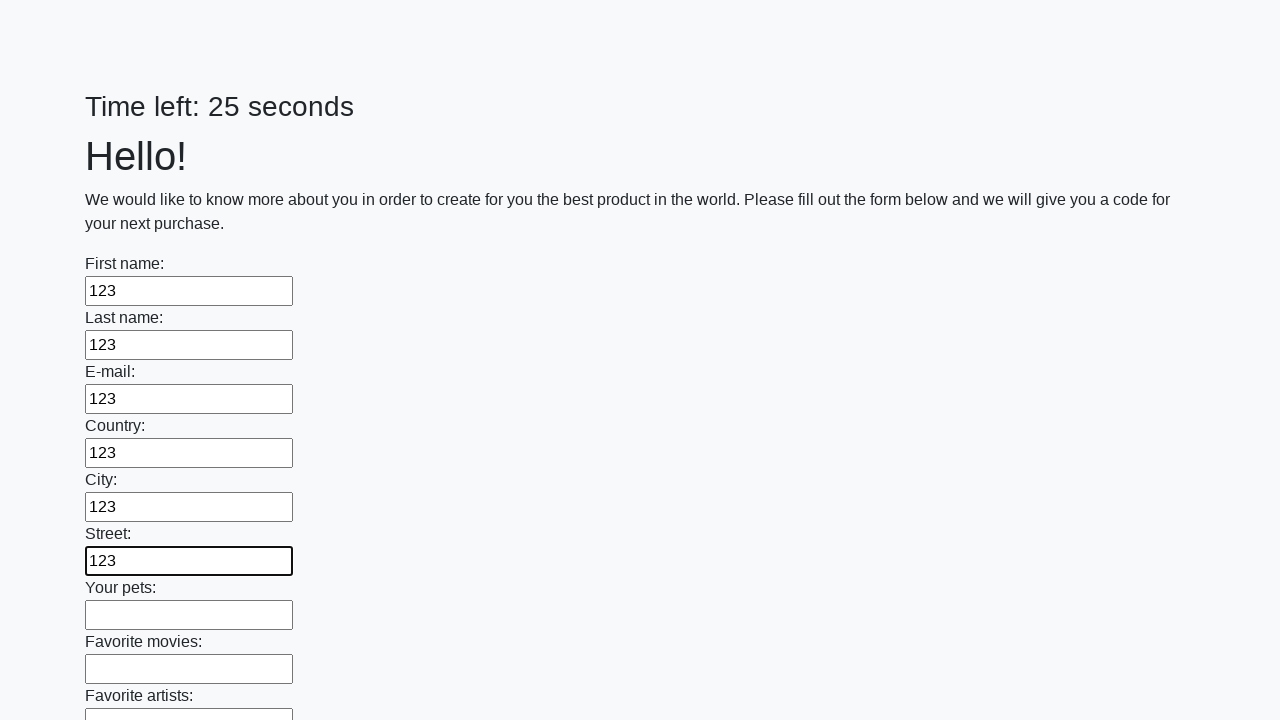

Filled an input field with '123' on input >> nth=6
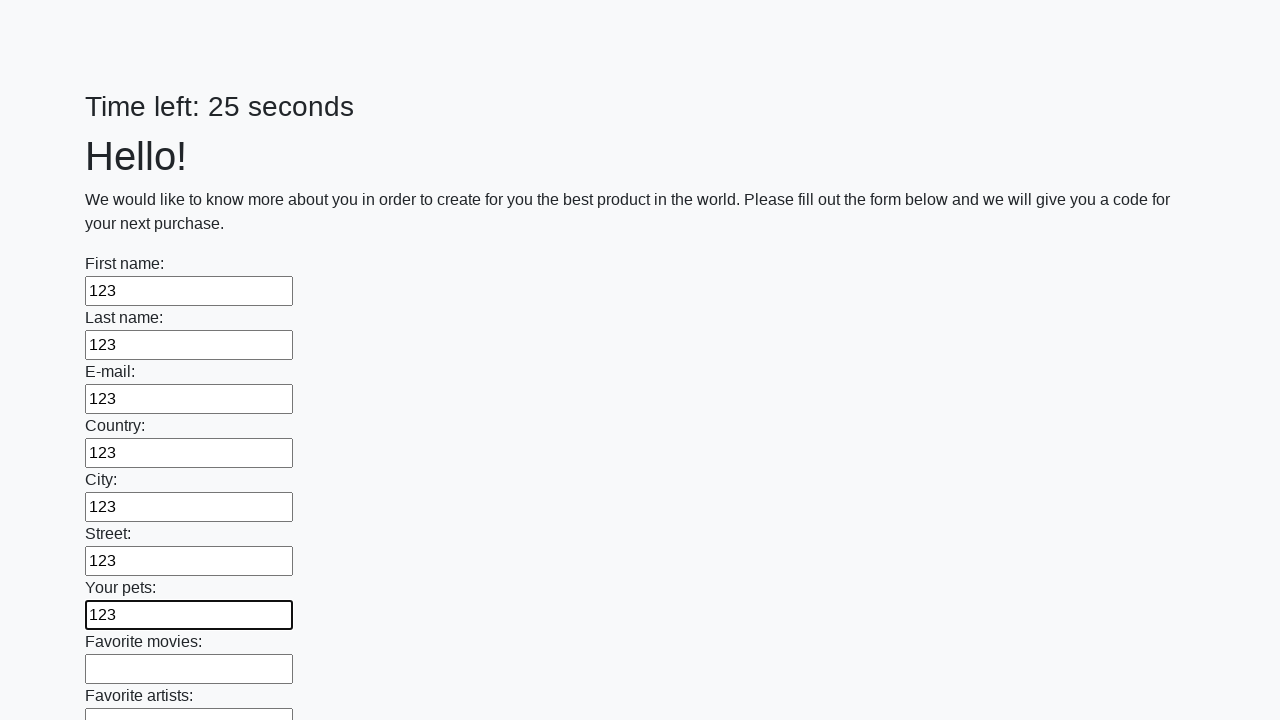

Filled an input field with '123' on input >> nth=7
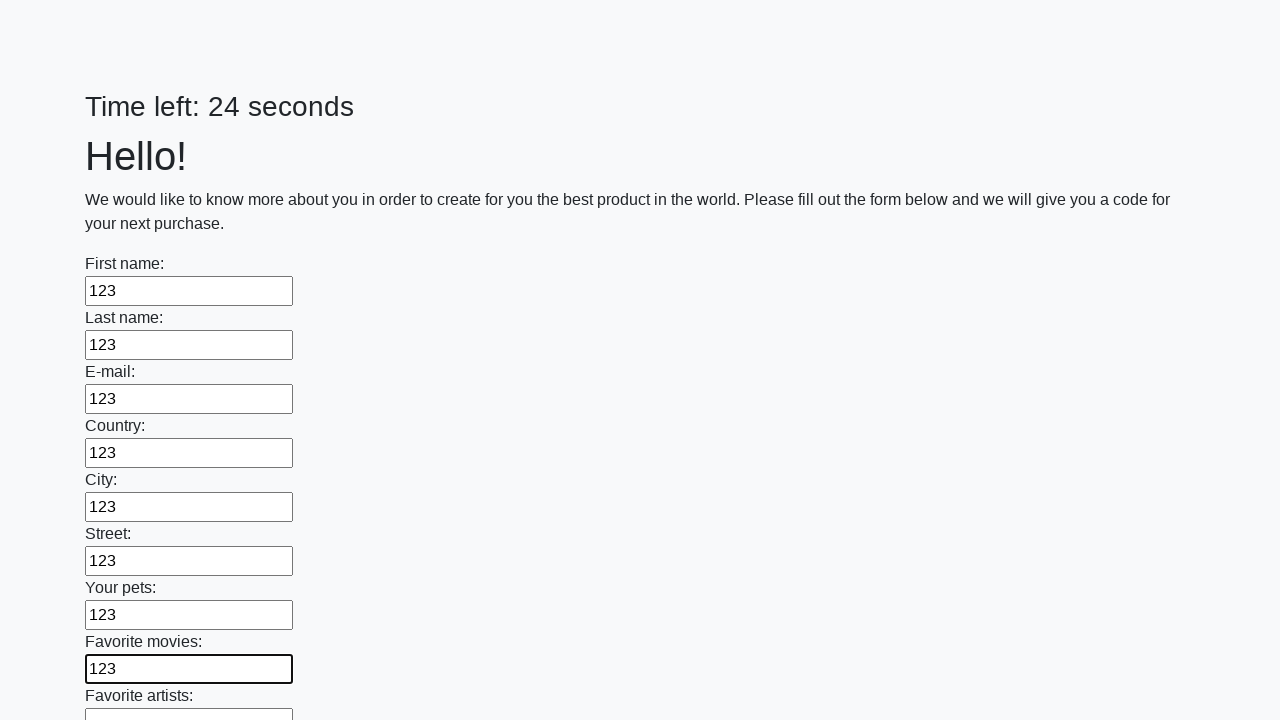

Filled an input field with '123' on input >> nth=8
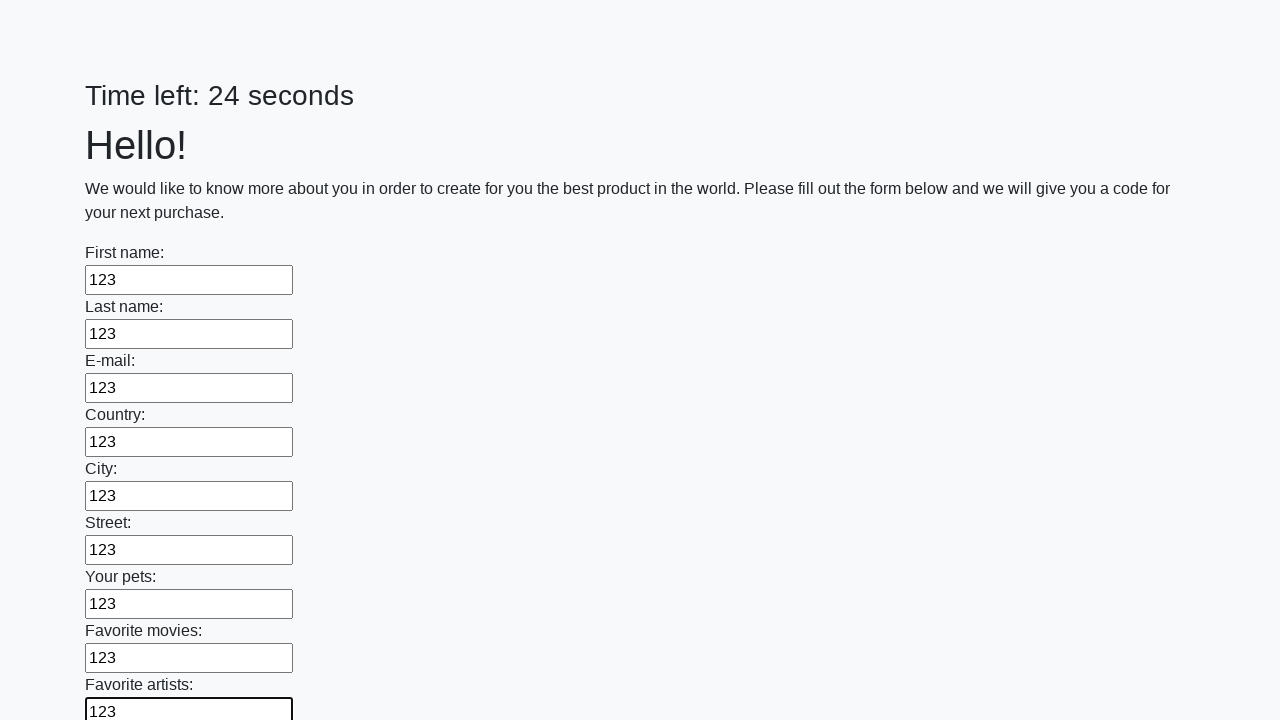

Filled an input field with '123' on input >> nth=9
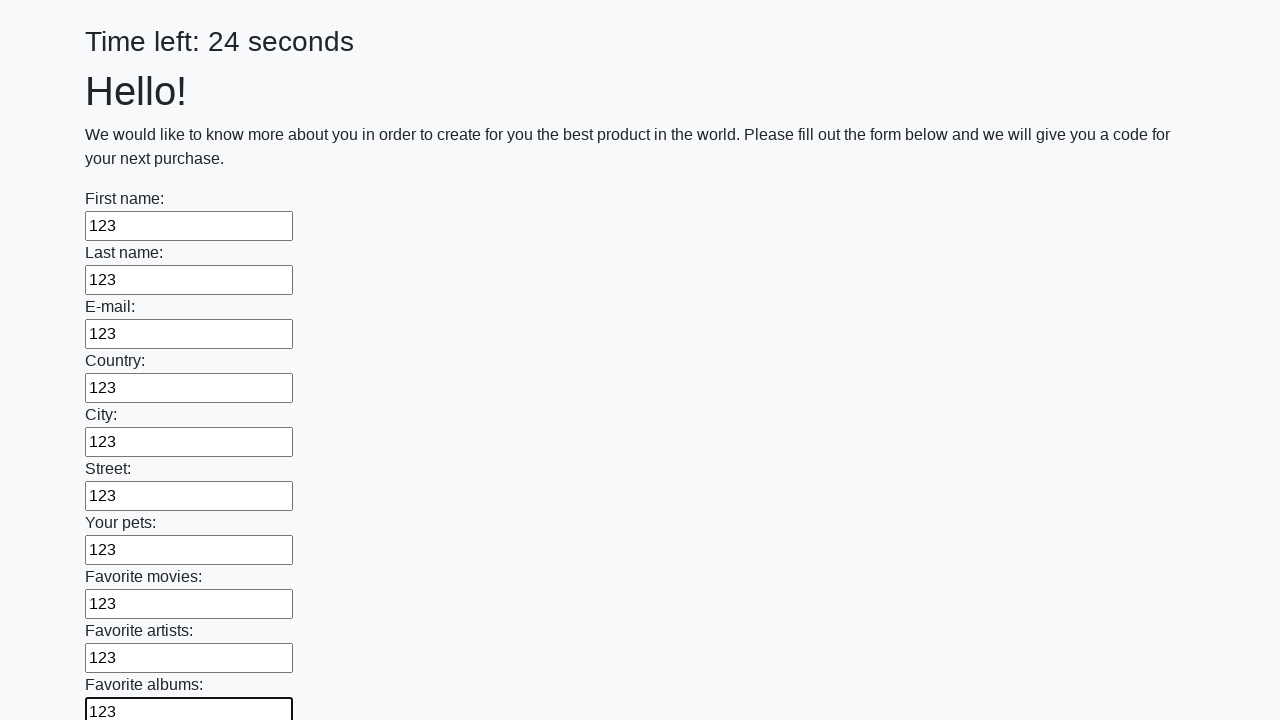

Filled an input field with '123' on input >> nth=10
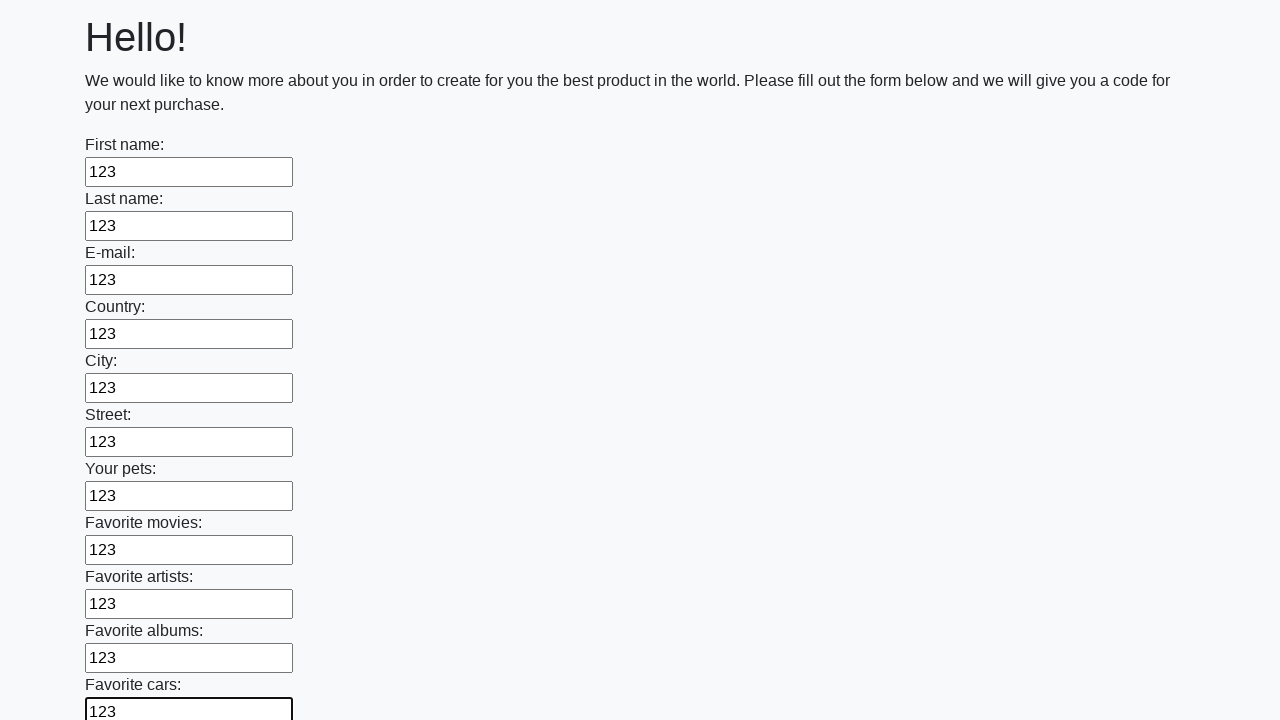

Filled an input field with '123' on input >> nth=11
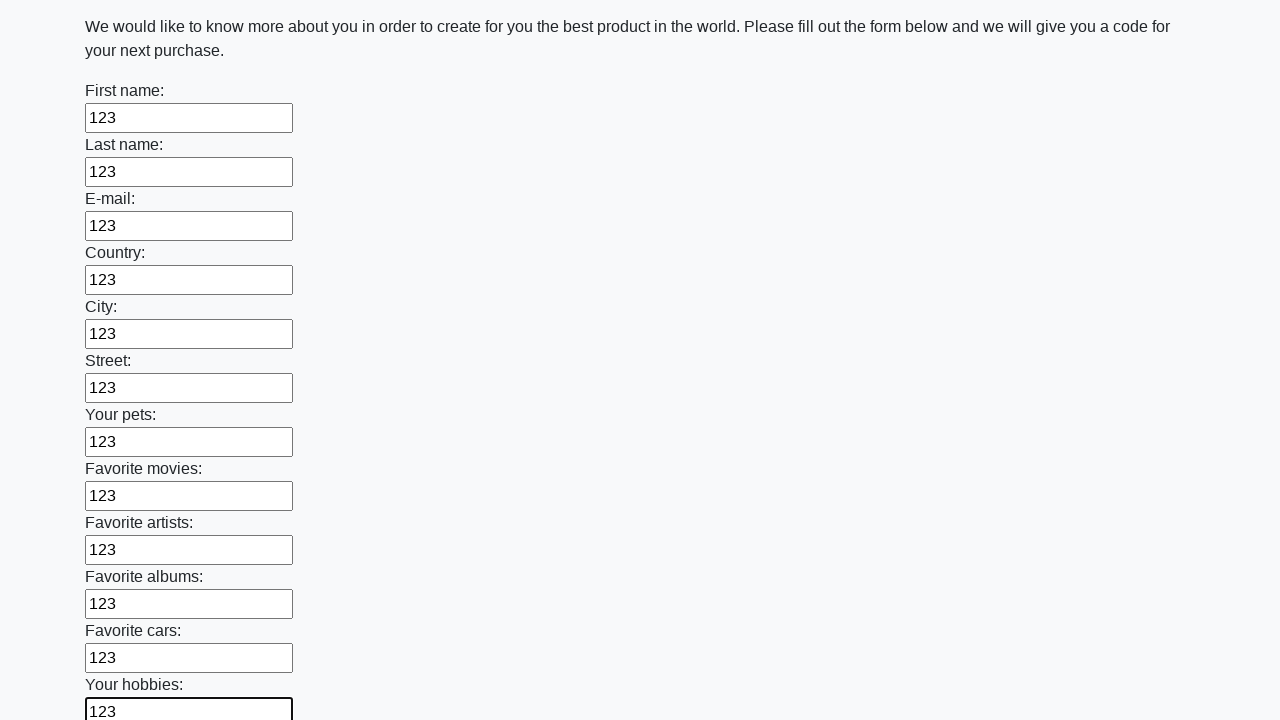

Filled an input field with '123' on input >> nth=12
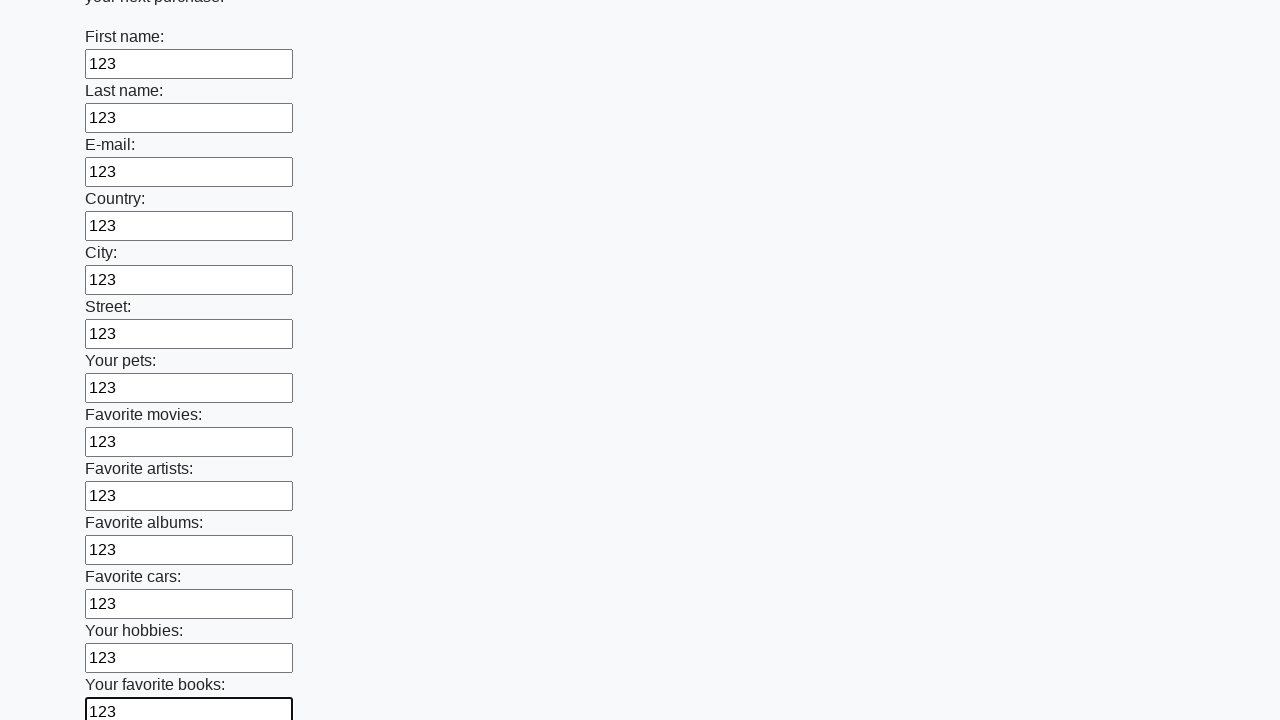

Filled an input field with '123' on input >> nth=13
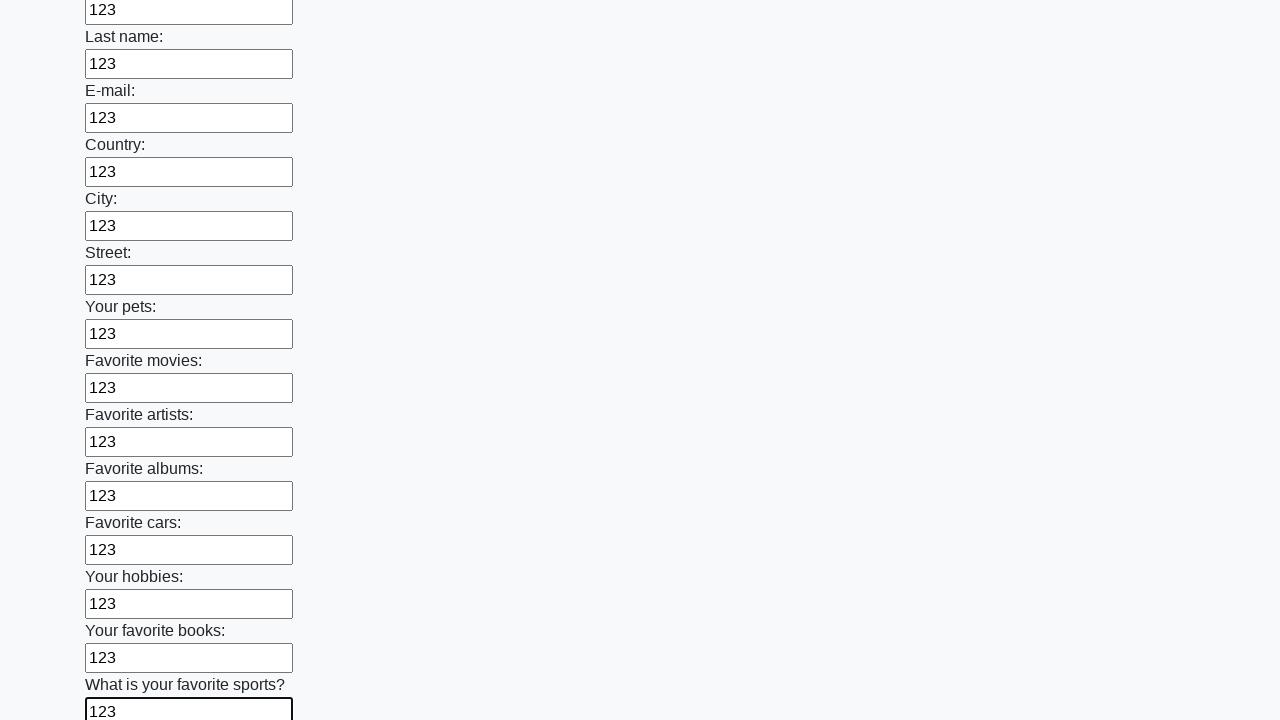

Filled an input field with '123' on input >> nth=14
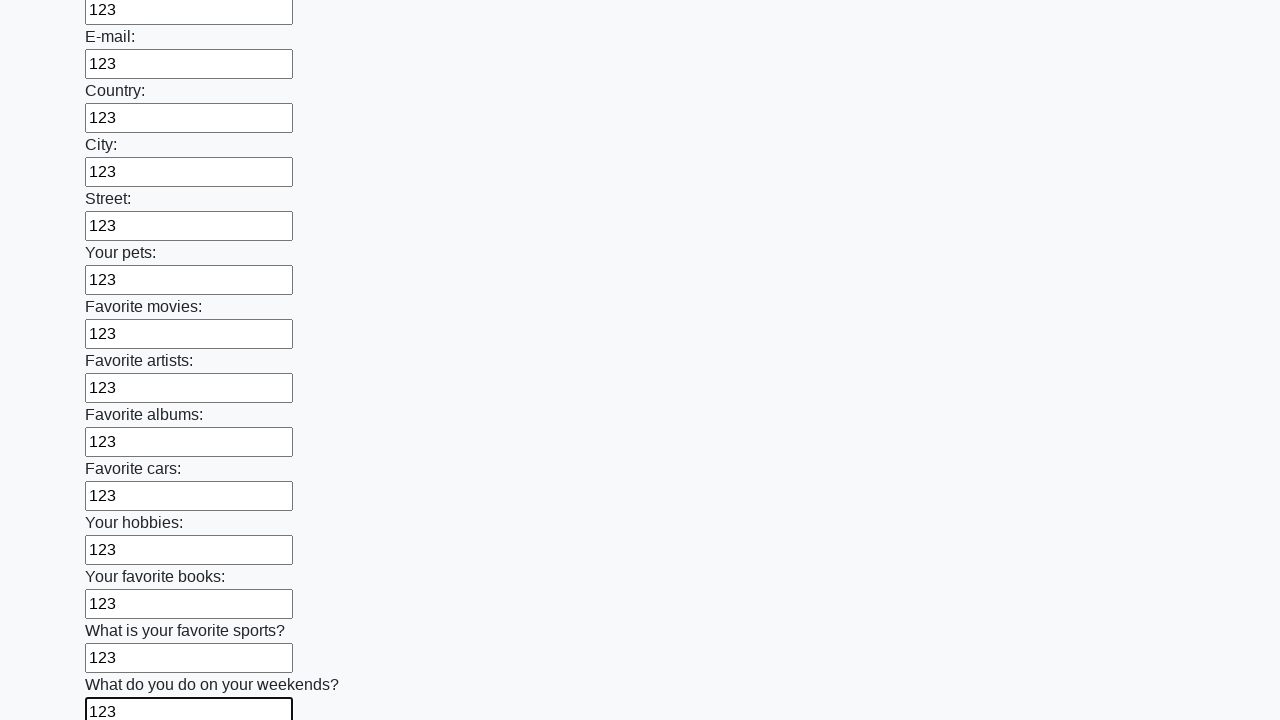

Filled an input field with '123' on input >> nth=15
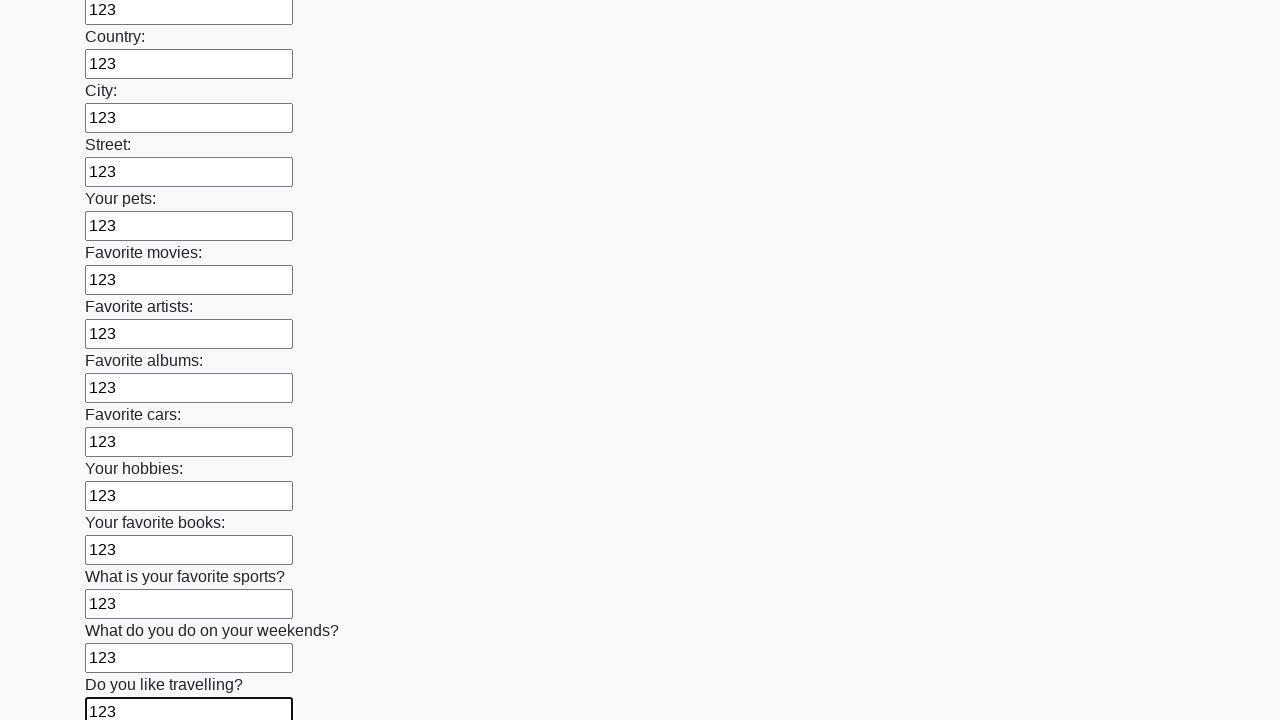

Filled an input field with '123' on input >> nth=16
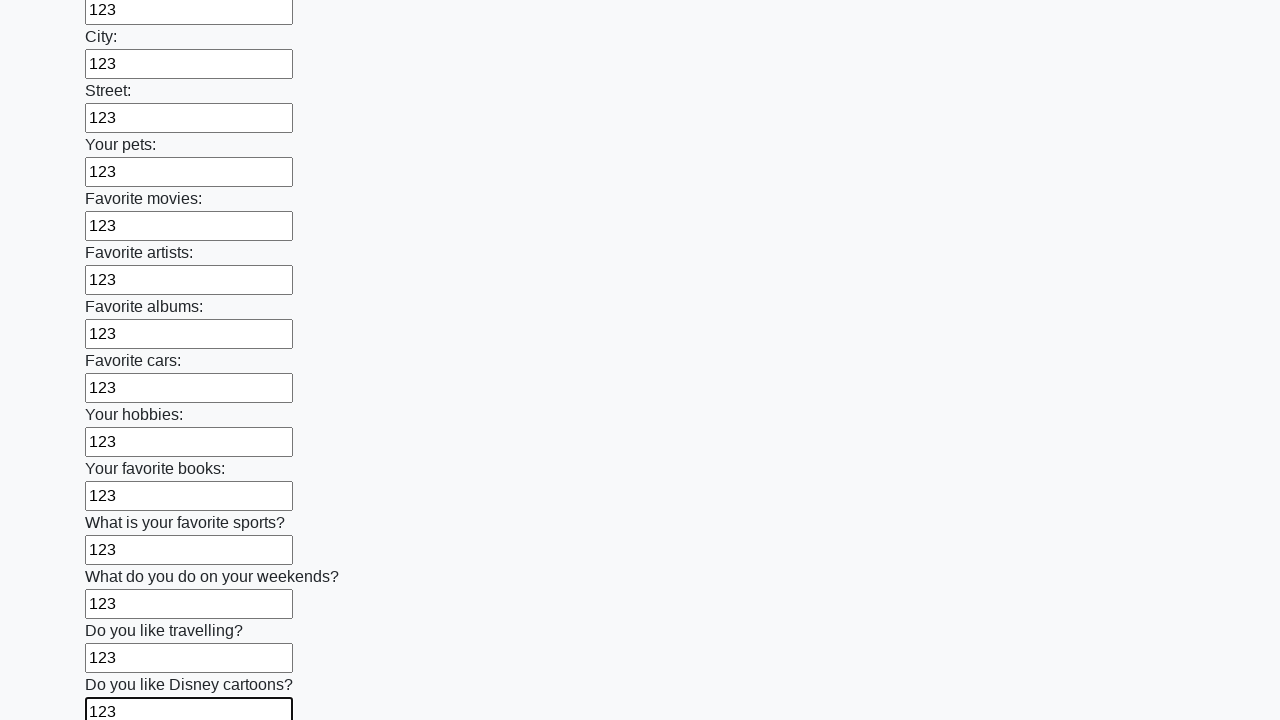

Filled an input field with '123' on input >> nth=17
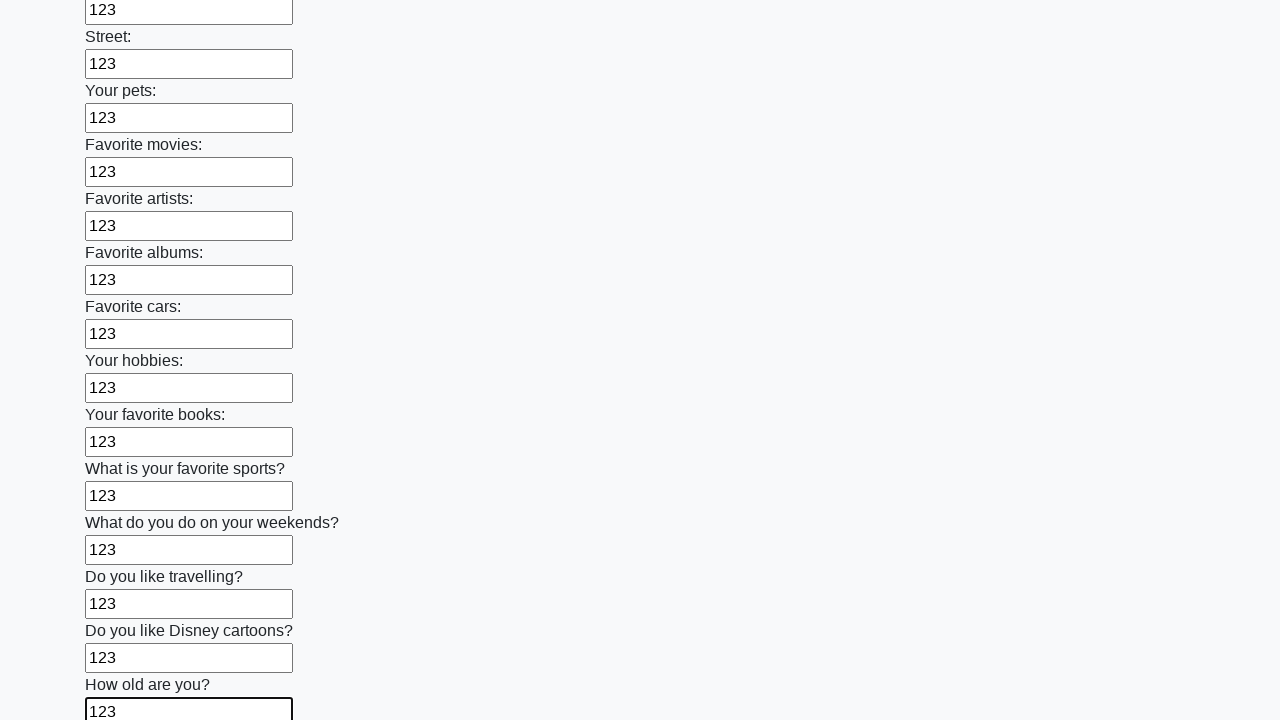

Filled an input field with '123' on input >> nth=18
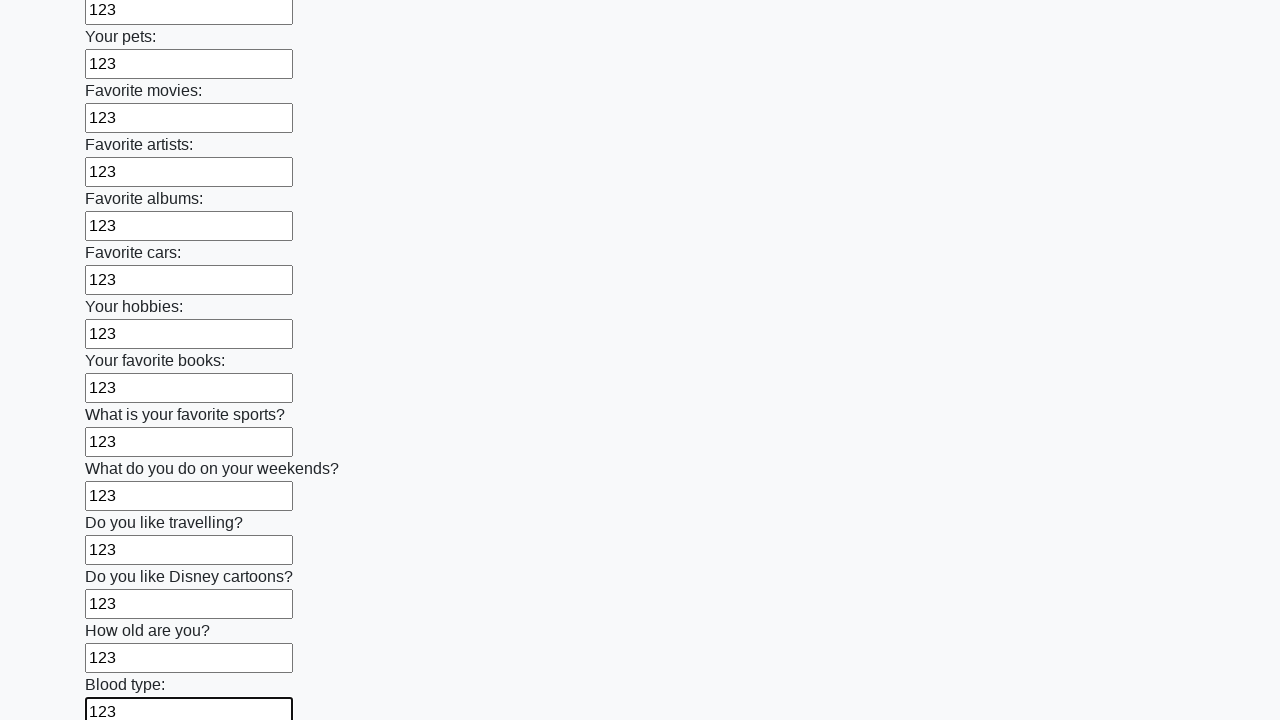

Filled an input field with '123' on input >> nth=19
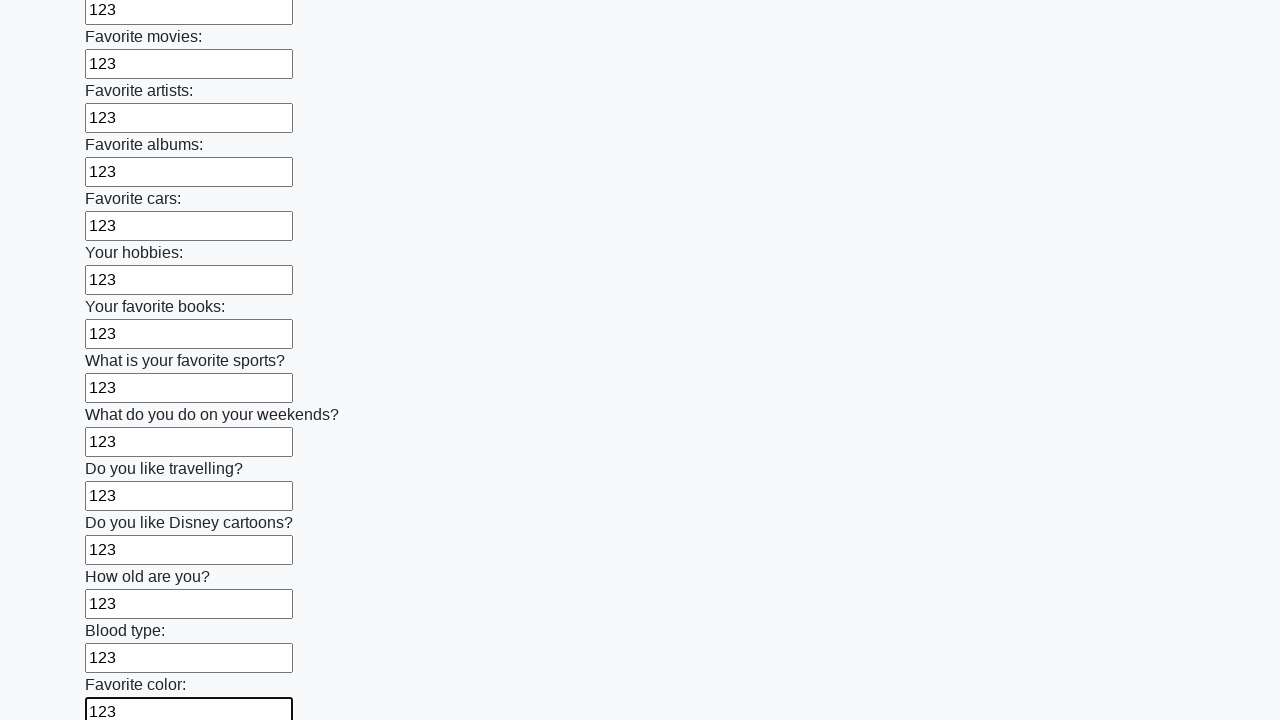

Filled an input field with '123' on input >> nth=20
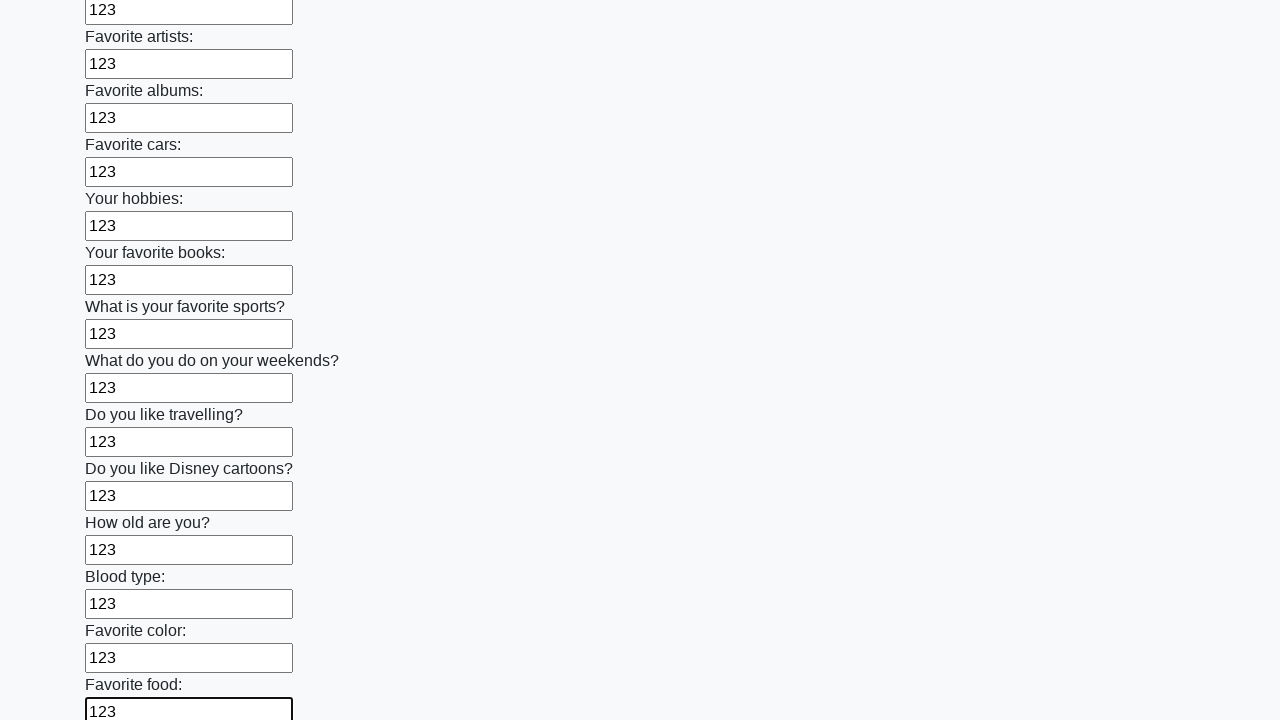

Filled an input field with '123' on input >> nth=21
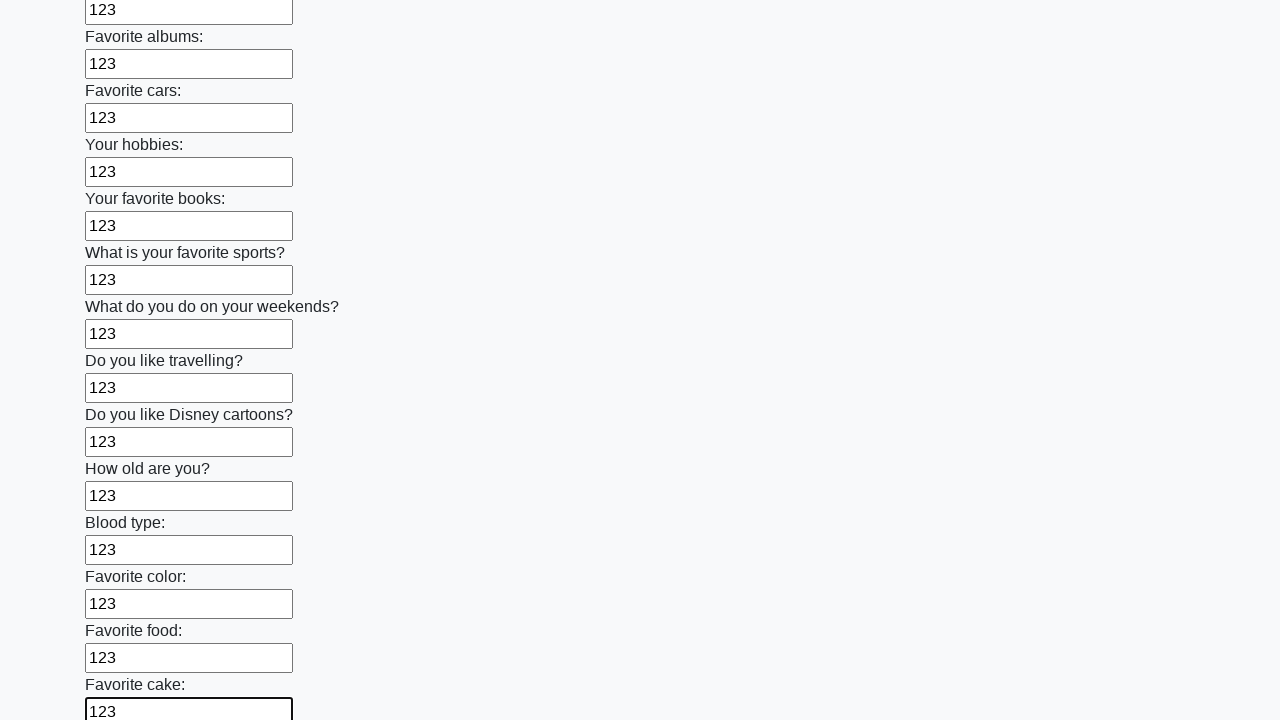

Filled an input field with '123' on input >> nth=22
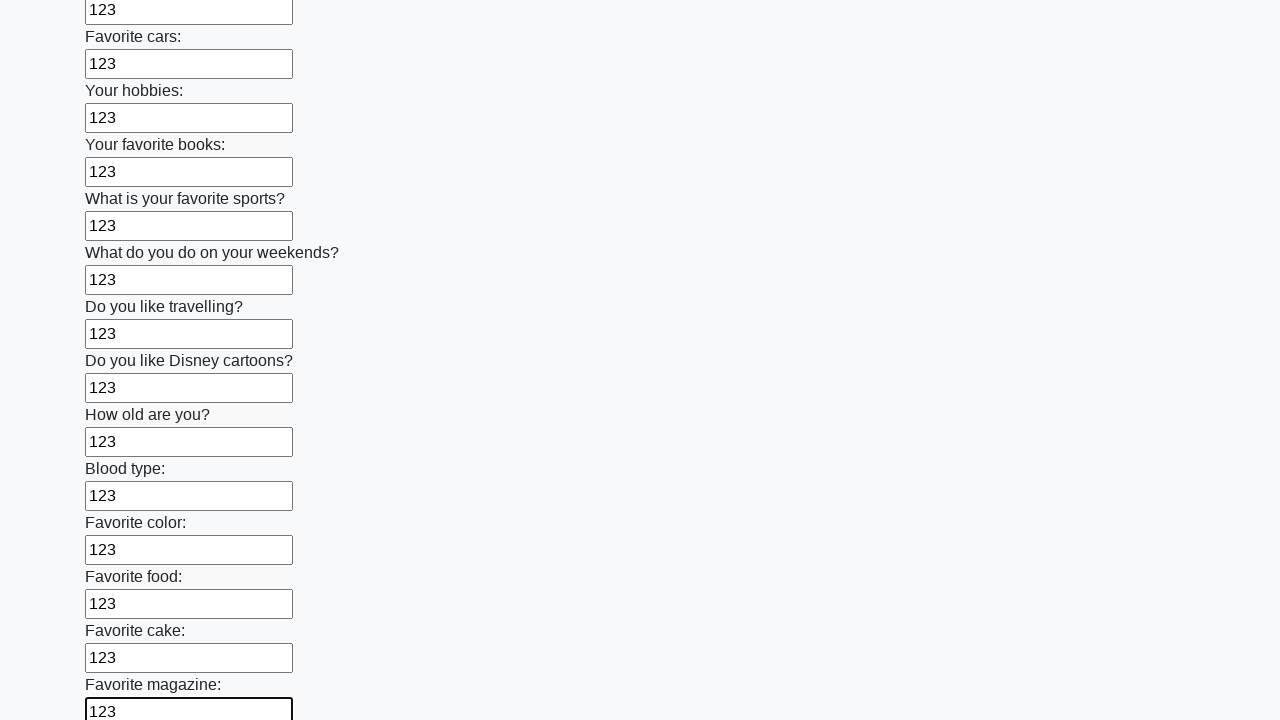

Filled an input field with '123' on input >> nth=23
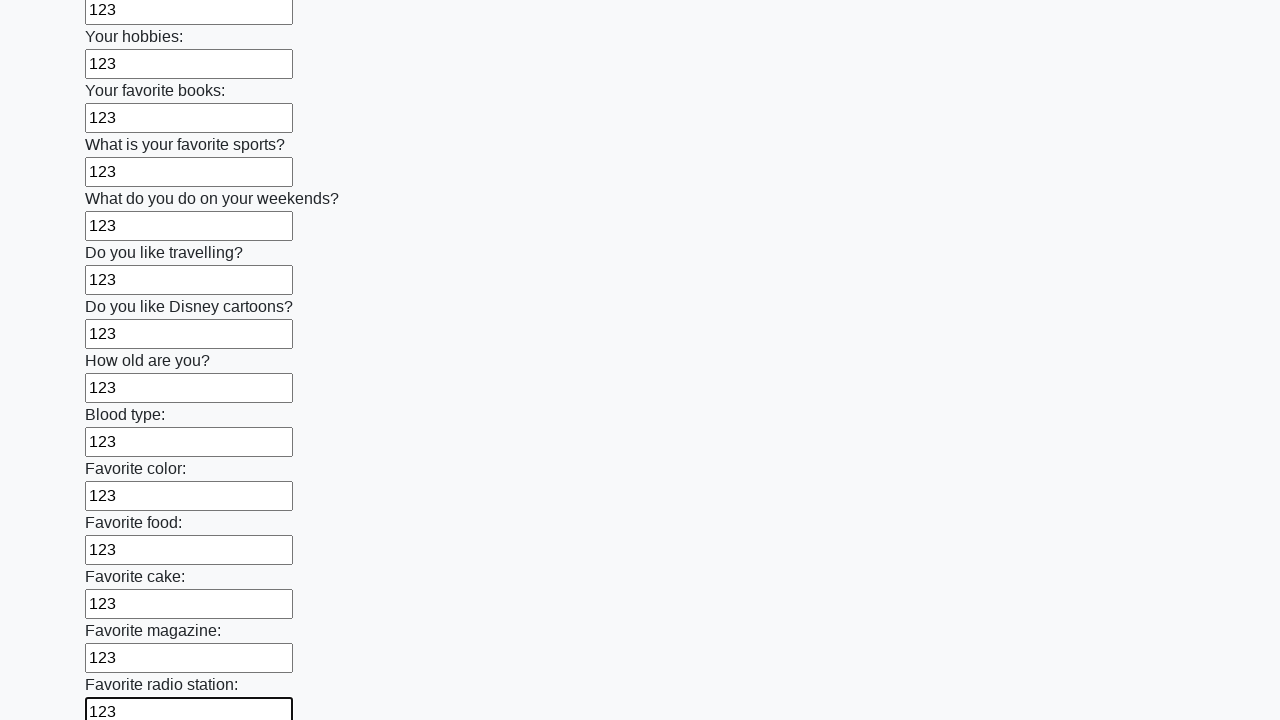

Filled an input field with '123' on input >> nth=24
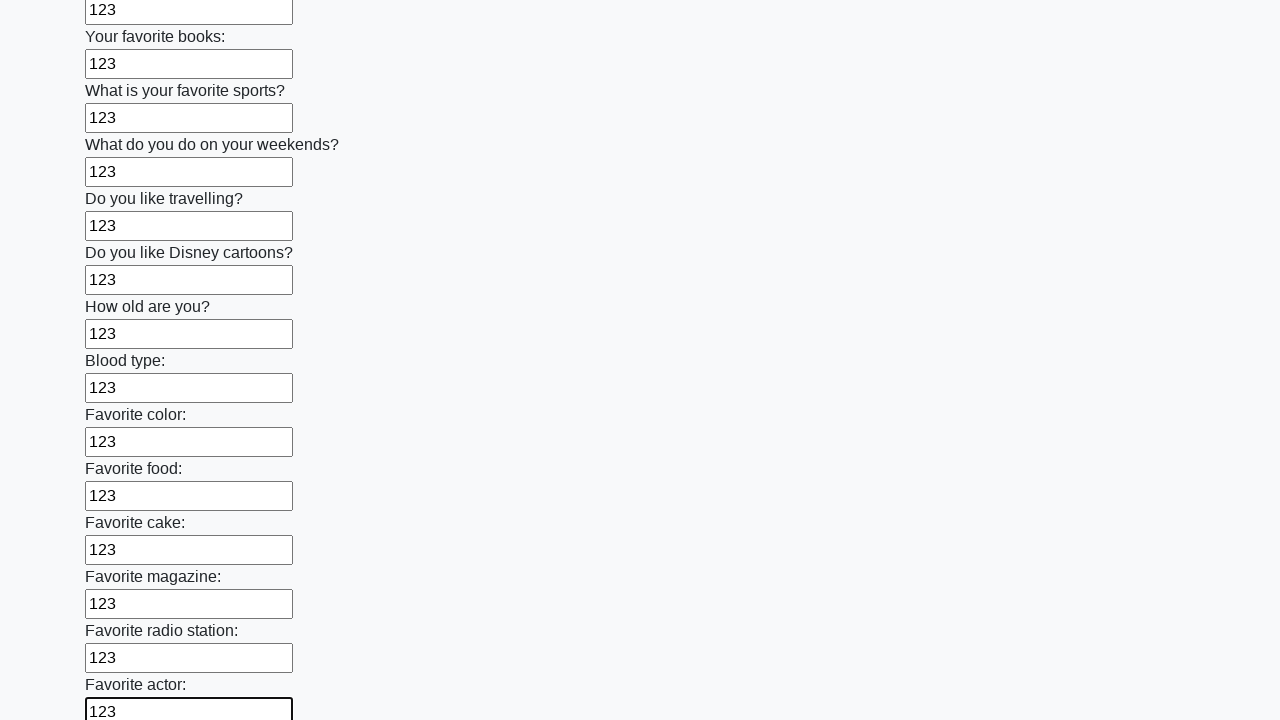

Filled an input field with '123' on input >> nth=25
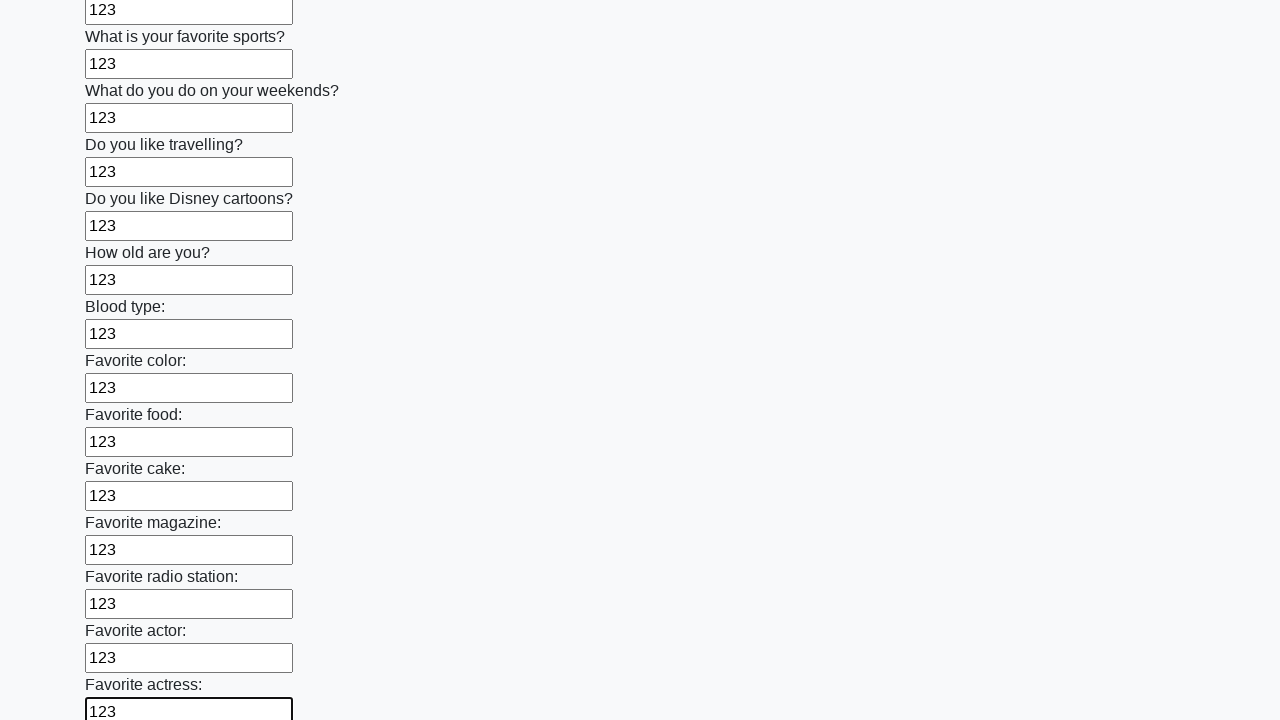

Filled an input field with '123' on input >> nth=26
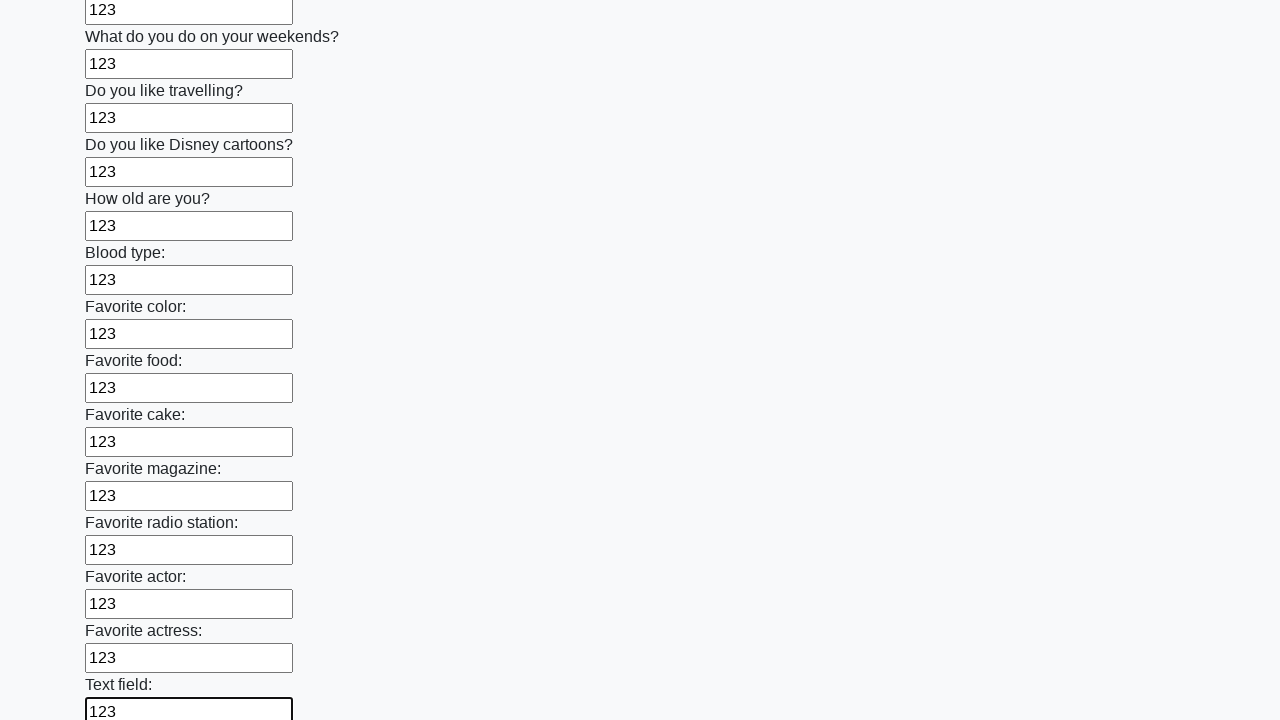

Filled an input field with '123' on input >> nth=27
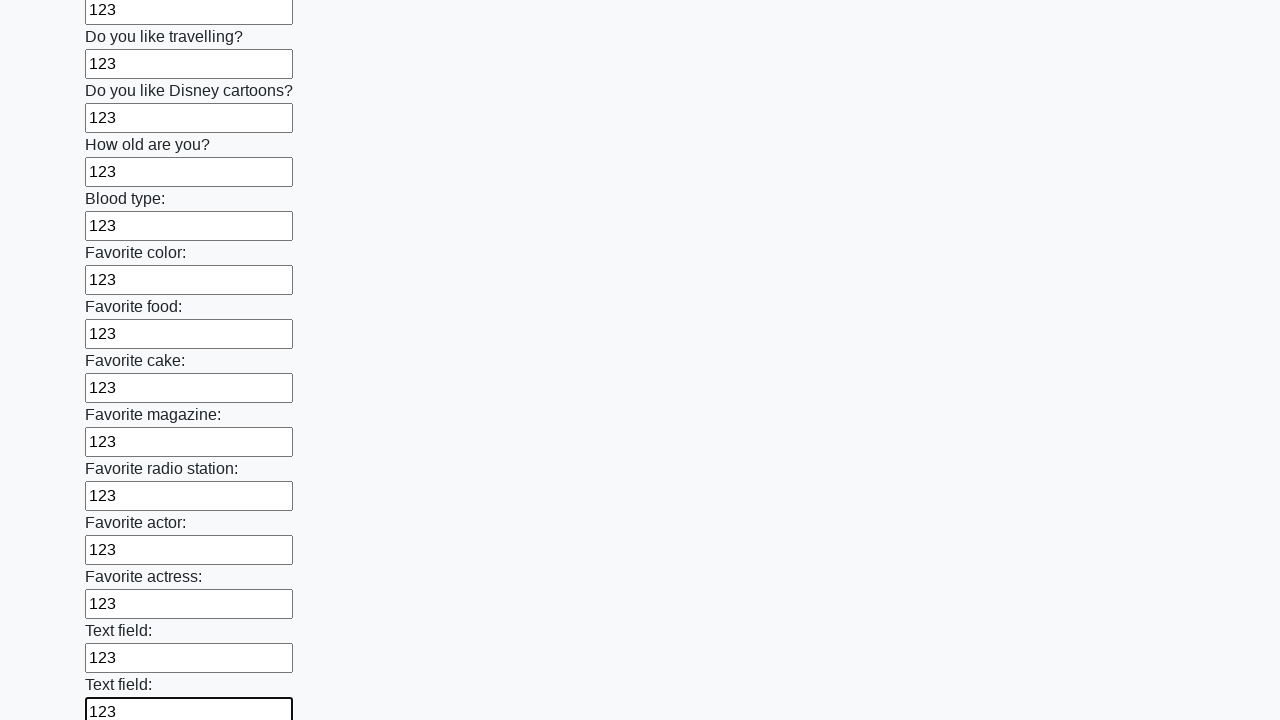

Filled an input field with '123' on input >> nth=28
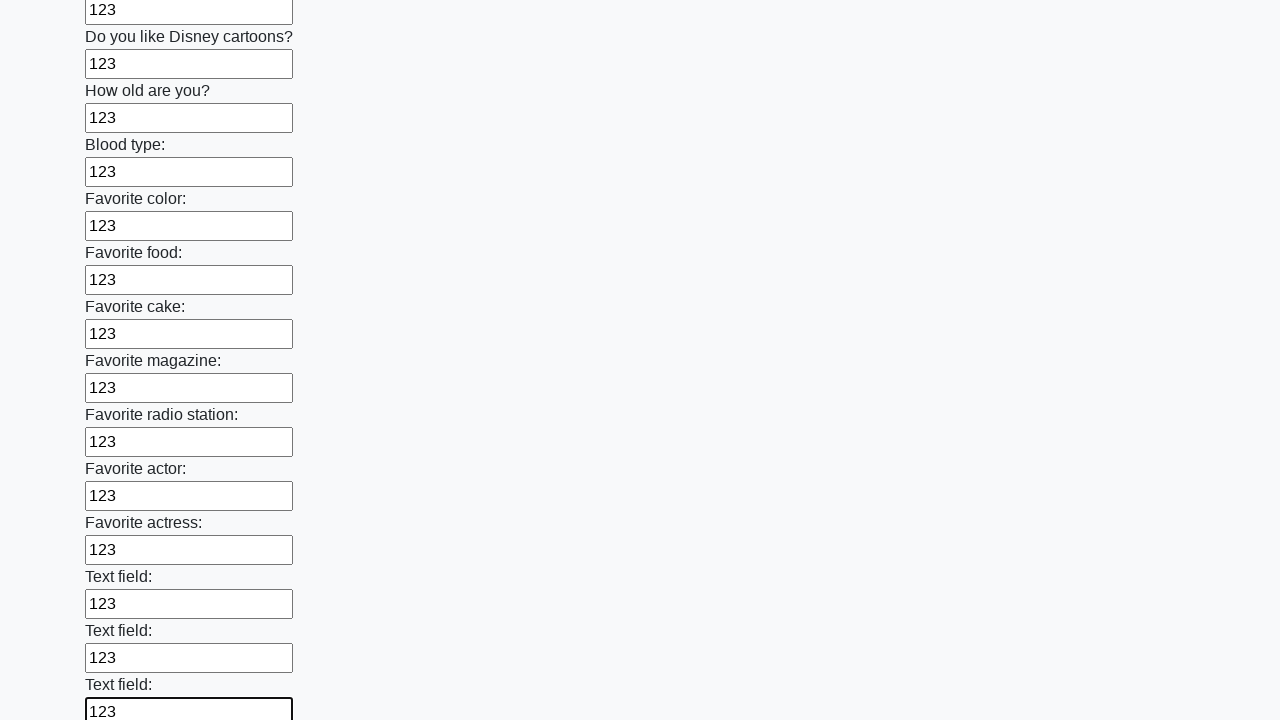

Filled an input field with '123' on input >> nth=29
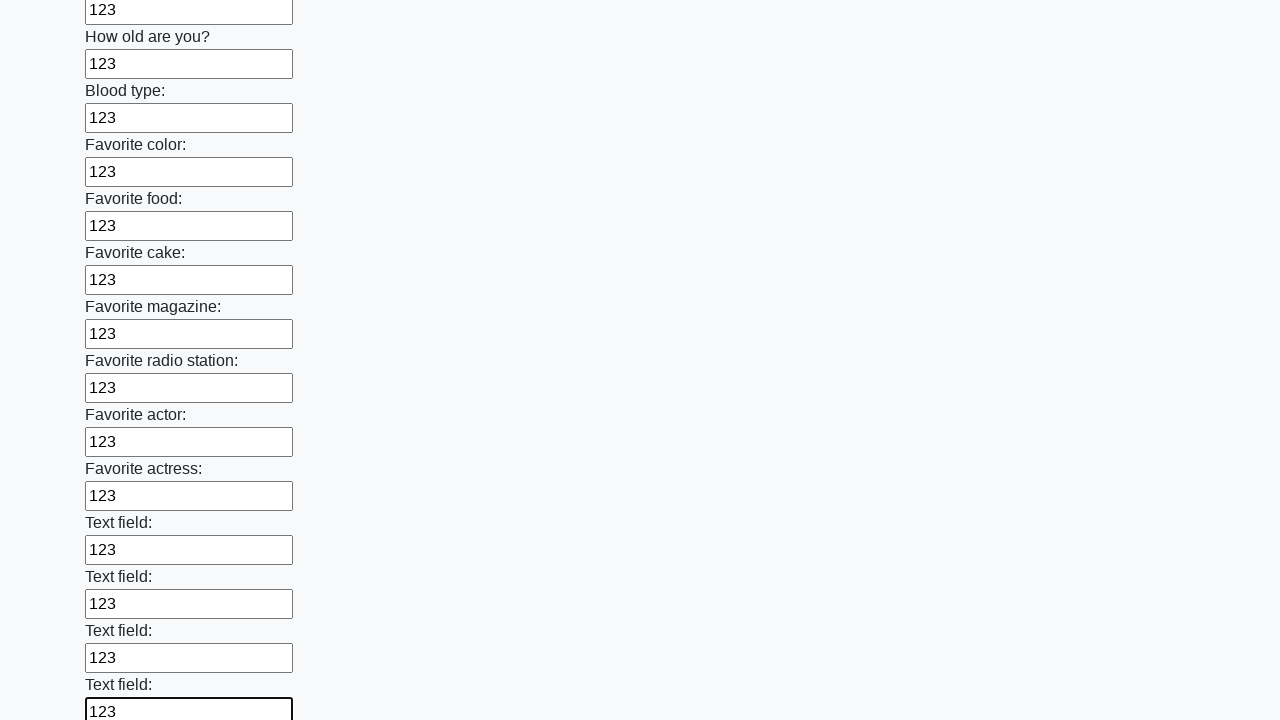

Filled an input field with '123' on input >> nth=30
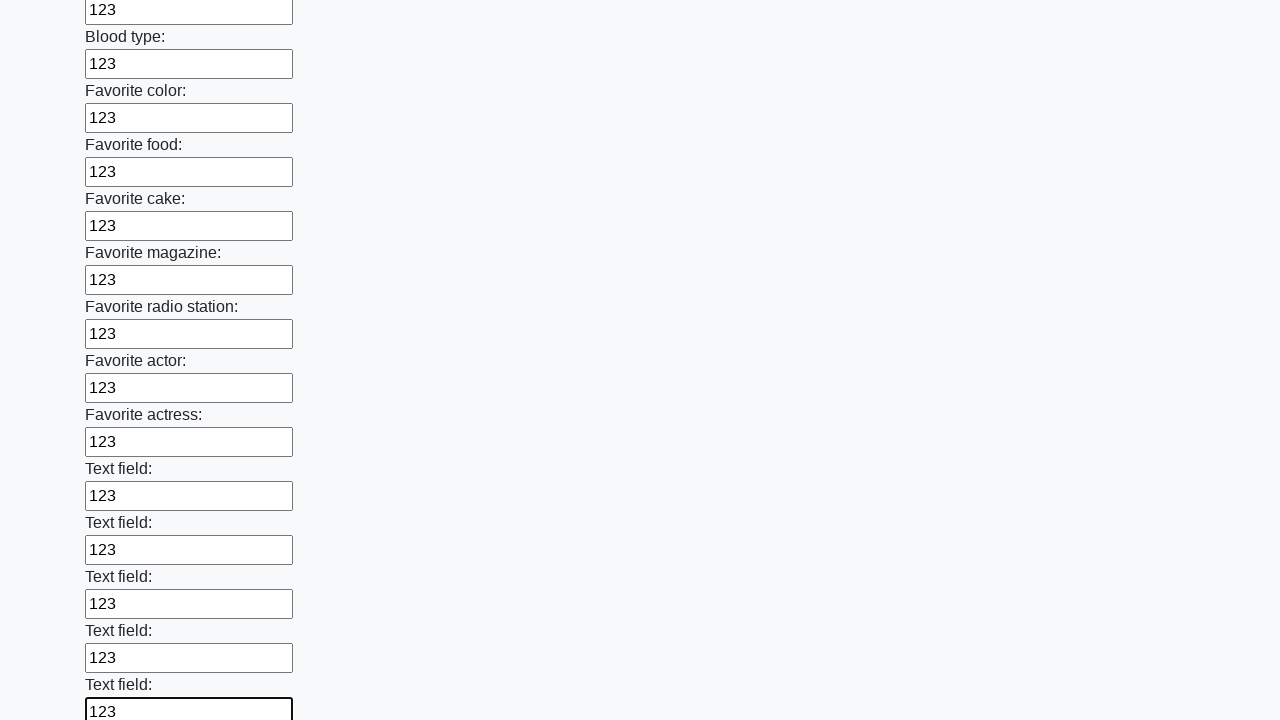

Filled an input field with '123' on input >> nth=31
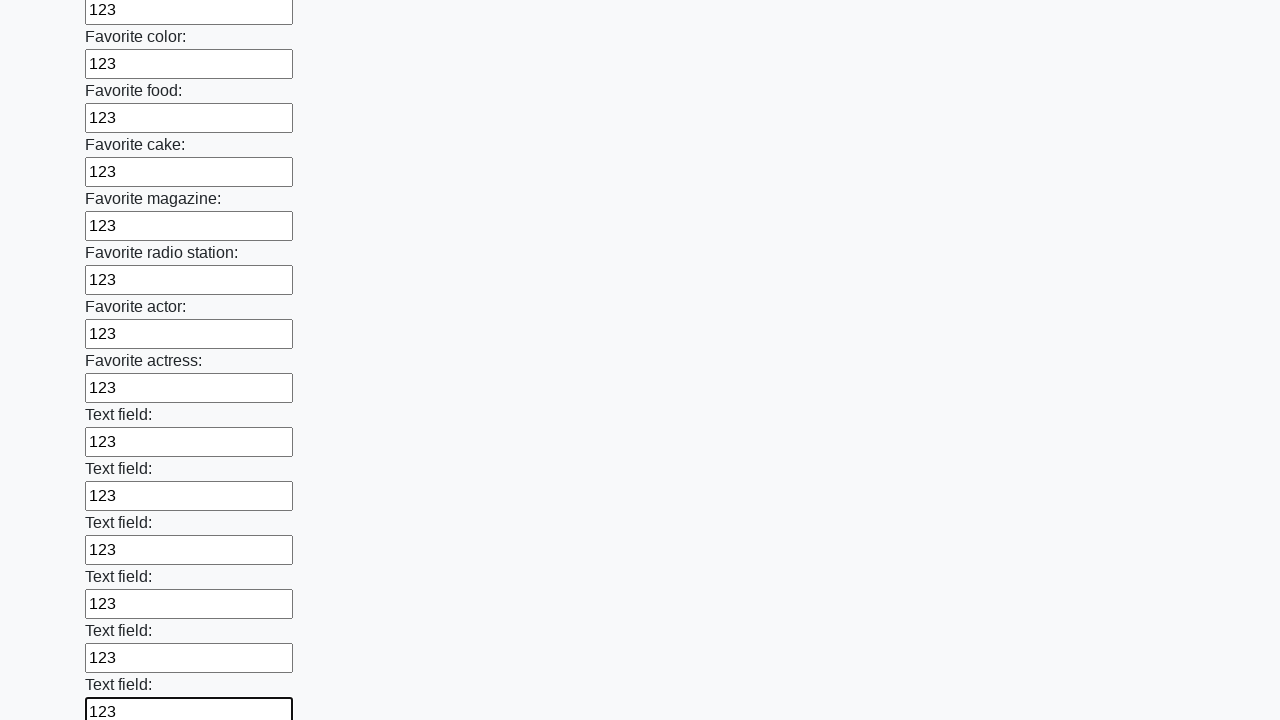

Filled an input field with '123' on input >> nth=32
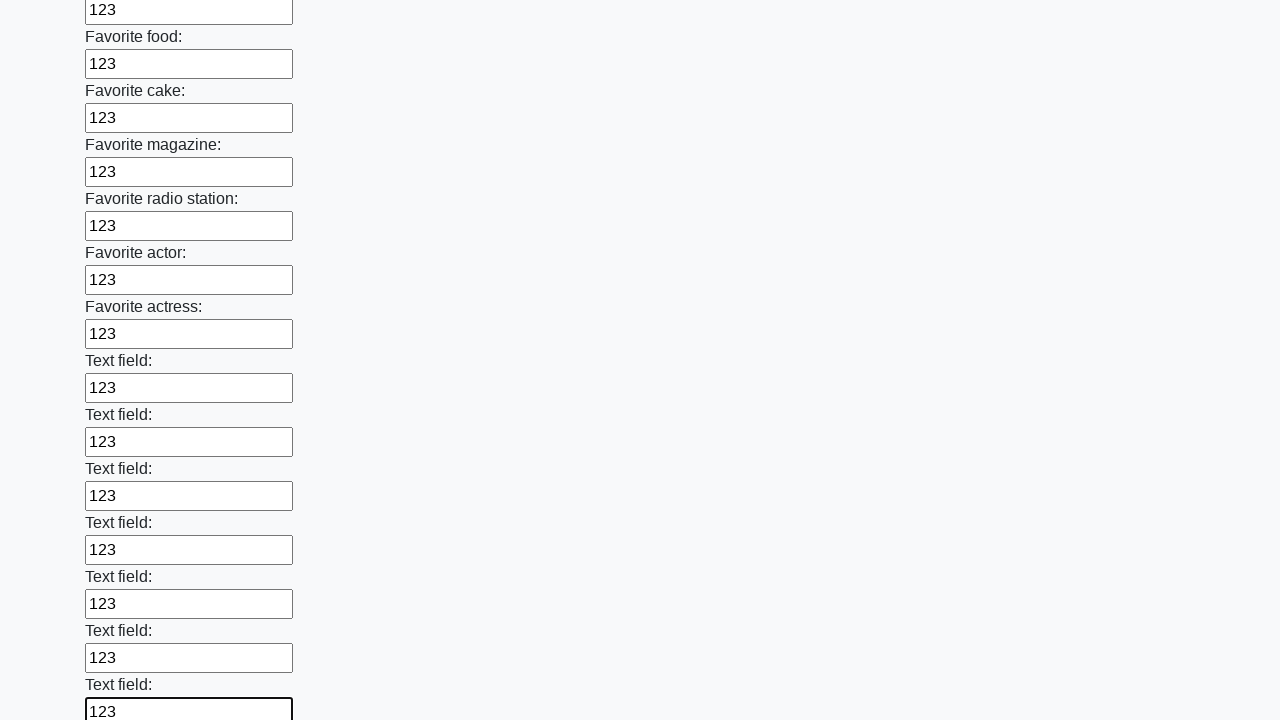

Filled an input field with '123' on input >> nth=33
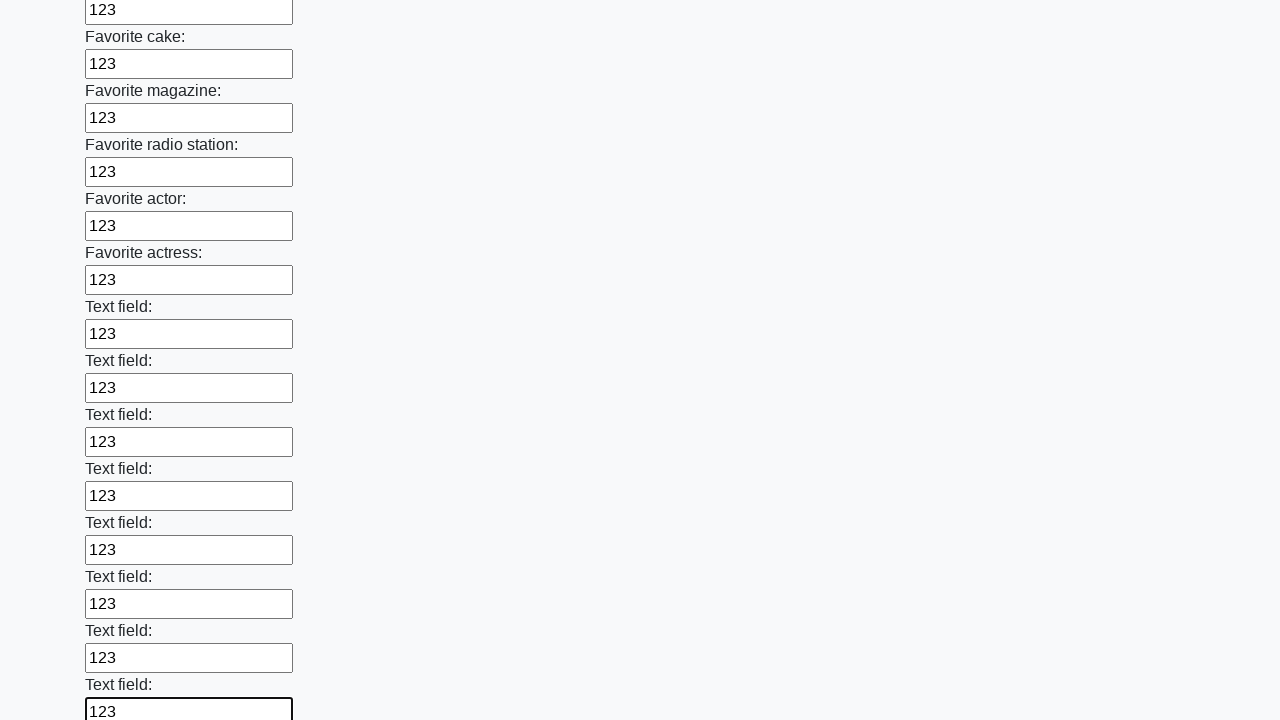

Filled an input field with '123' on input >> nth=34
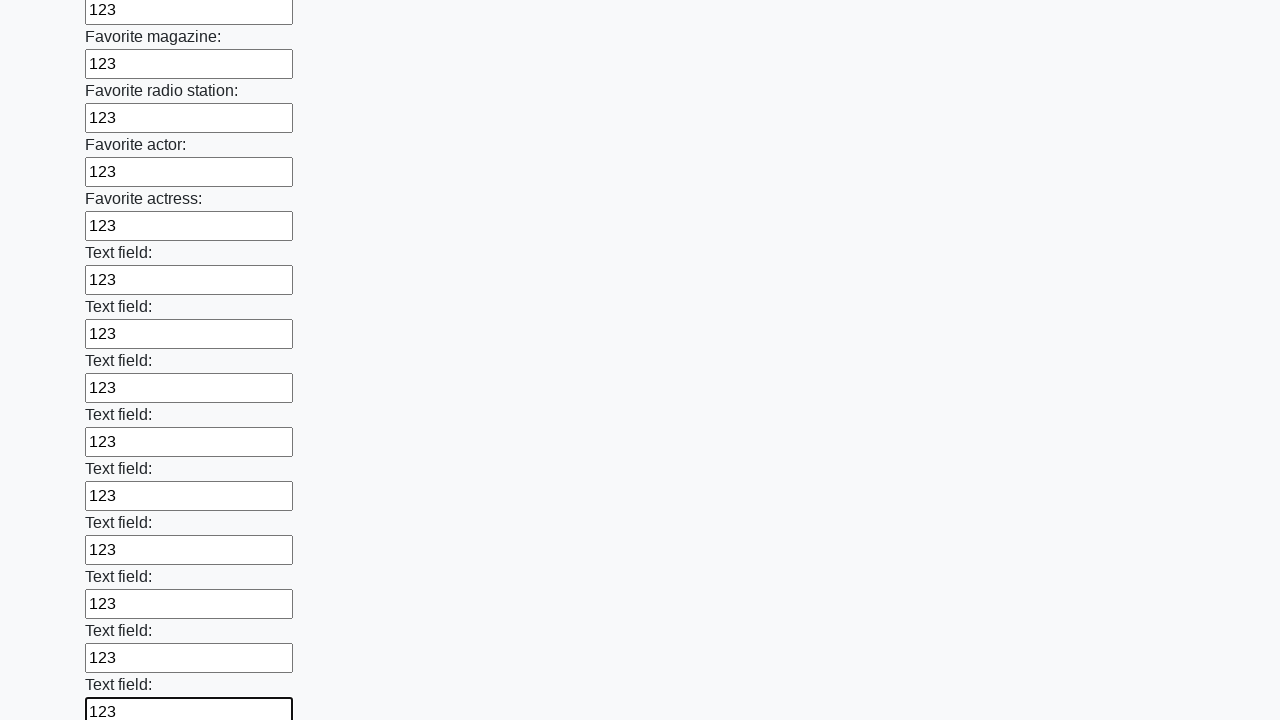

Filled an input field with '123' on input >> nth=35
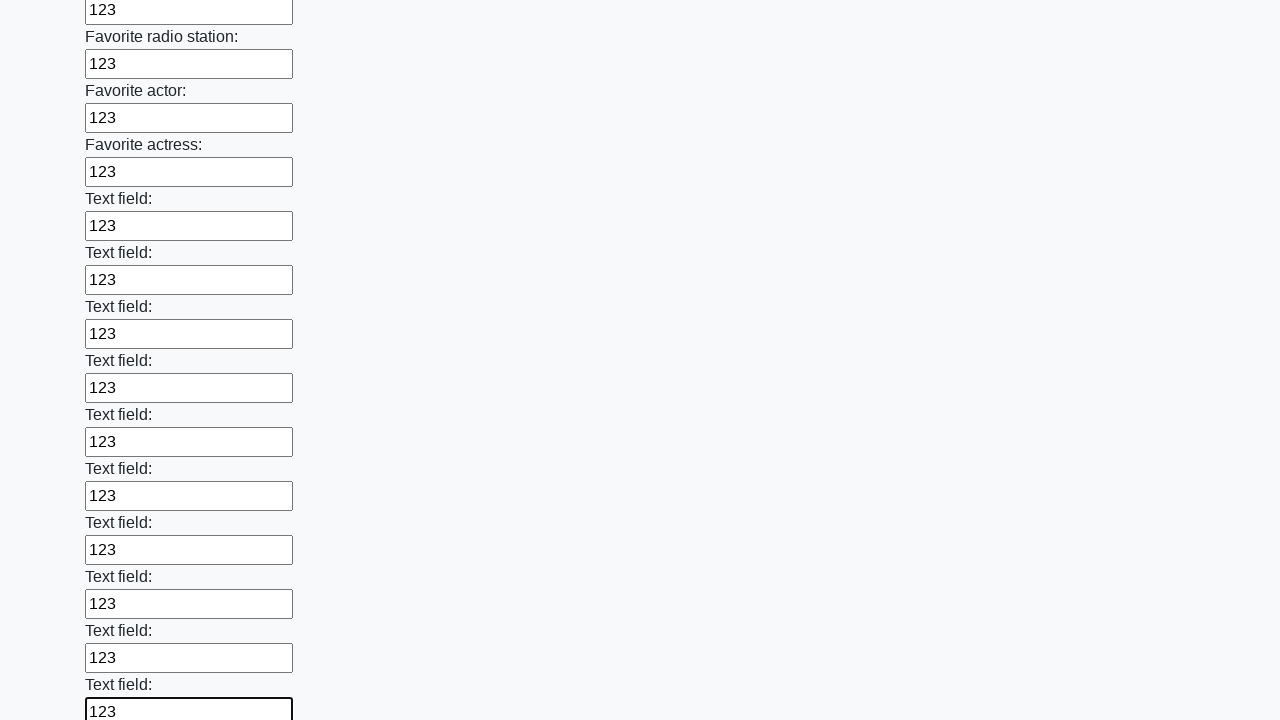

Filled an input field with '123' on input >> nth=36
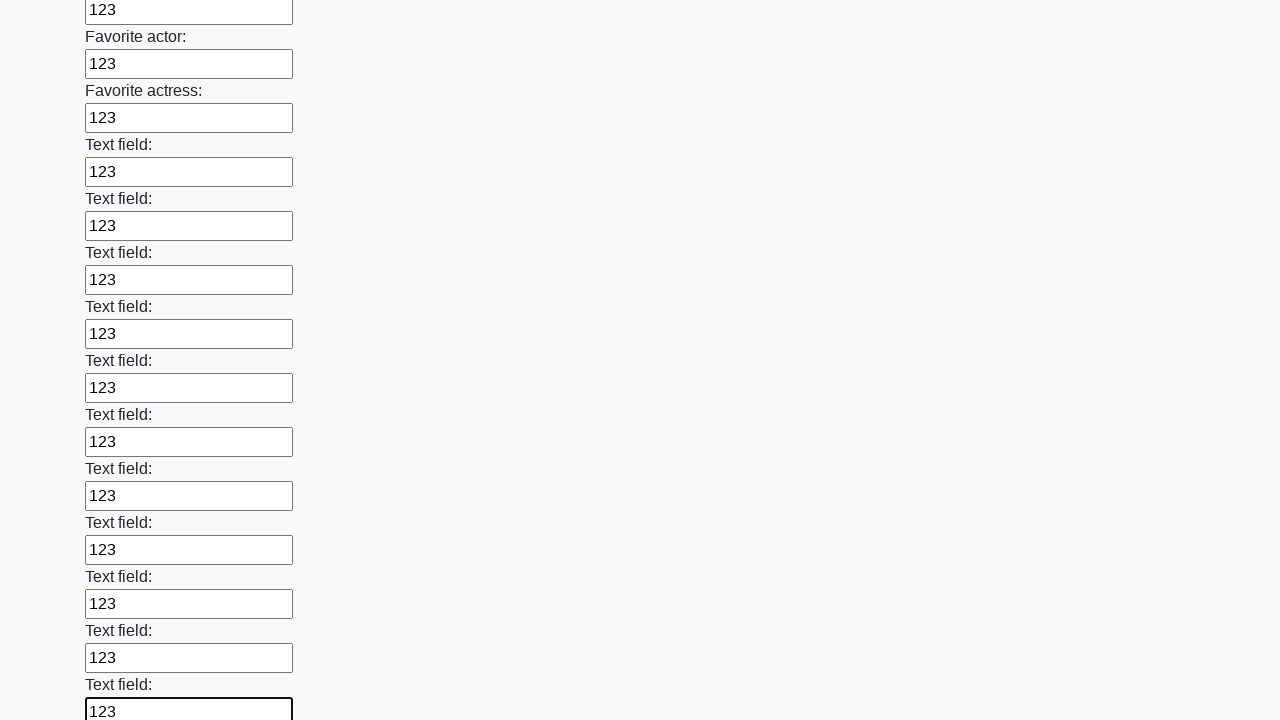

Filled an input field with '123' on input >> nth=37
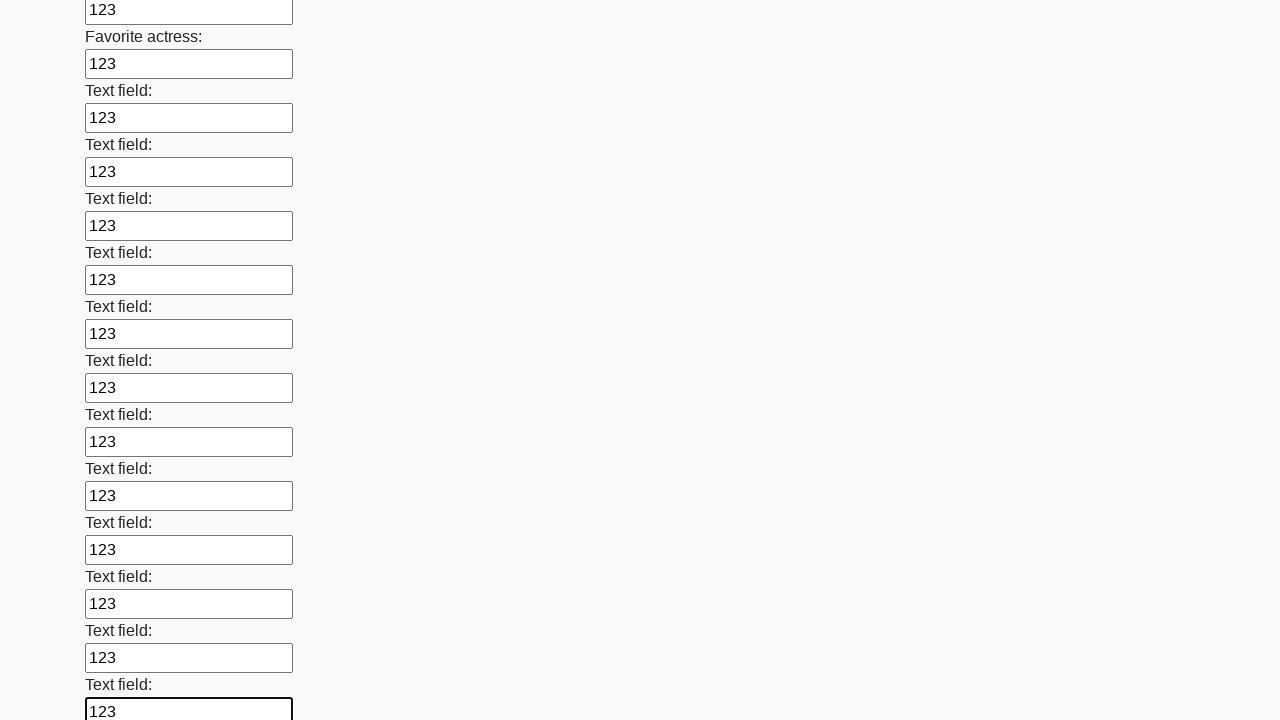

Filled an input field with '123' on input >> nth=38
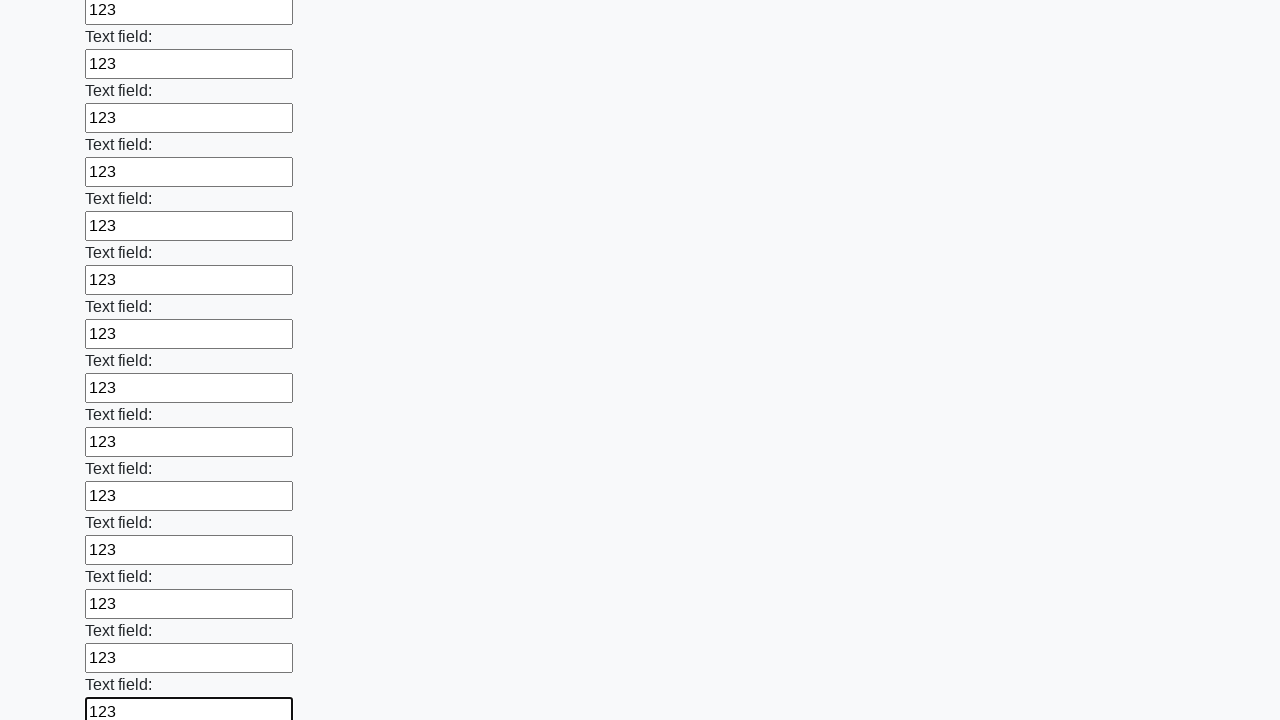

Filled an input field with '123' on input >> nth=39
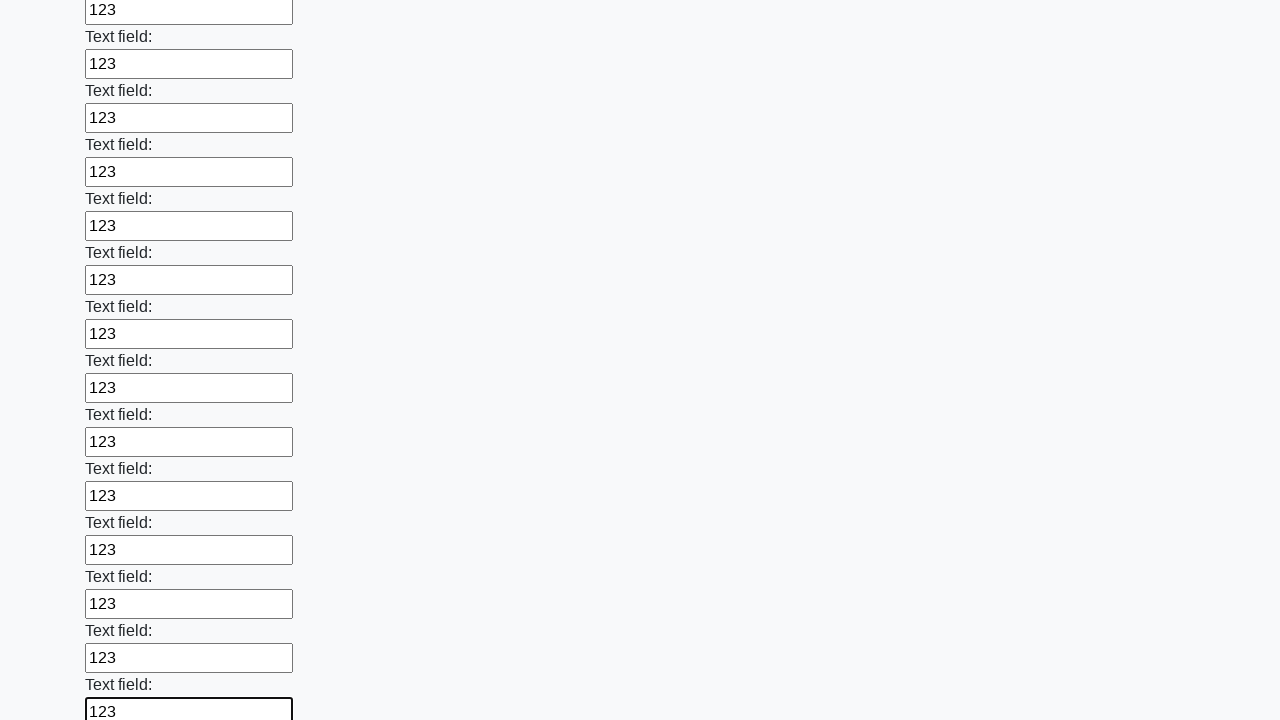

Filled an input field with '123' on input >> nth=40
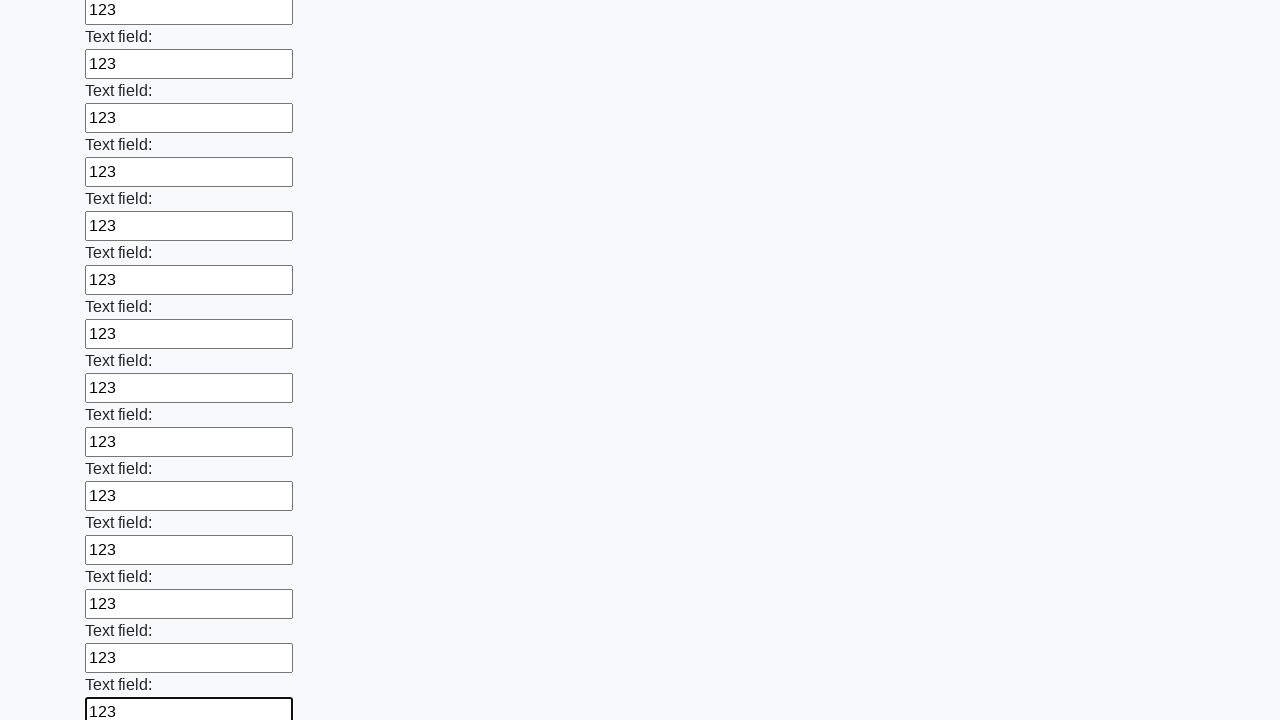

Filled an input field with '123' on input >> nth=41
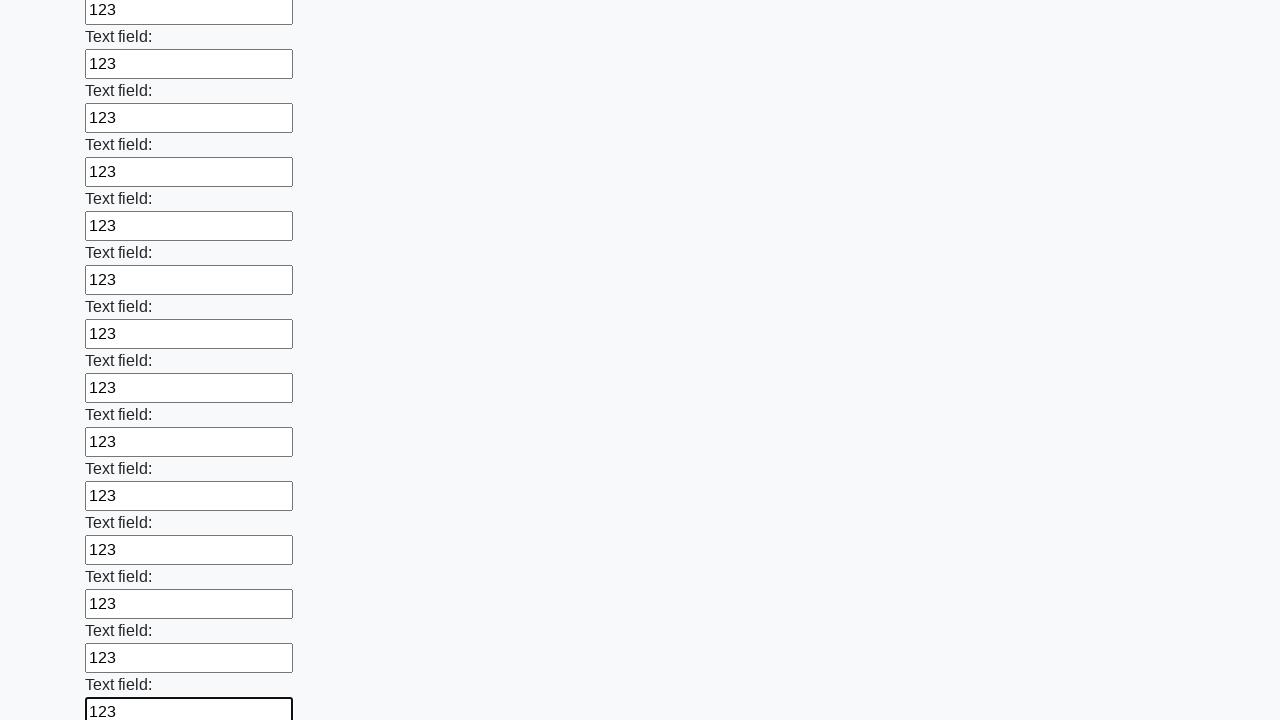

Filled an input field with '123' on input >> nth=42
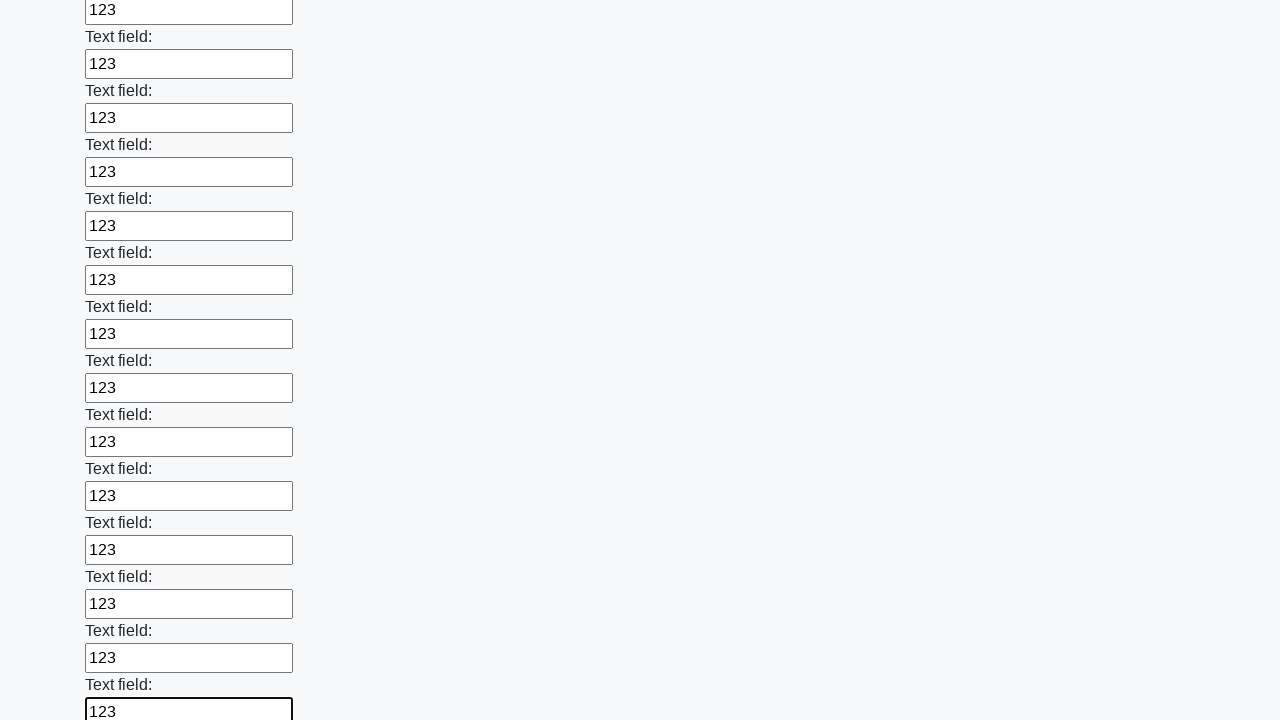

Filled an input field with '123' on input >> nth=43
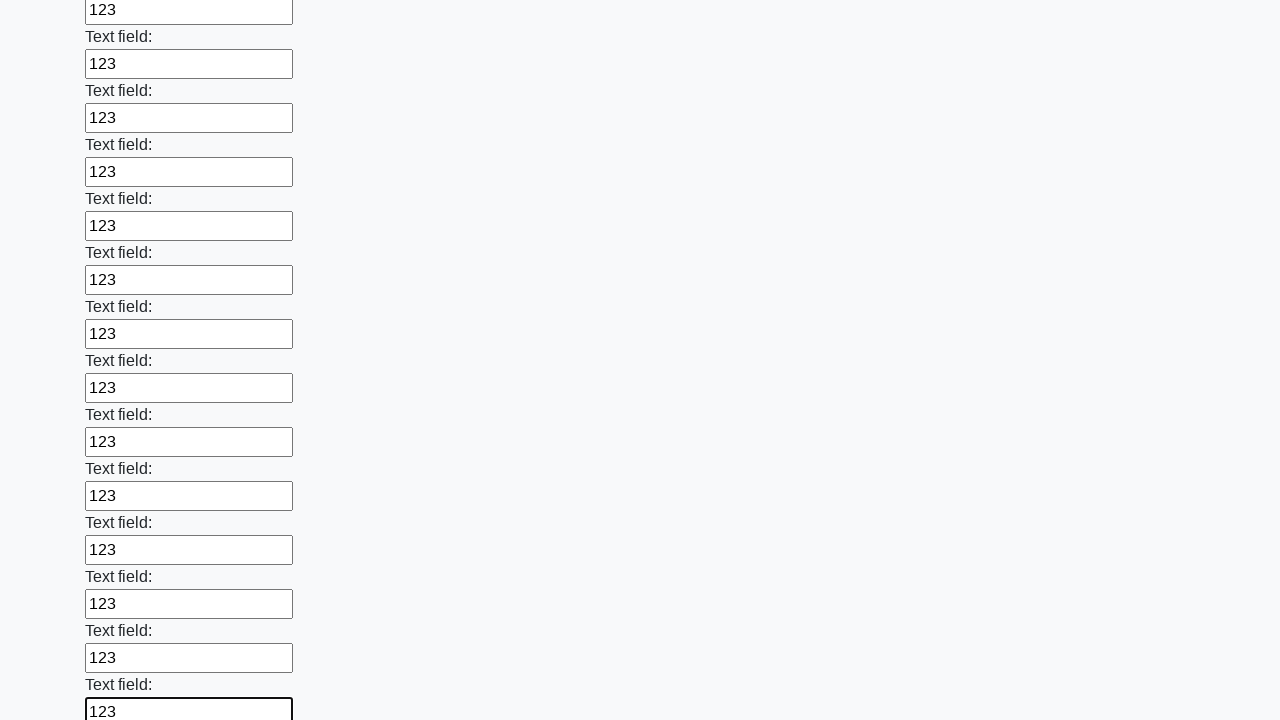

Filled an input field with '123' on input >> nth=44
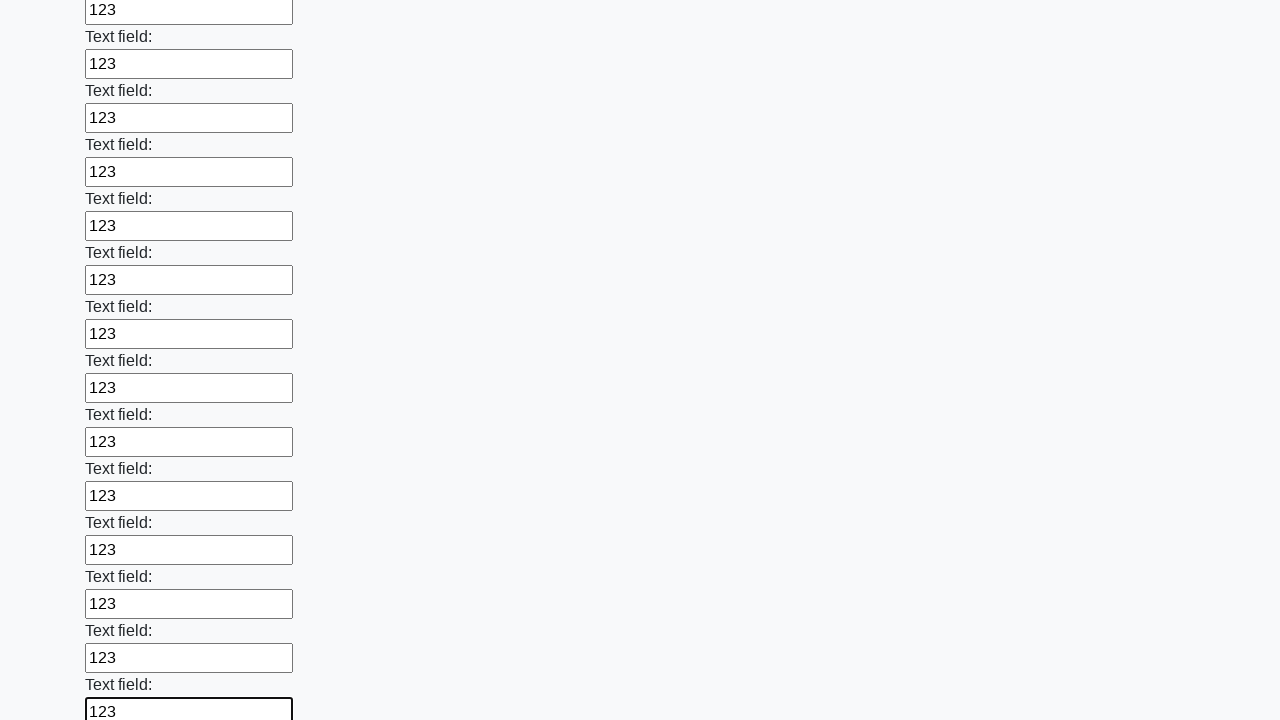

Filled an input field with '123' on input >> nth=45
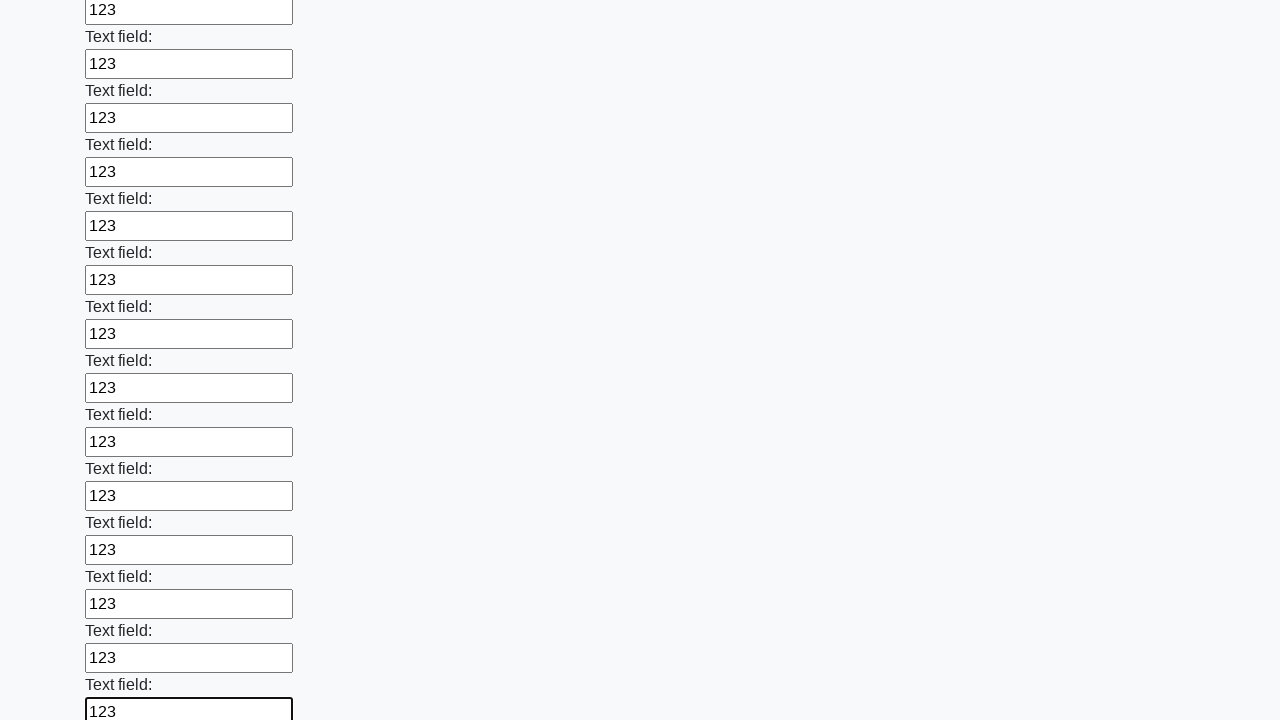

Filled an input field with '123' on input >> nth=46
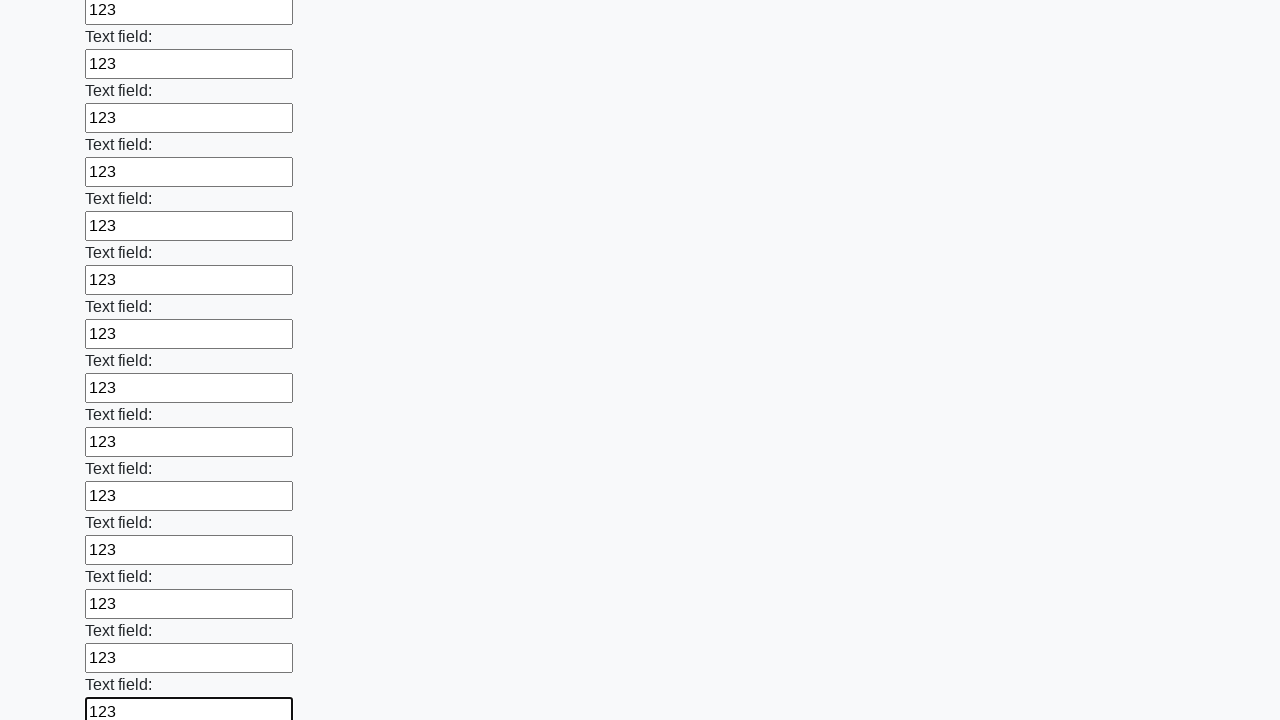

Filled an input field with '123' on input >> nth=47
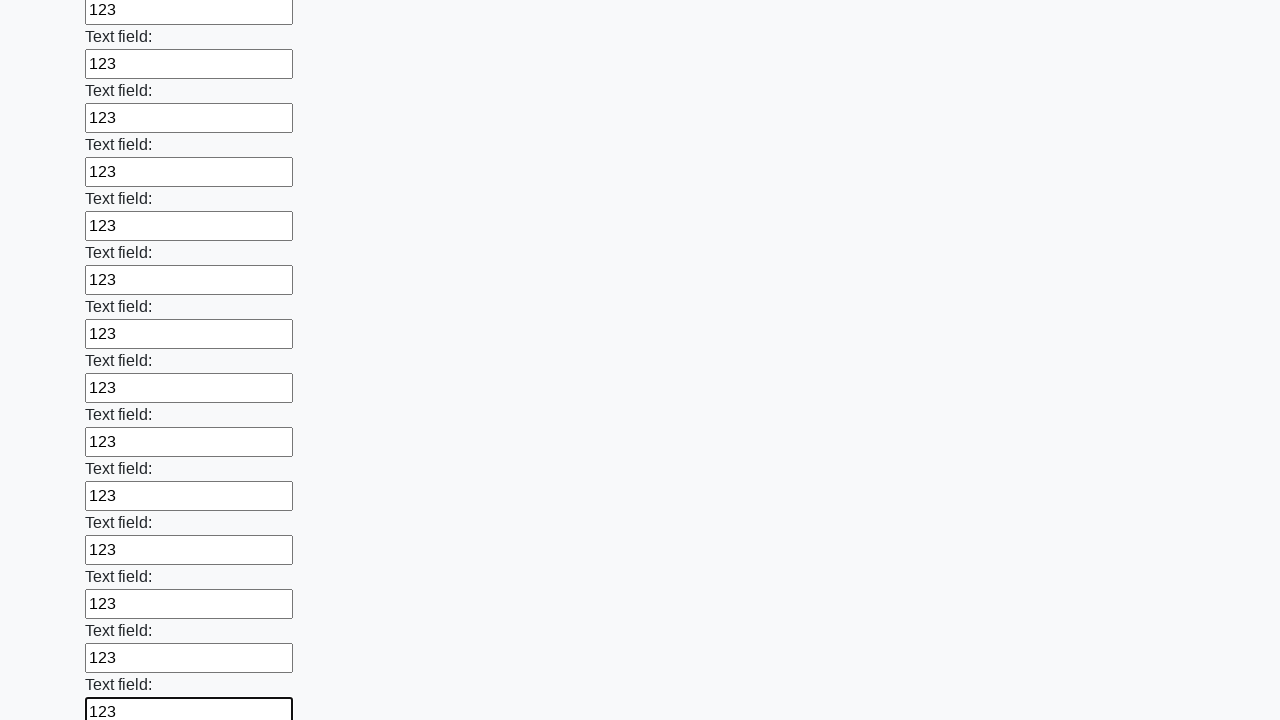

Filled an input field with '123' on input >> nth=48
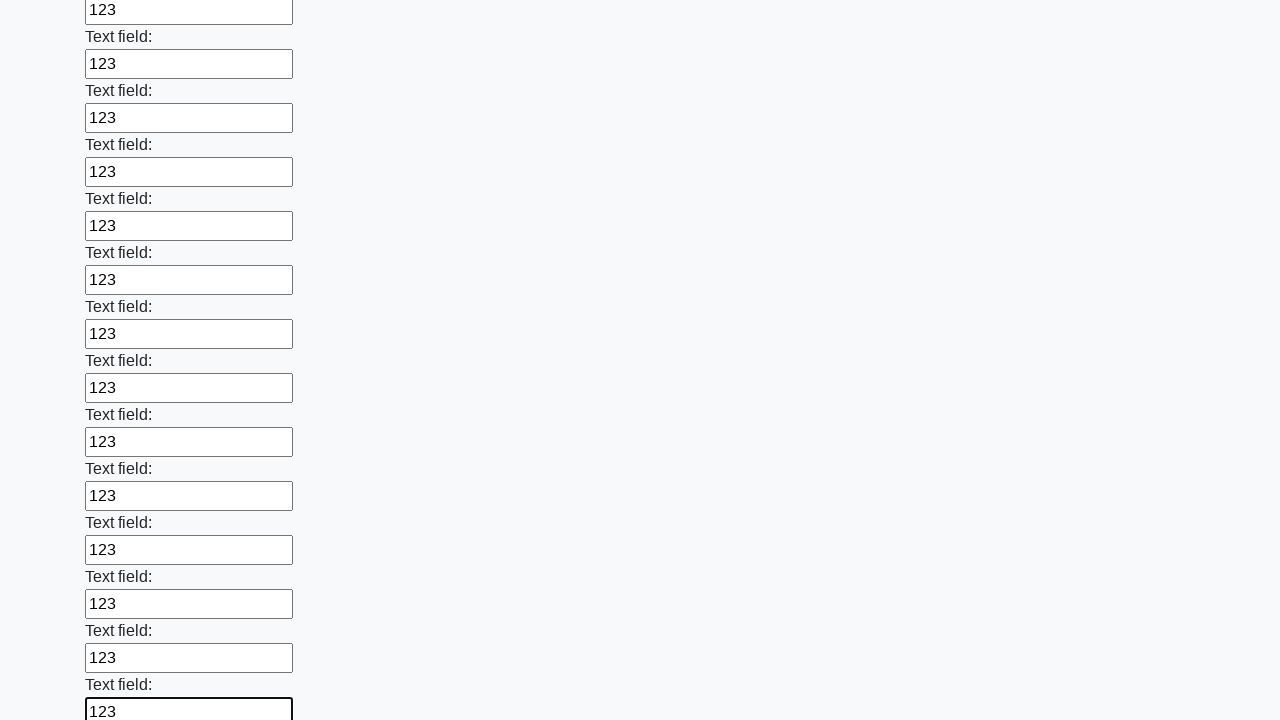

Filled an input field with '123' on input >> nth=49
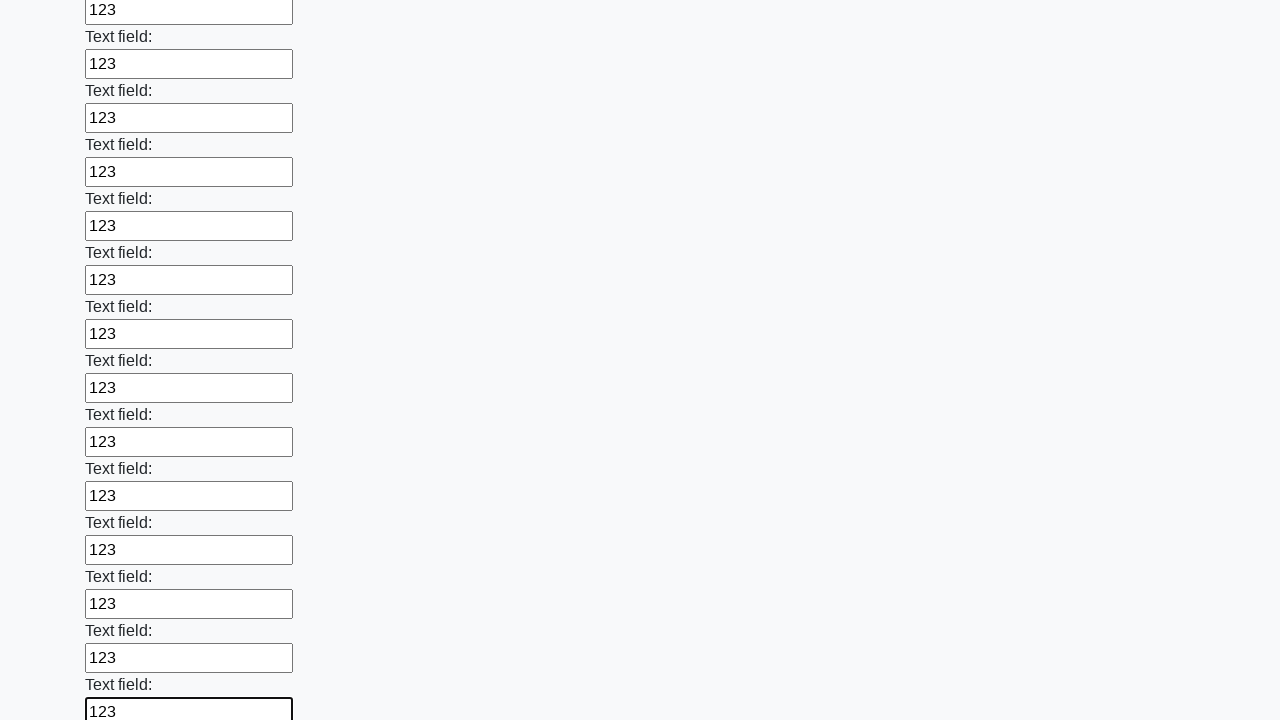

Filled an input field with '123' on input >> nth=50
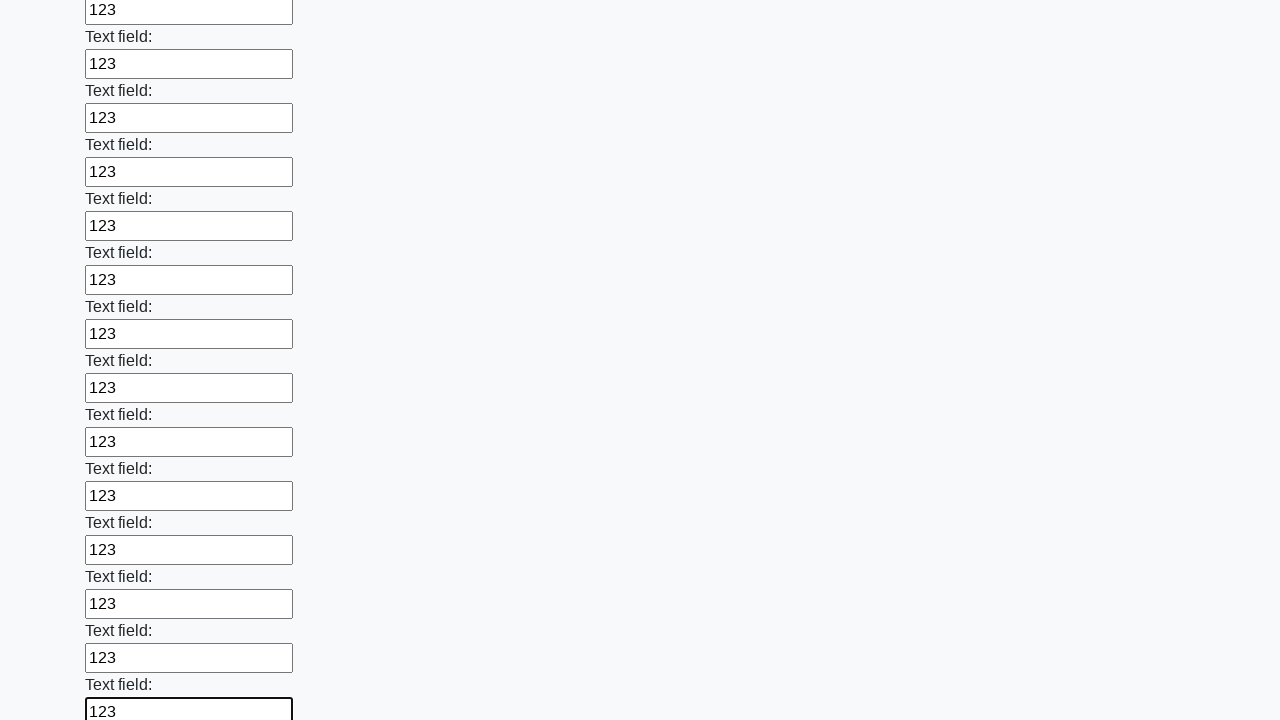

Filled an input field with '123' on input >> nth=51
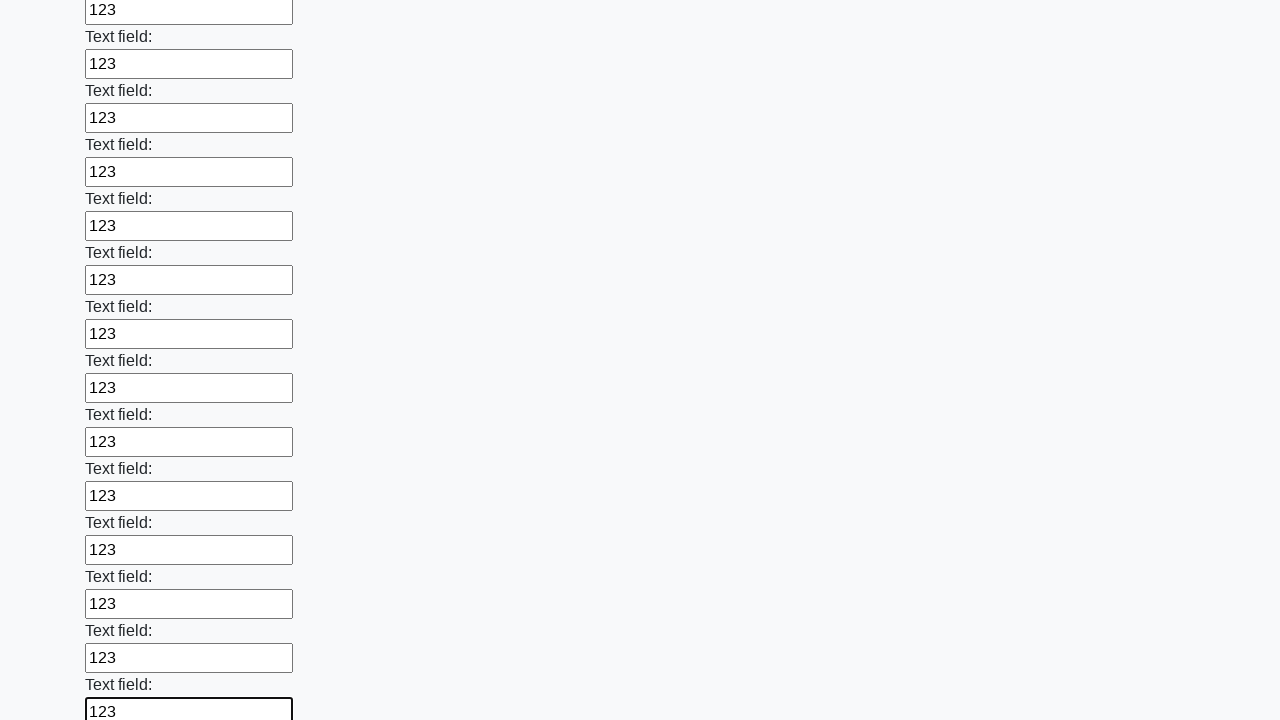

Filled an input field with '123' on input >> nth=52
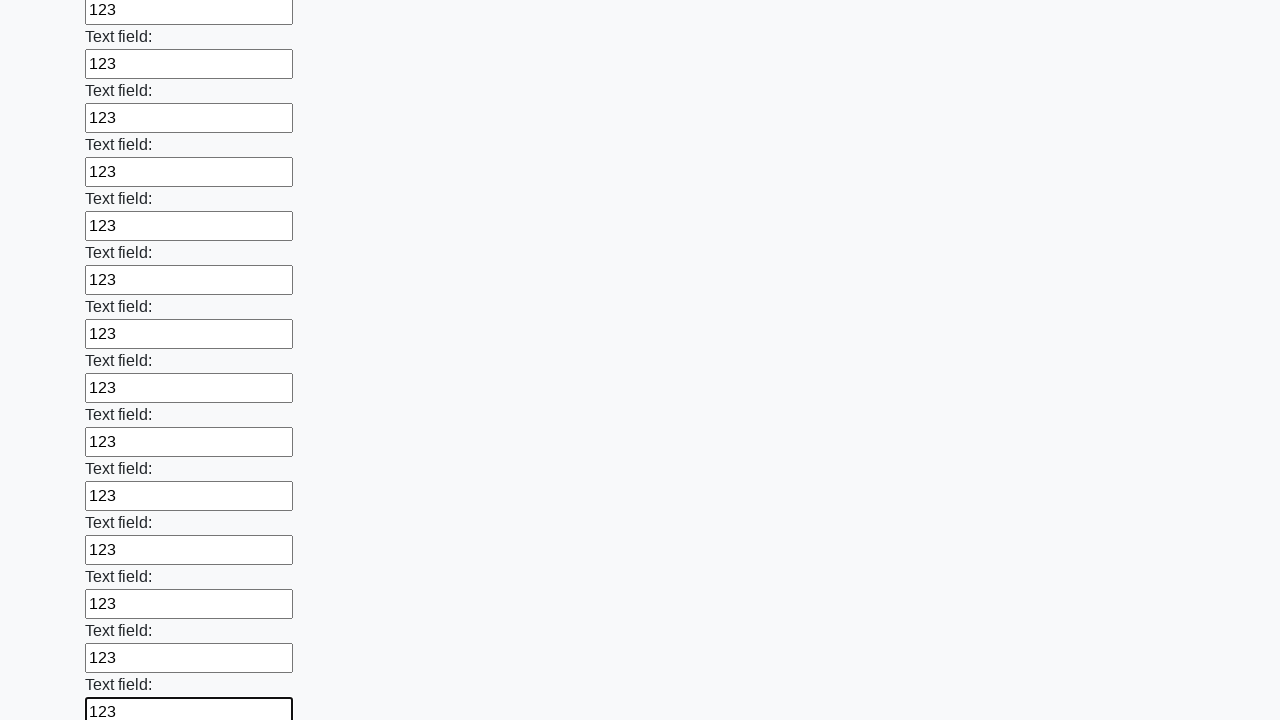

Filled an input field with '123' on input >> nth=53
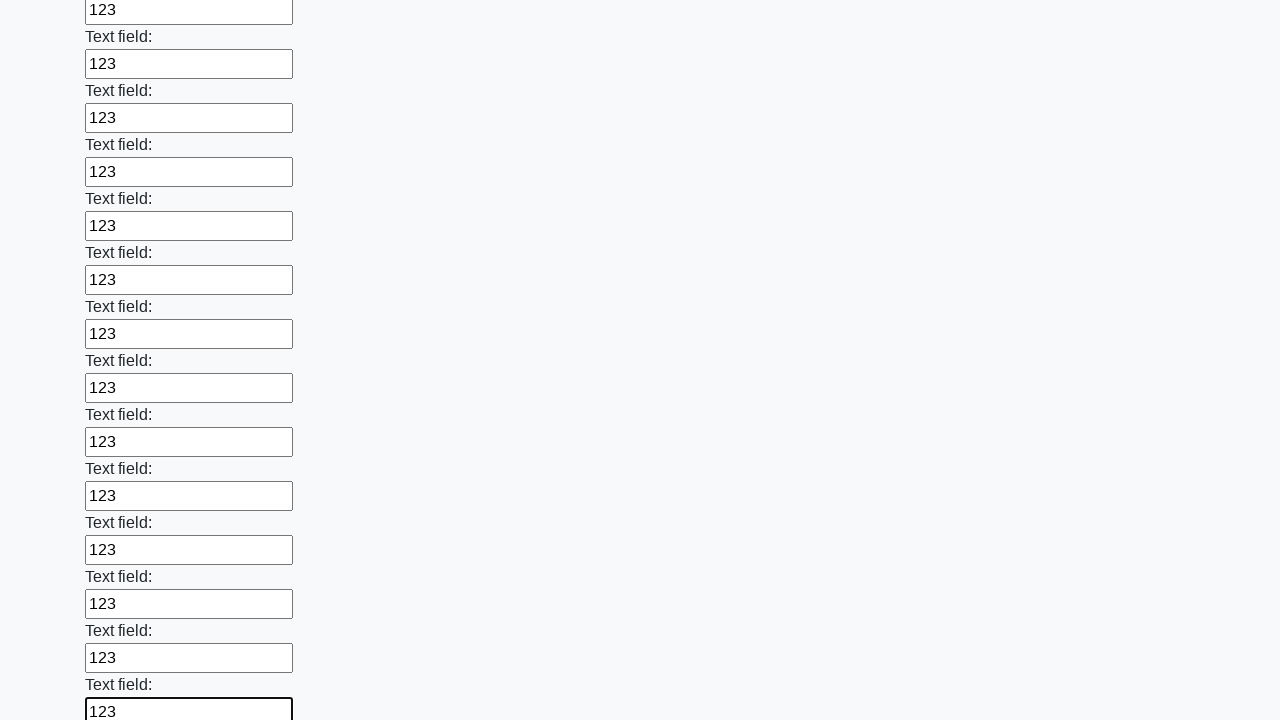

Filled an input field with '123' on input >> nth=54
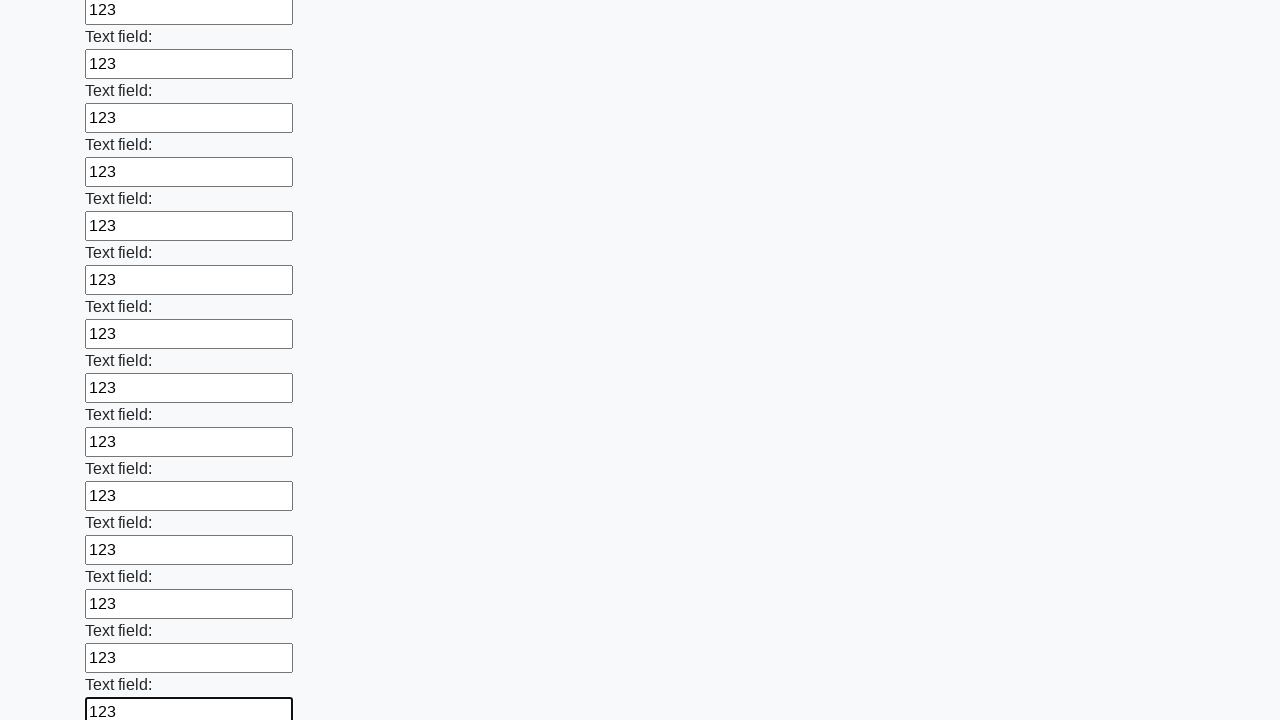

Filled an input field with '123' on input >> nth=55
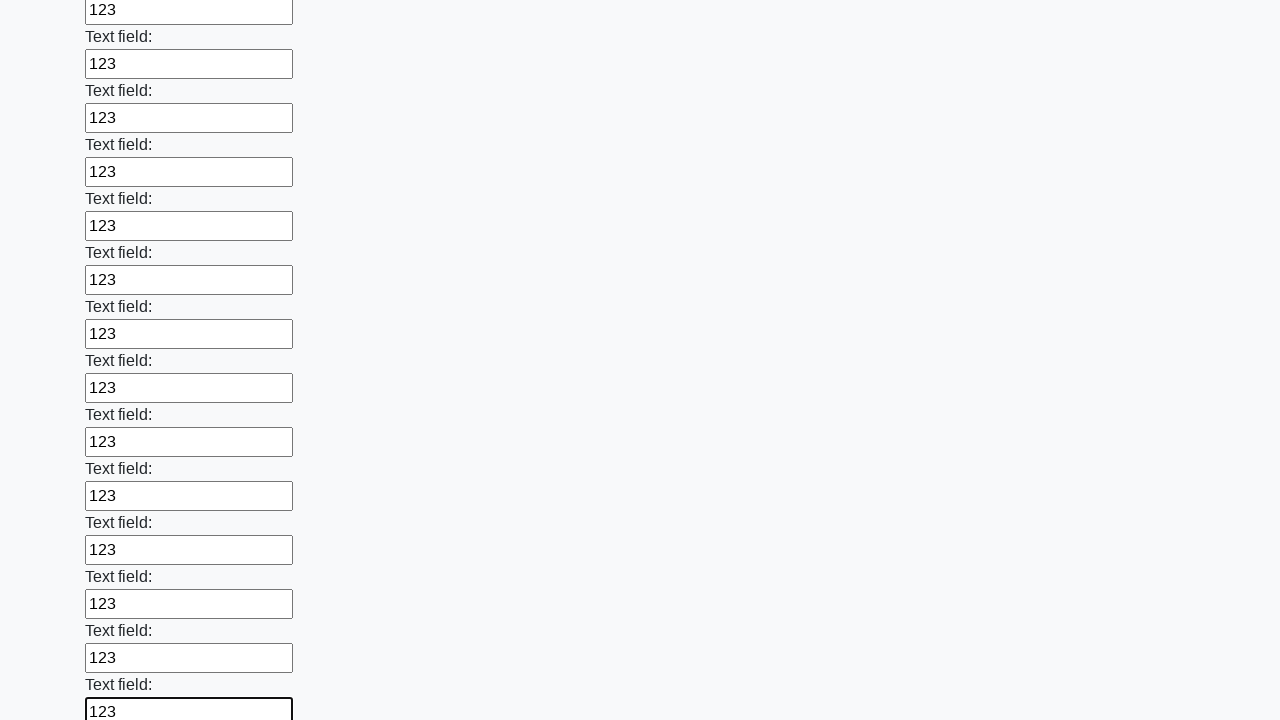

Filled an input field with '123' on input >> nth=56
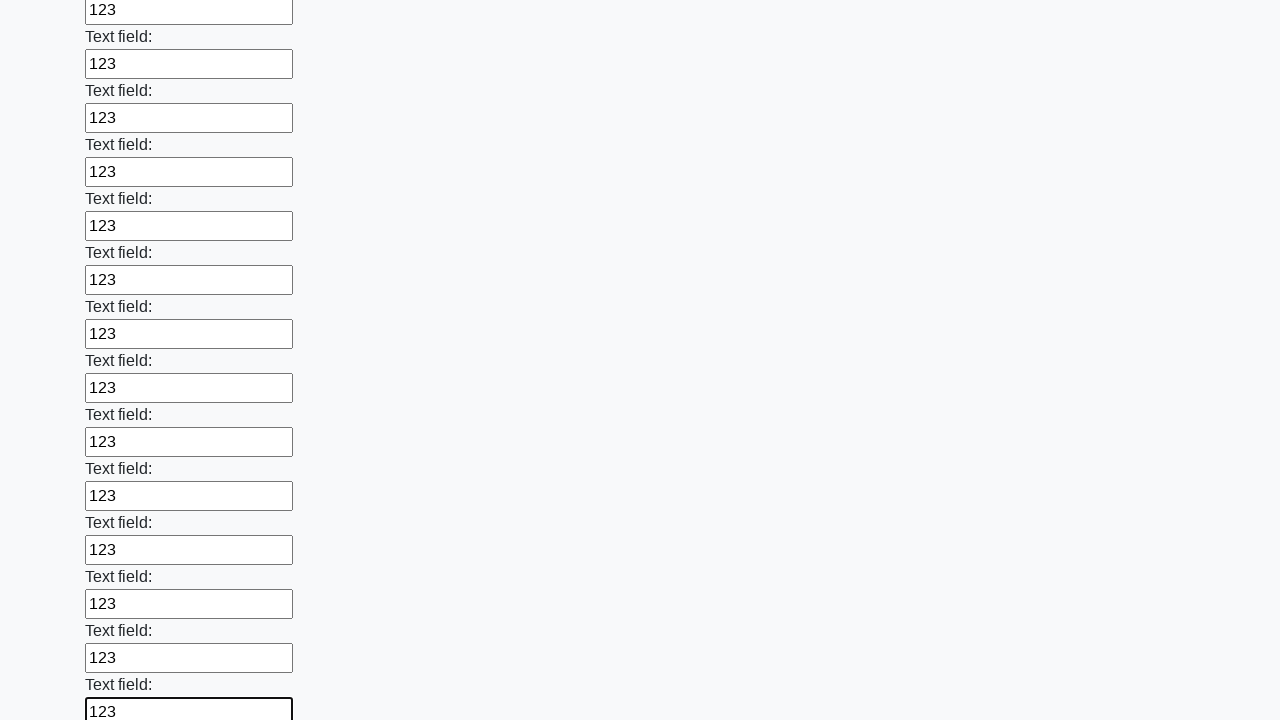

Filled an input field with '123' on input >> nth=57
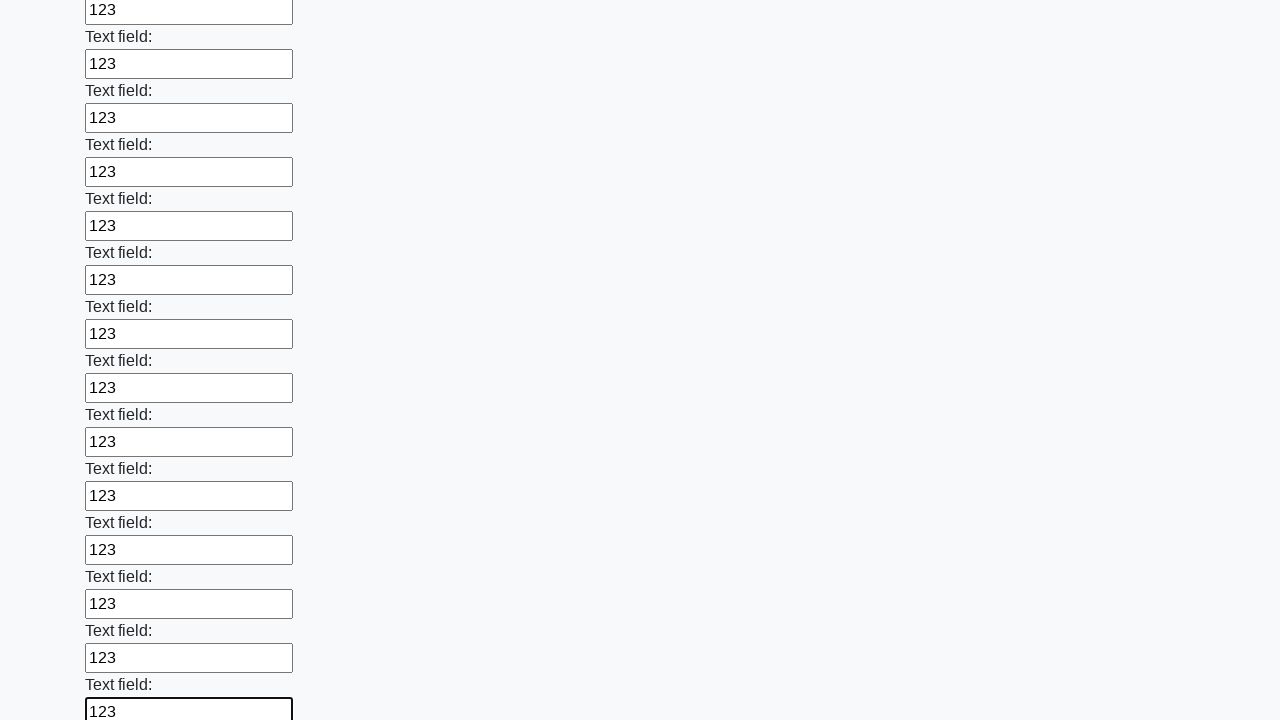

Filled an input field with '123' on input >> nth=58
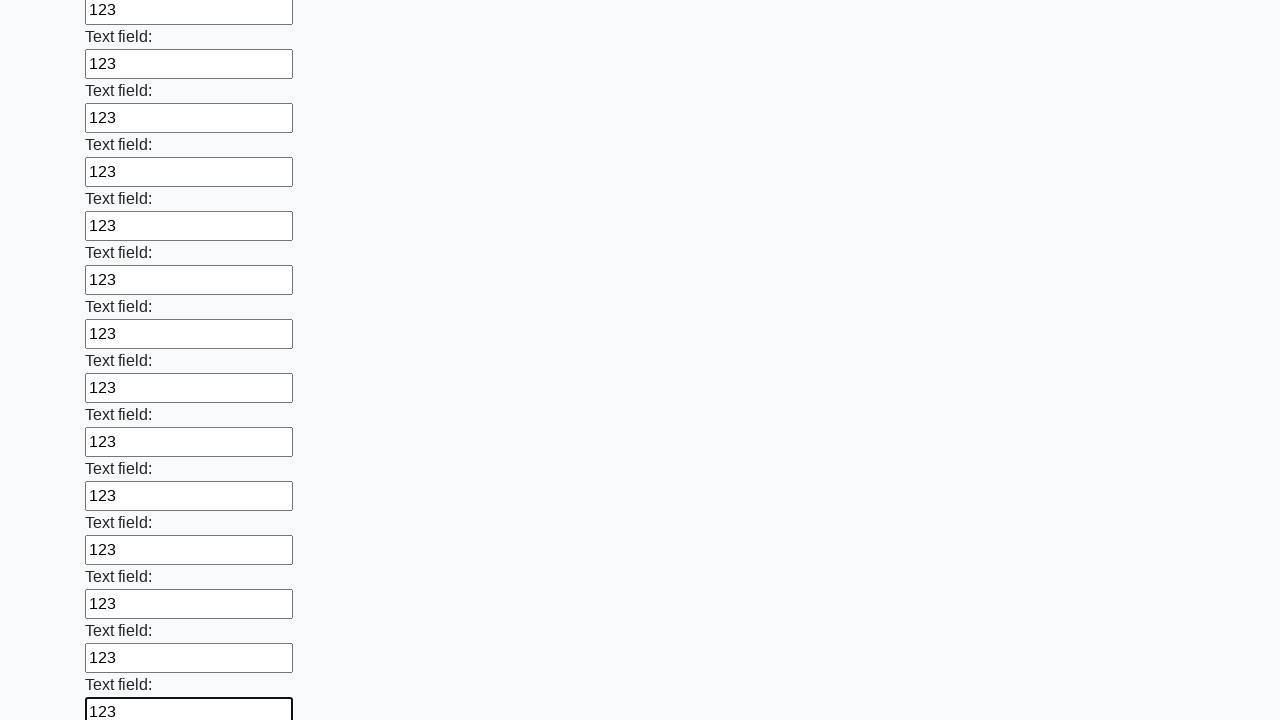

Filled an input field with '123' on input >> nth=59
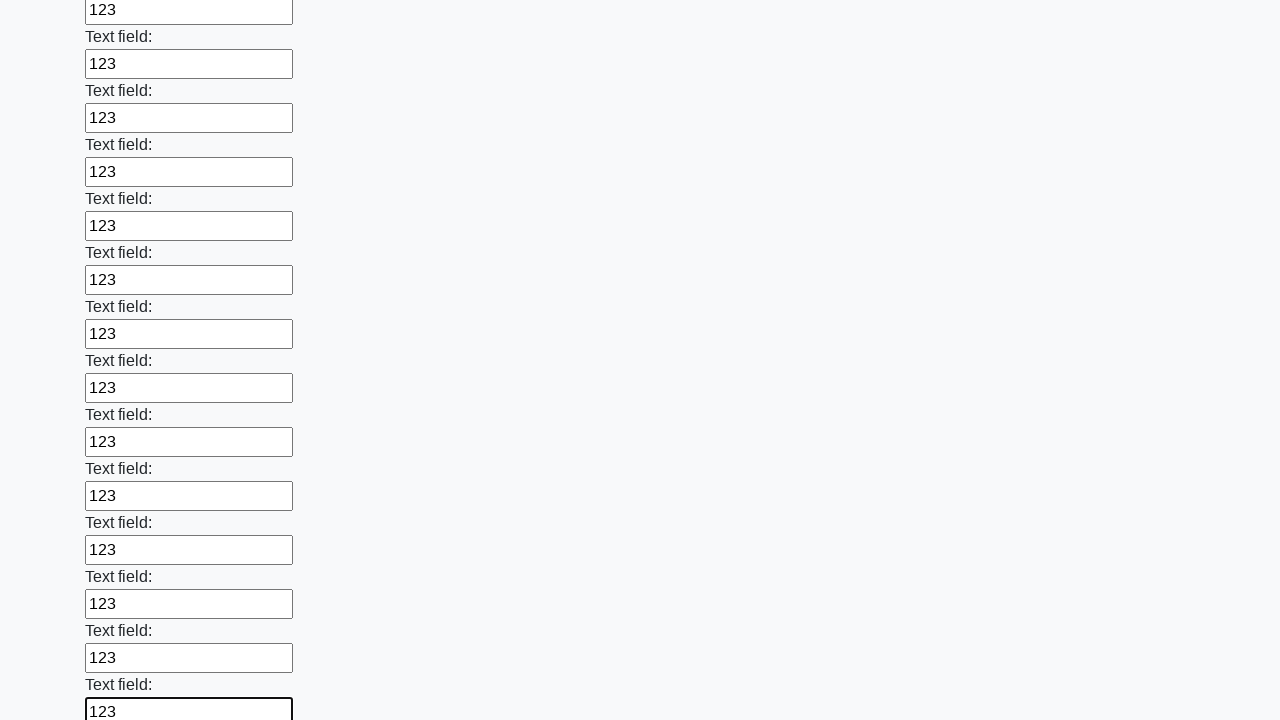

Filled an input field with '123' on input >> nth=60
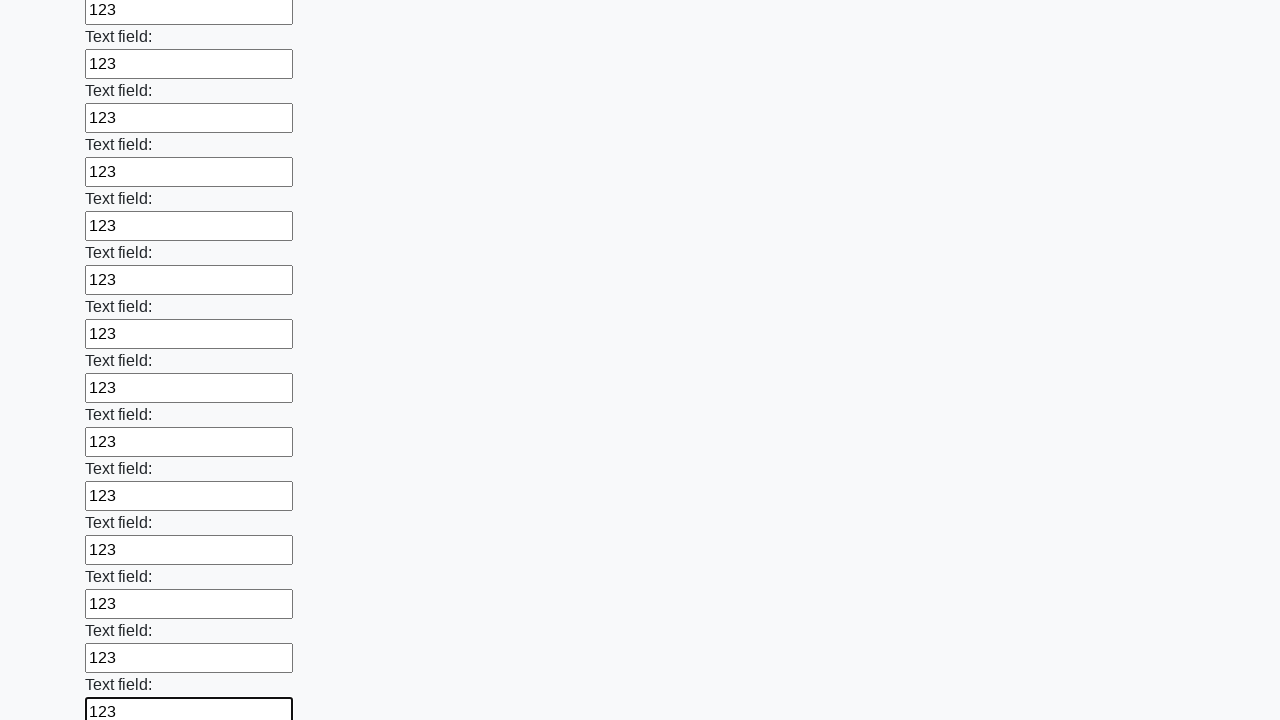

Filled an input field with '123' on input >> nth=61
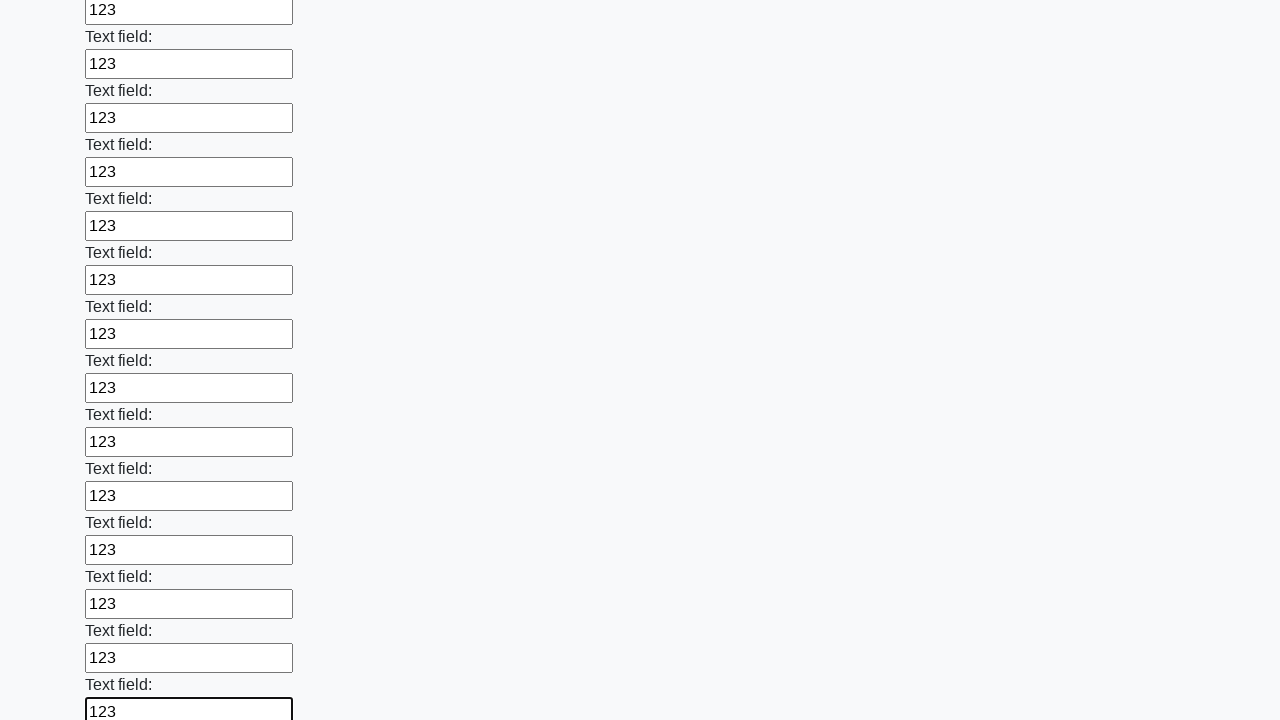

Filled an input field with '123' on input >> nth=62
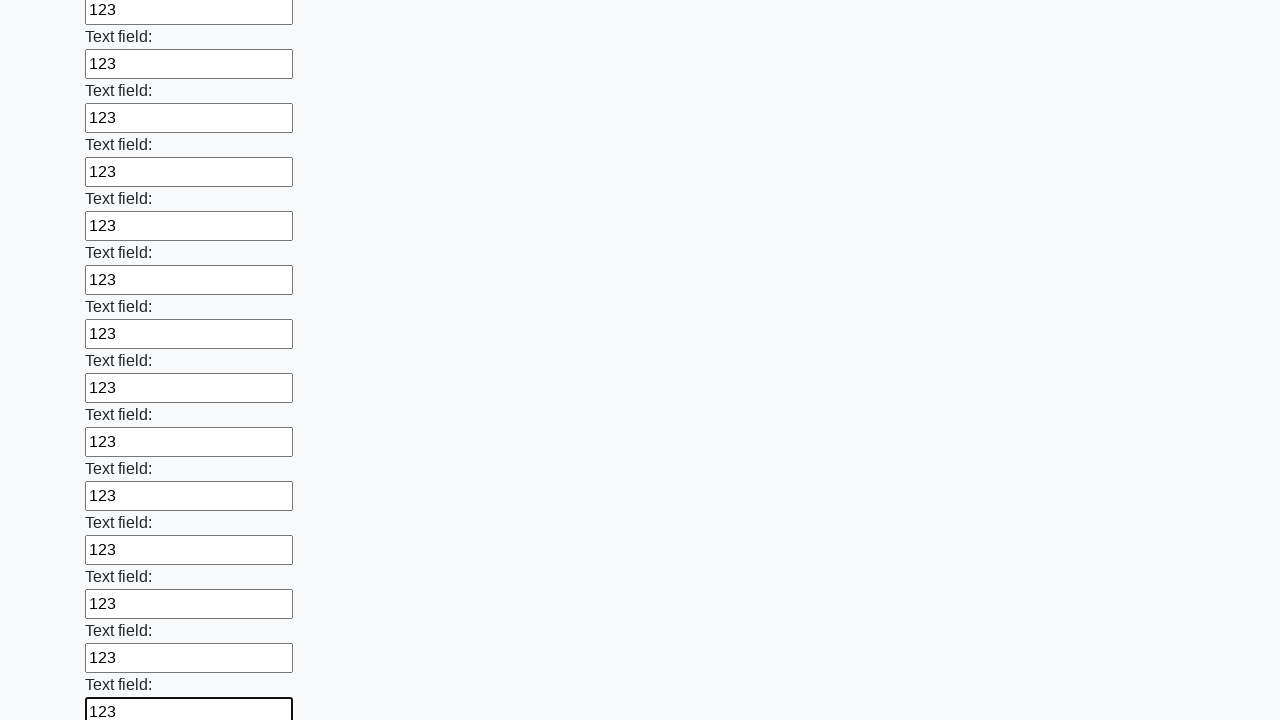

Filled an input field with '123' on input >> nth=63
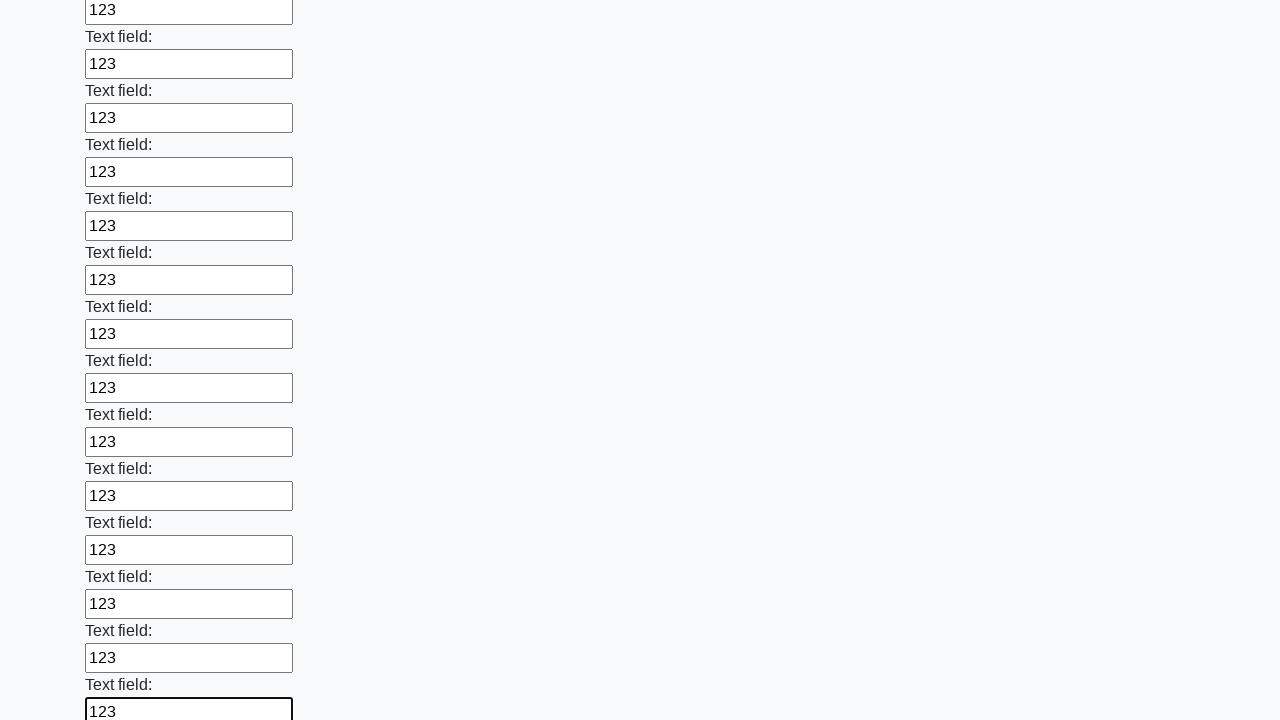

Filled an input field with '123' on input >> nth=64
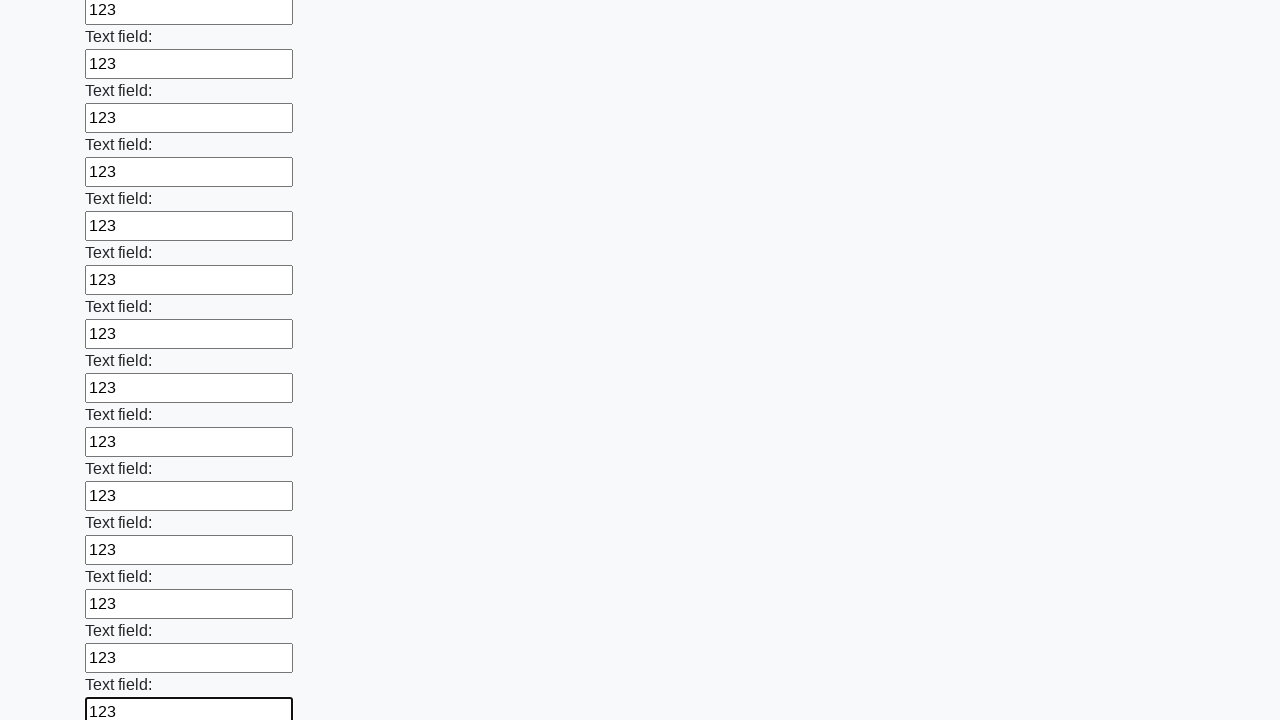

Filled an input field with '123' on input >> nth=65
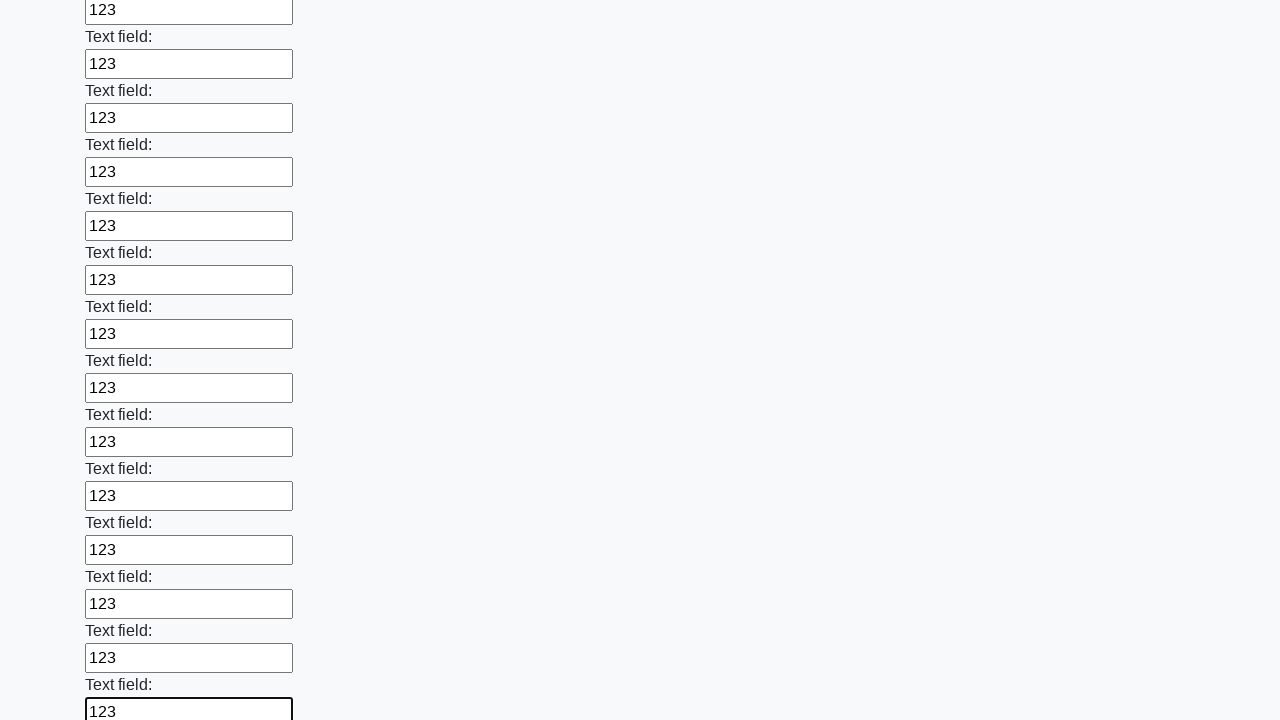

Filled an input field with '123' on input >> nth=66
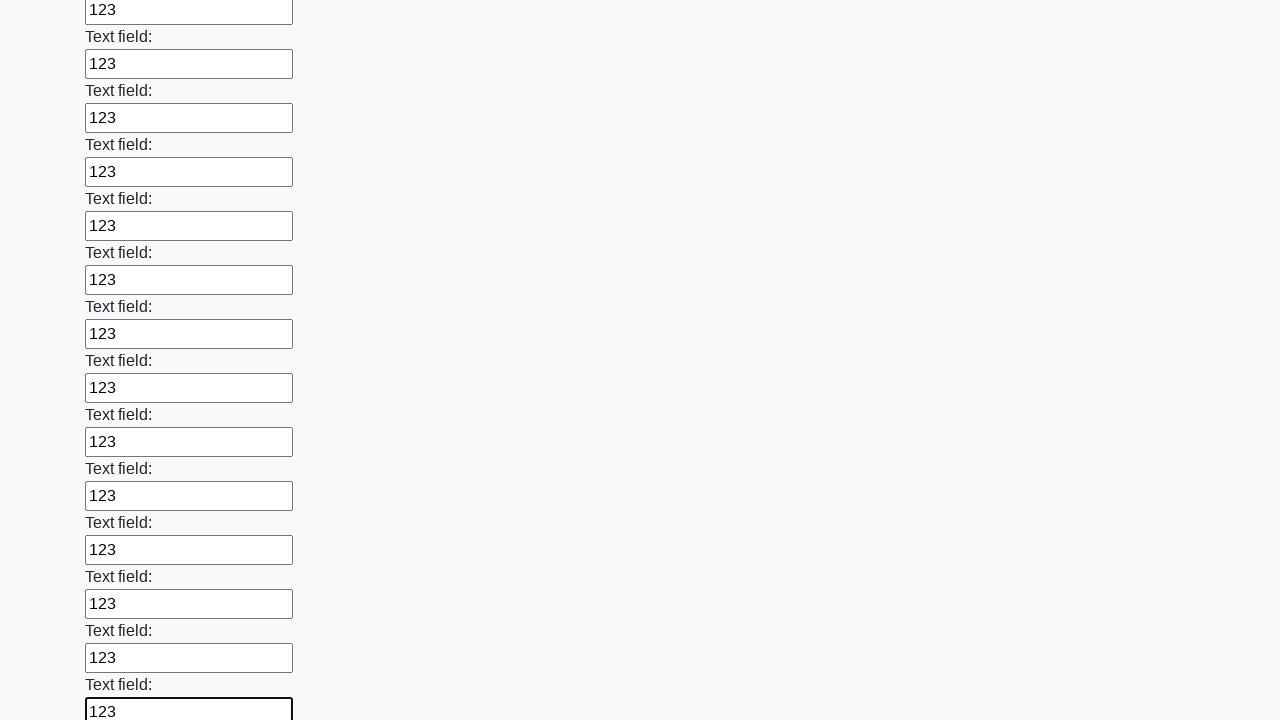

Filled an input field with '123' on input >> nth=67
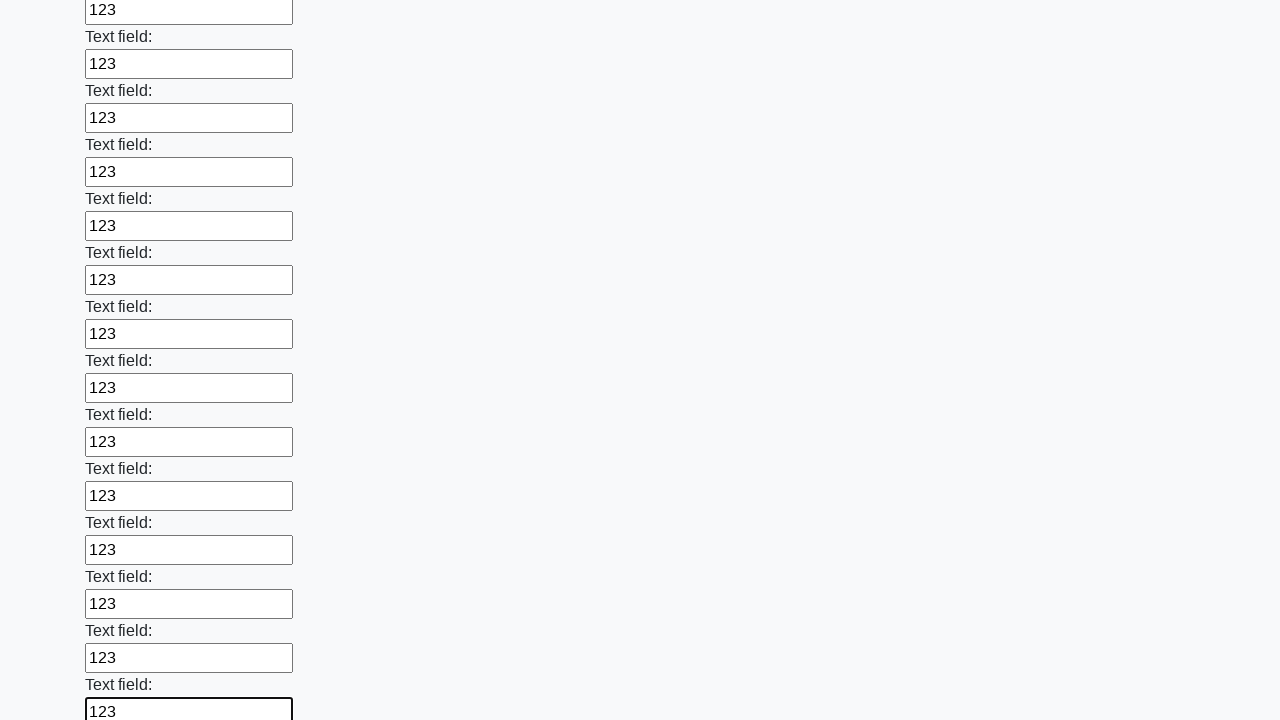

Filled an input field with '123' on input >> nth=68
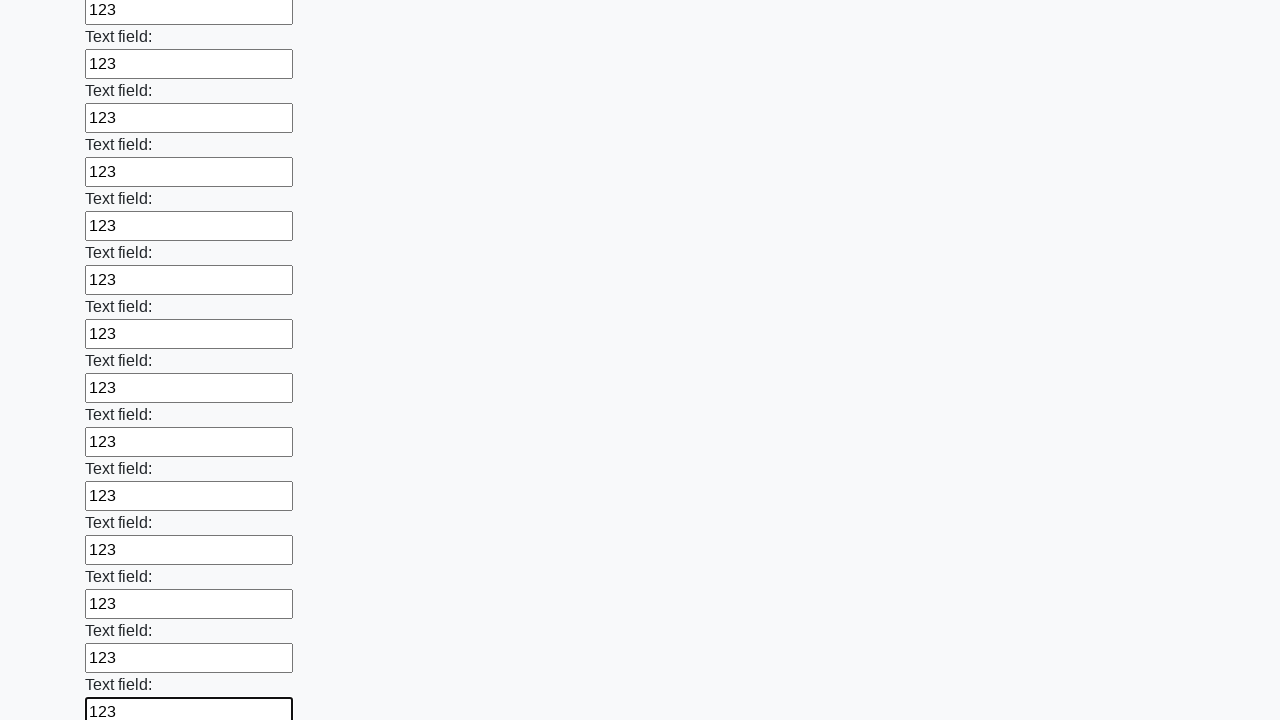

Filled an input field with '123' on input >> nth=69
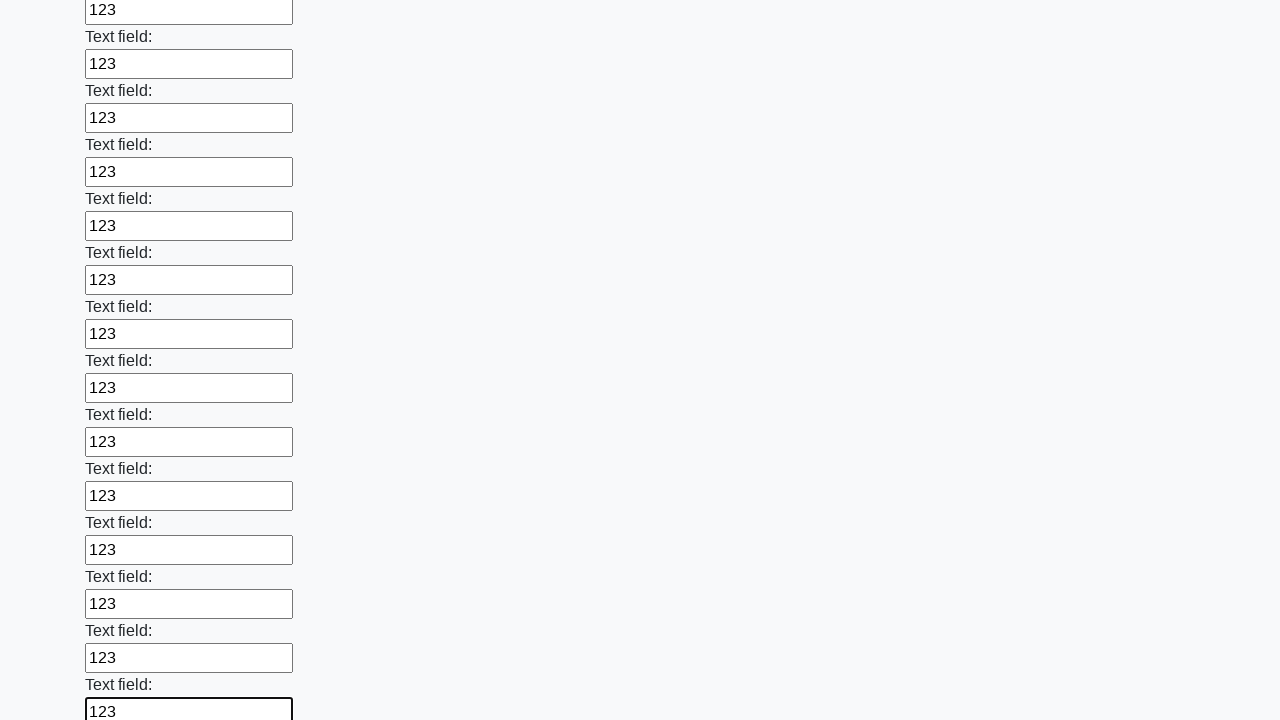

Filled an input field with '123' on input >> nth=70
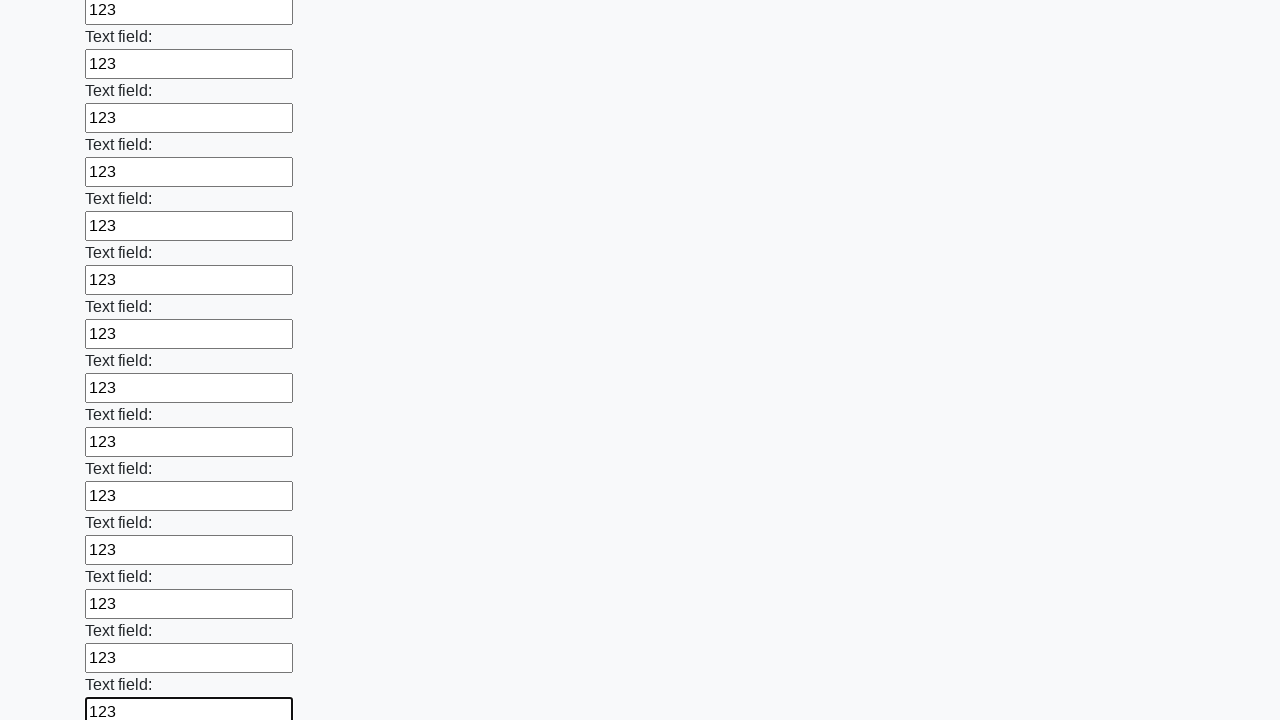

Filled an input field with '123' on input >> nth=71
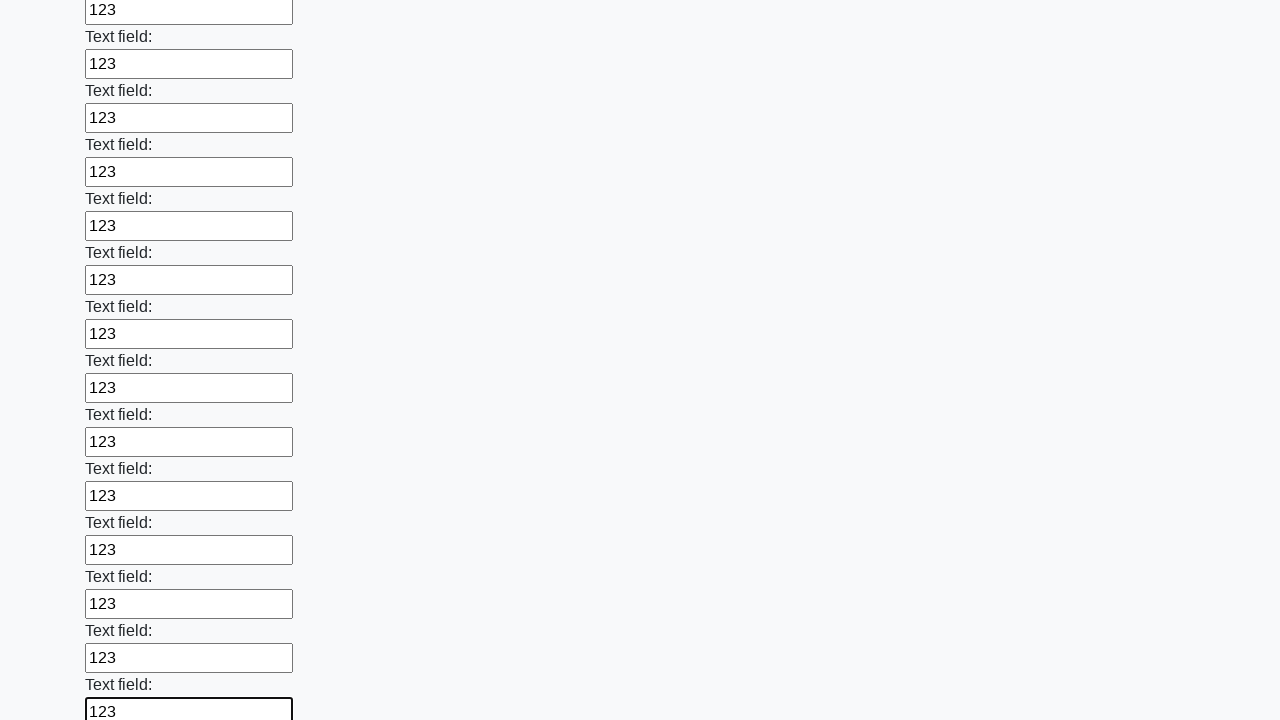

Filled an input field with '123' on input >> nth=72
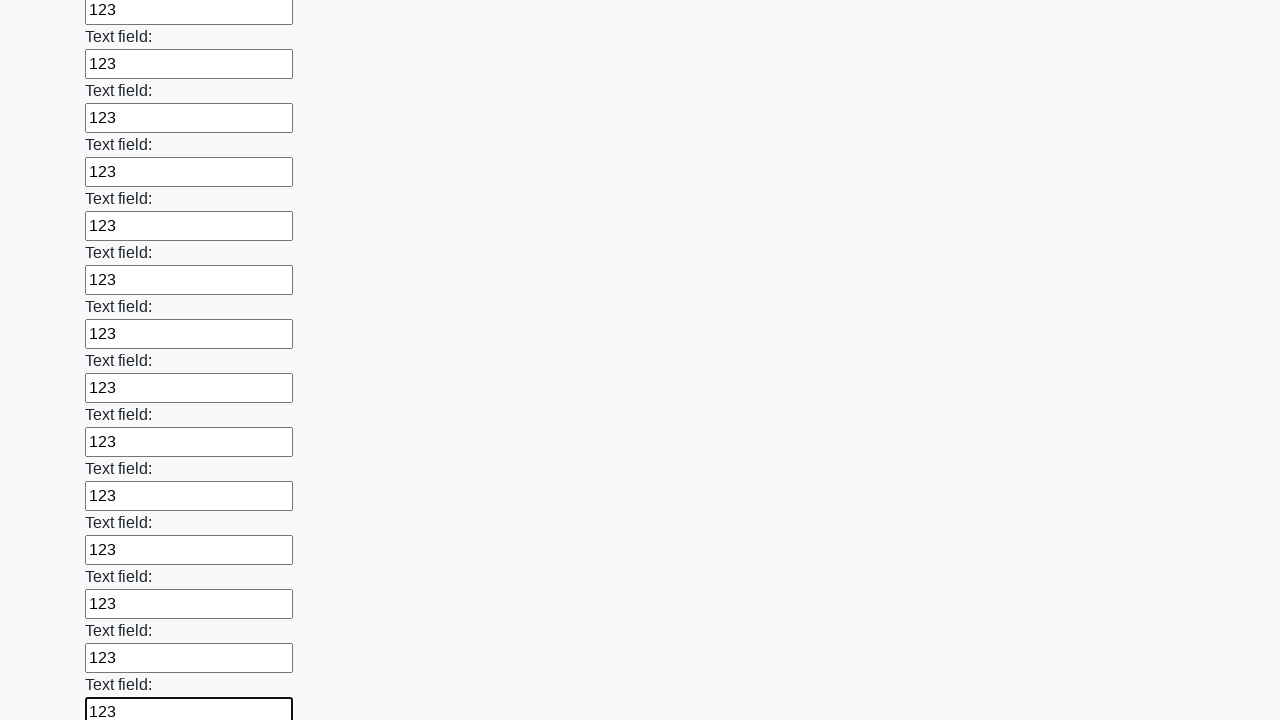

Filled an input field with '123' on input >> nth=73
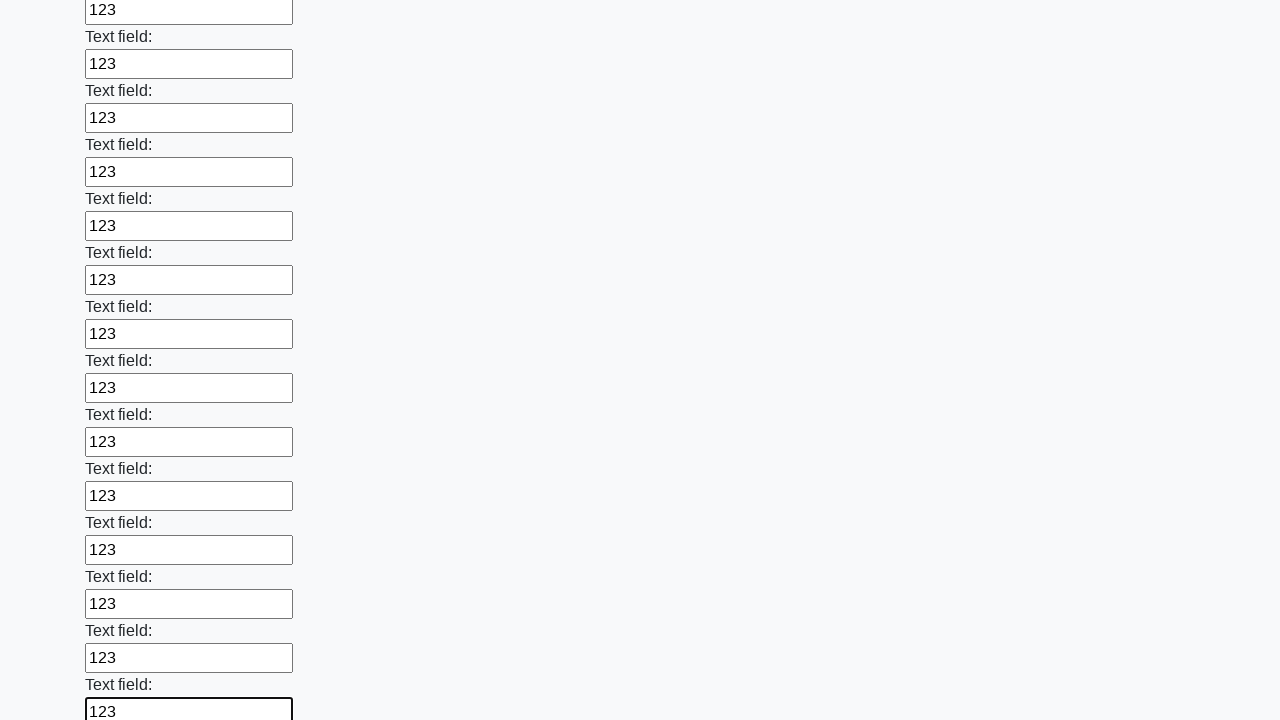

Filled an input field with '123' on input >> nth=74
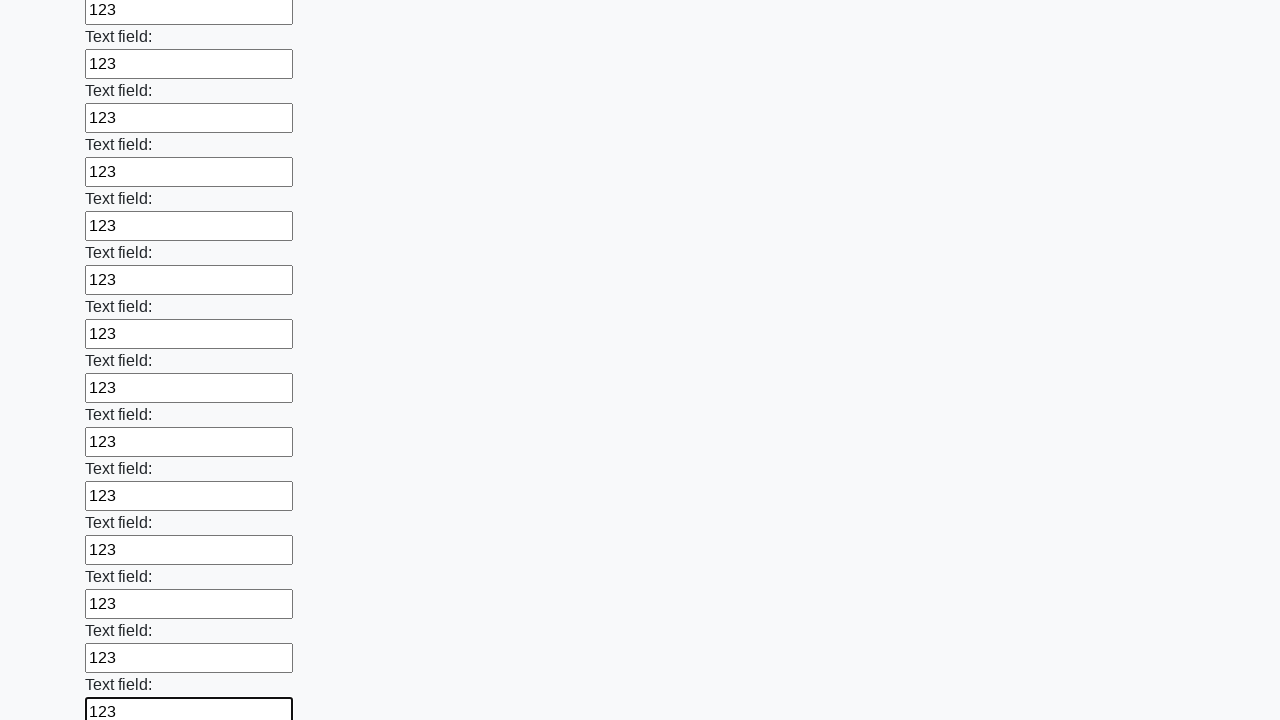

Filled an input field with '123' on input >> nth=75
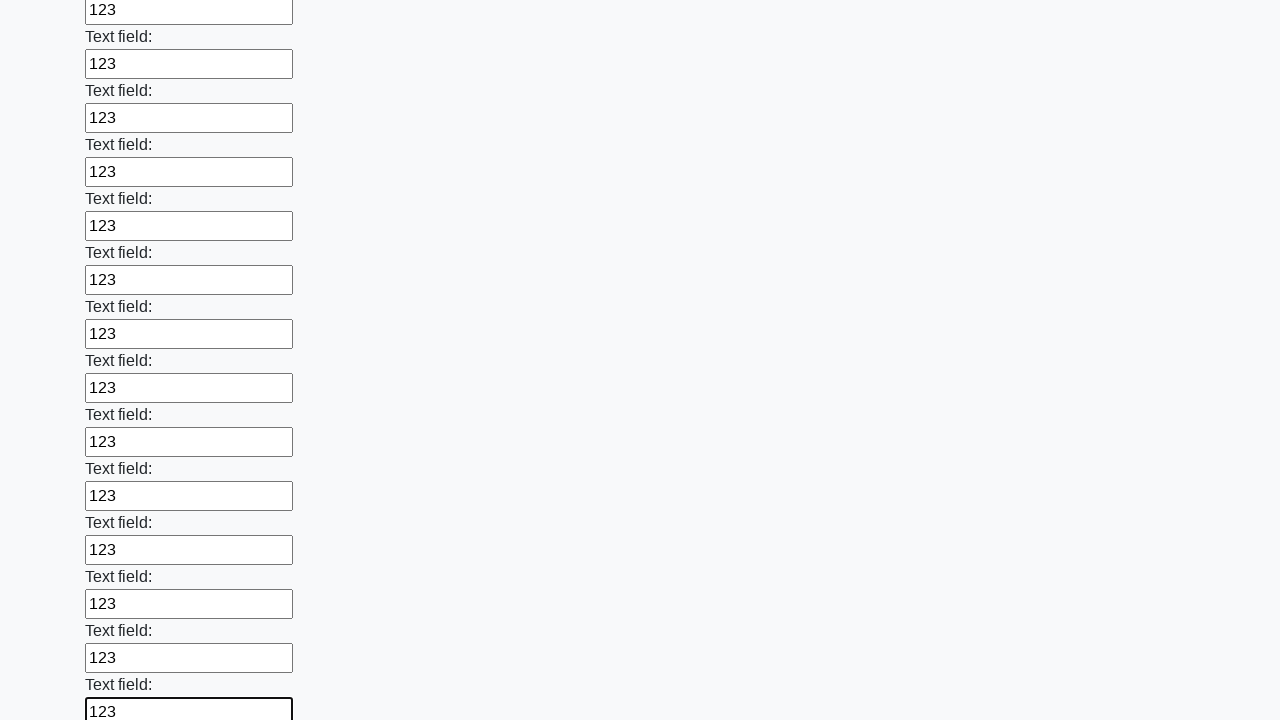

Filled an input field with '123' on input >> nth=76
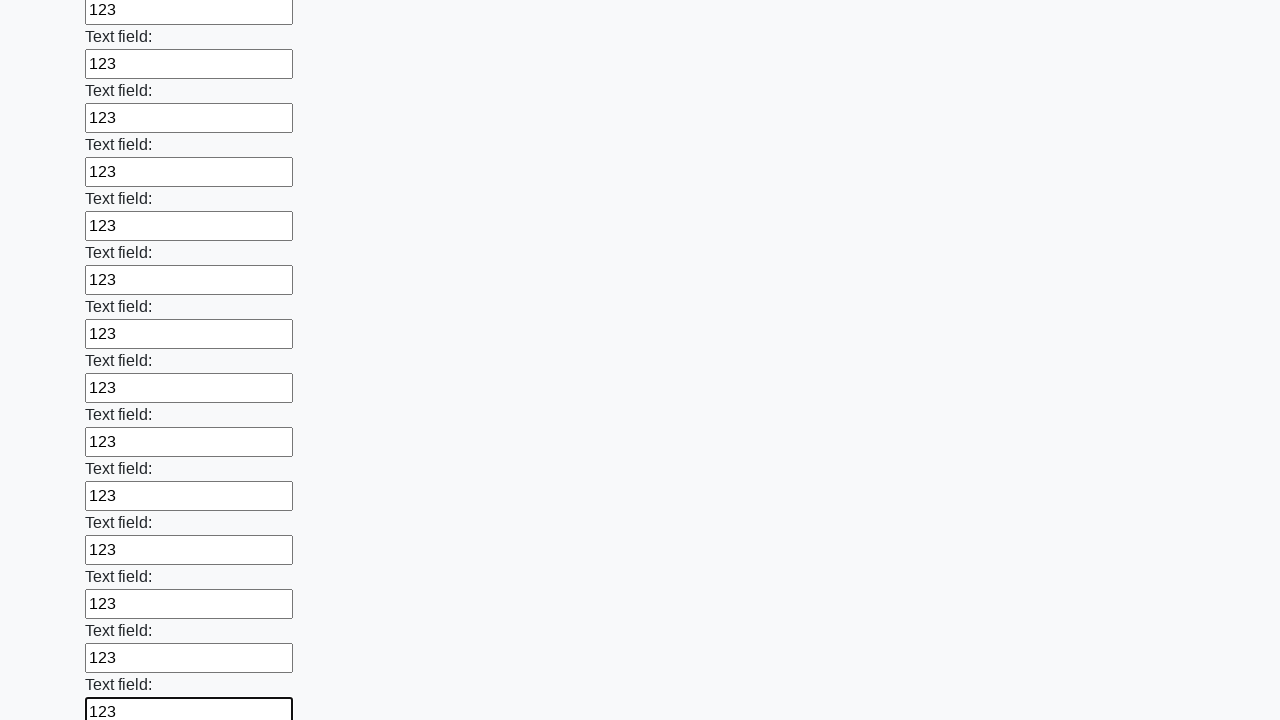

Filled an input field with '123' on input >> nth=77
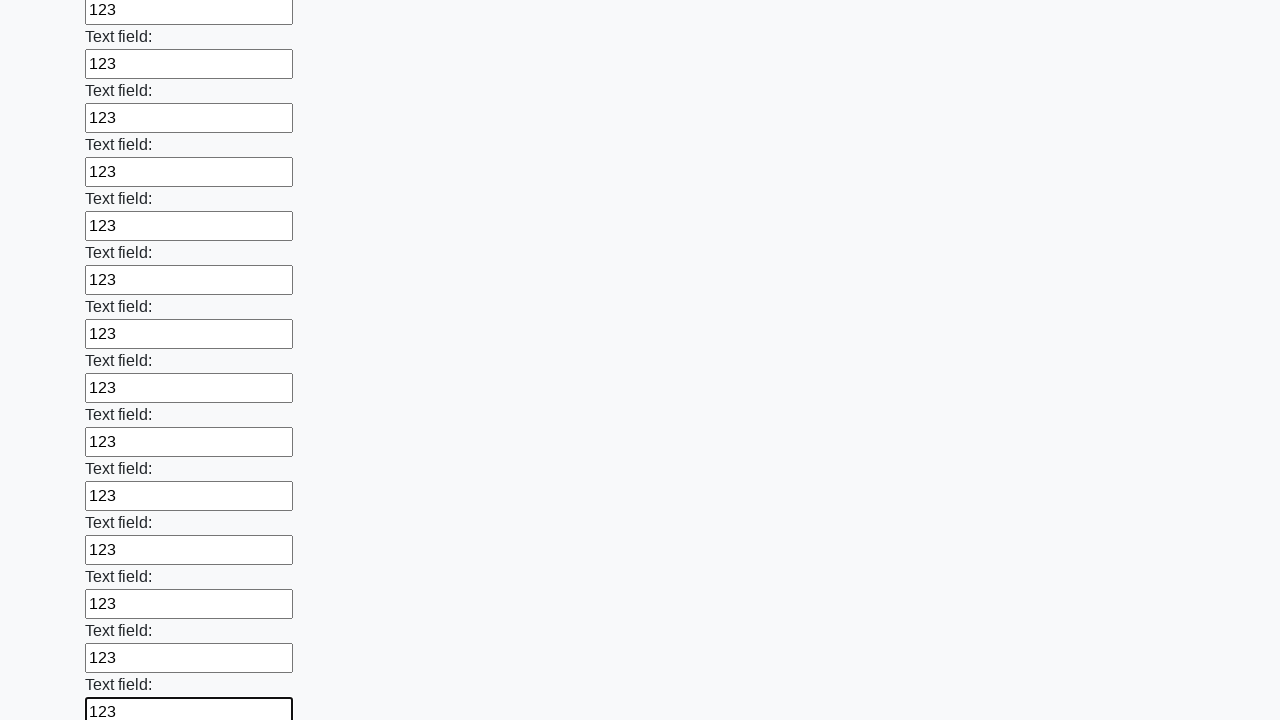

Filled an input field with '123' on input >> nth=78
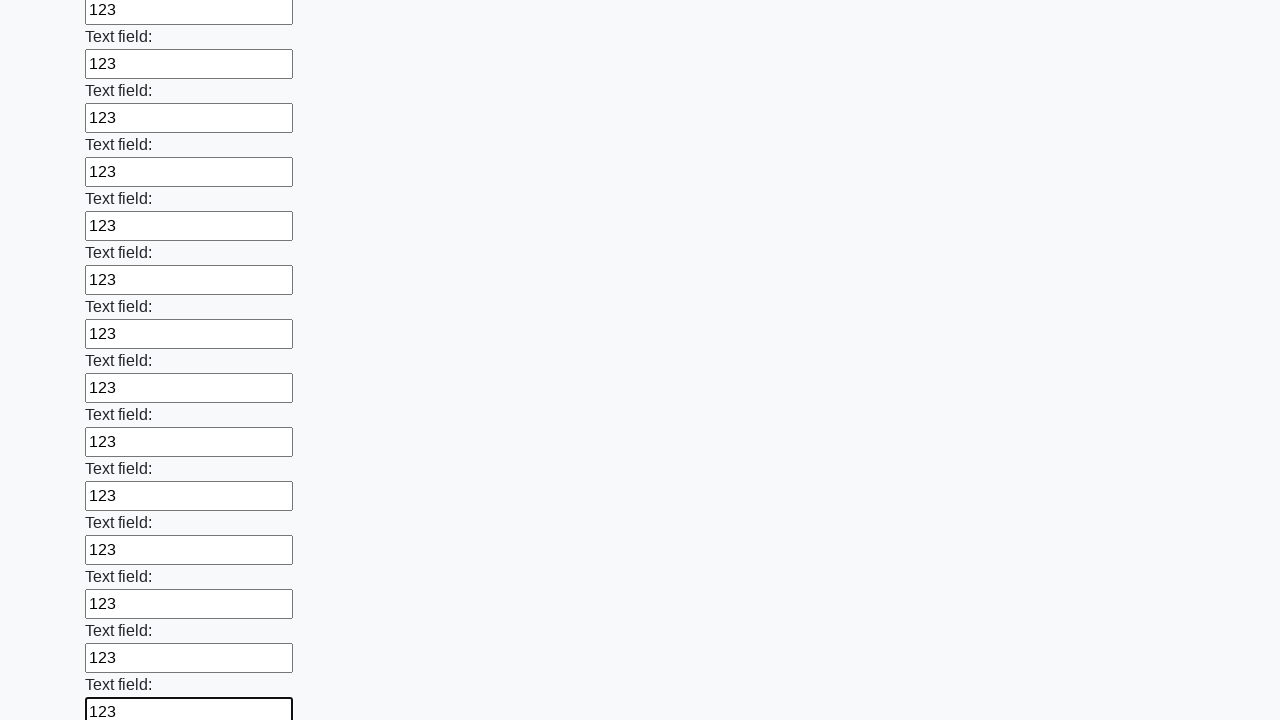

Filled an input field with '123' on input >> nth=79
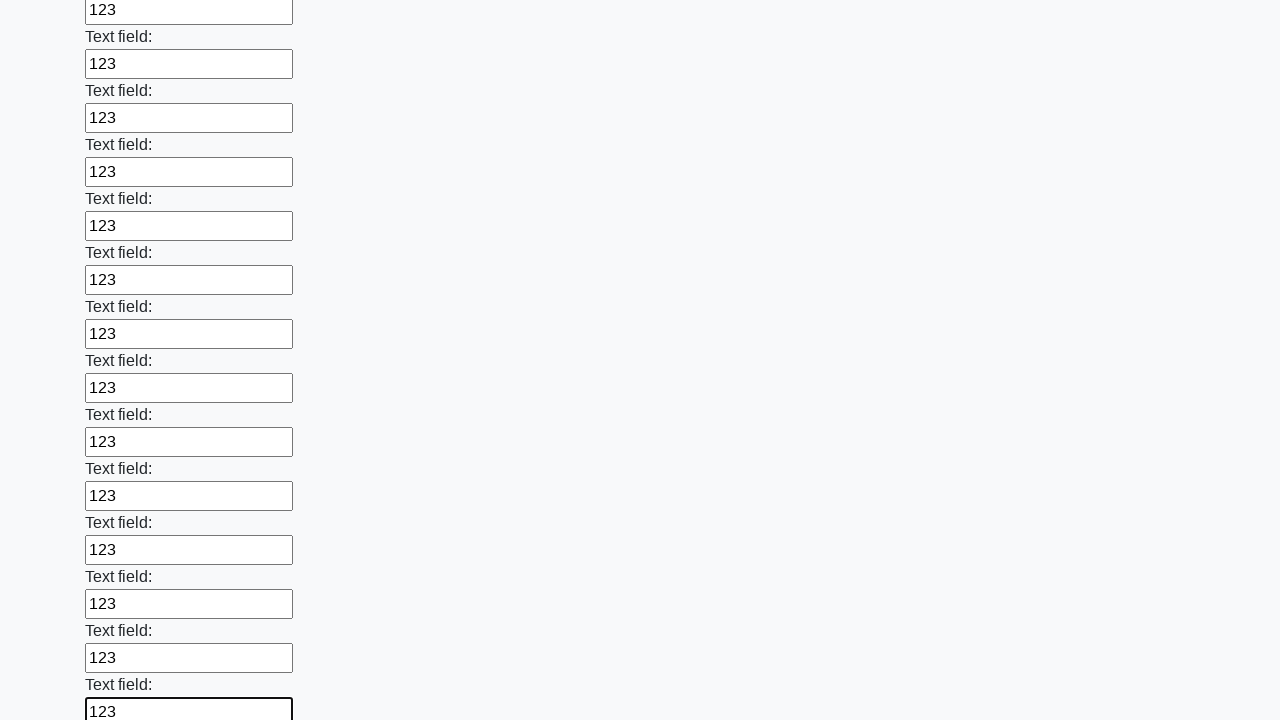

Filled an input field with '123' on input >> nth=80
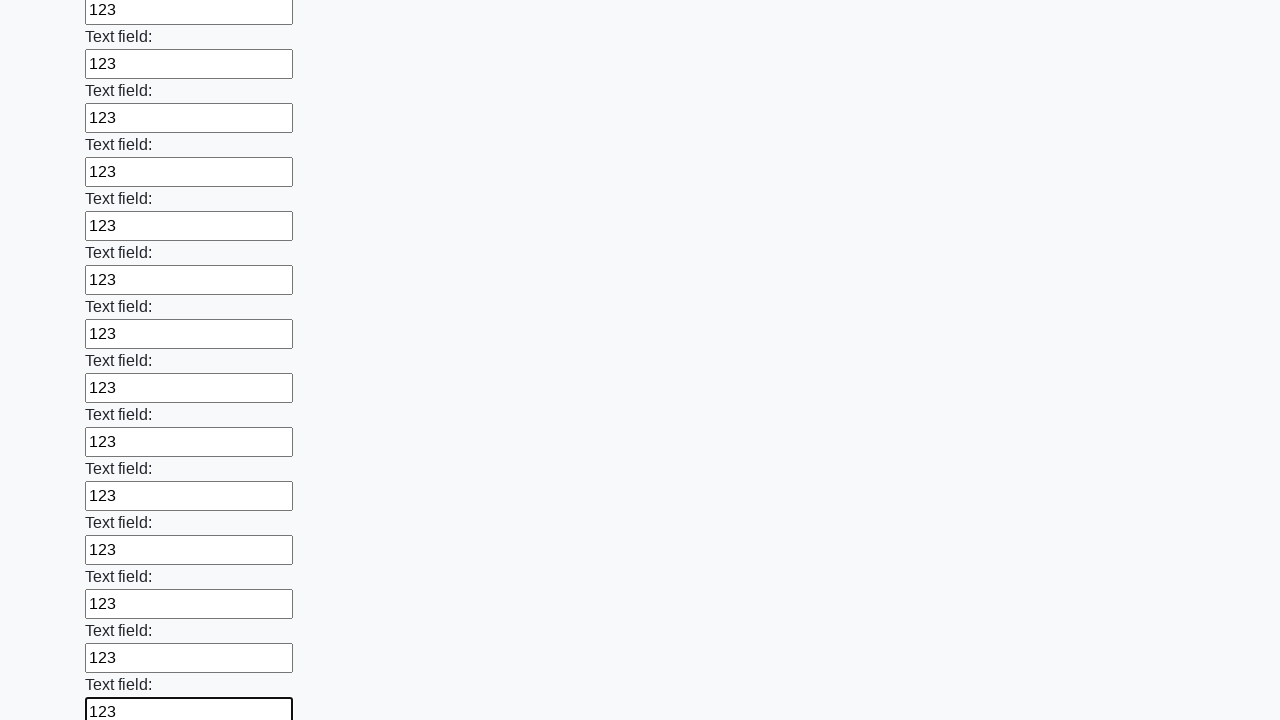

Filled an input field with '123' on input >> nth=81
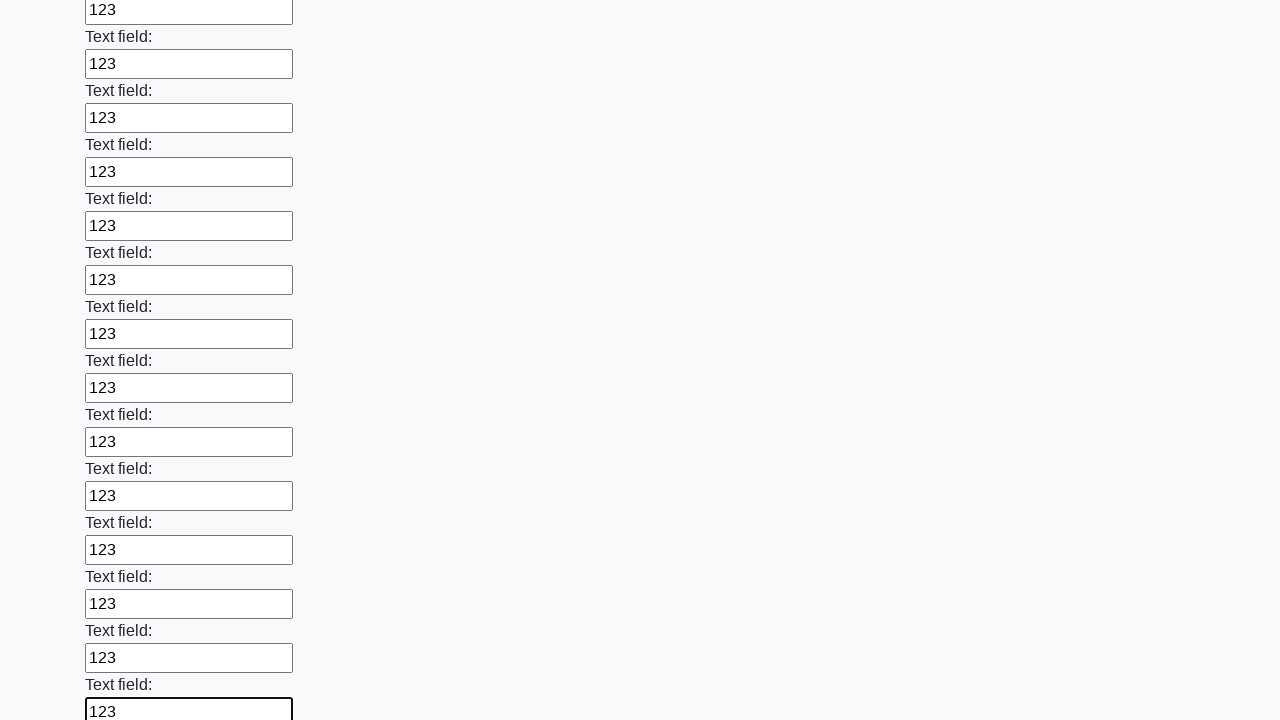

Filled an input field with '123' on input >> nth=82
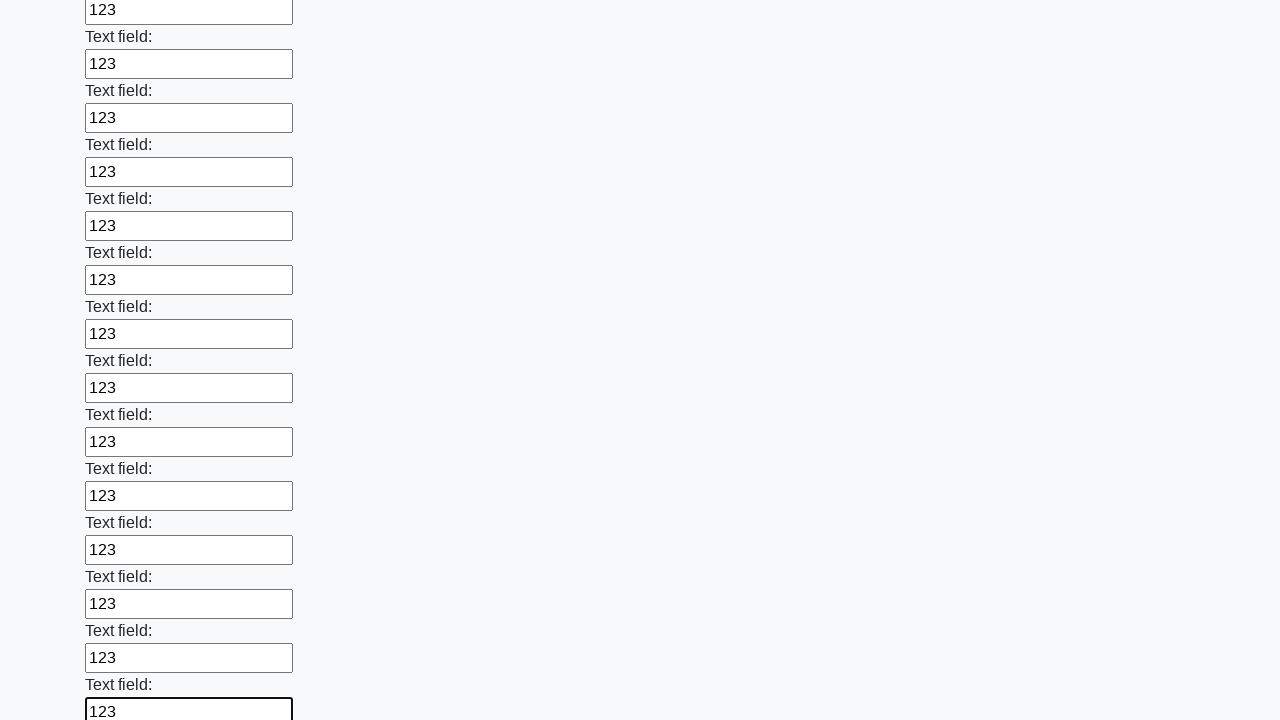

Filled an input field with '123' on input >> nth=83
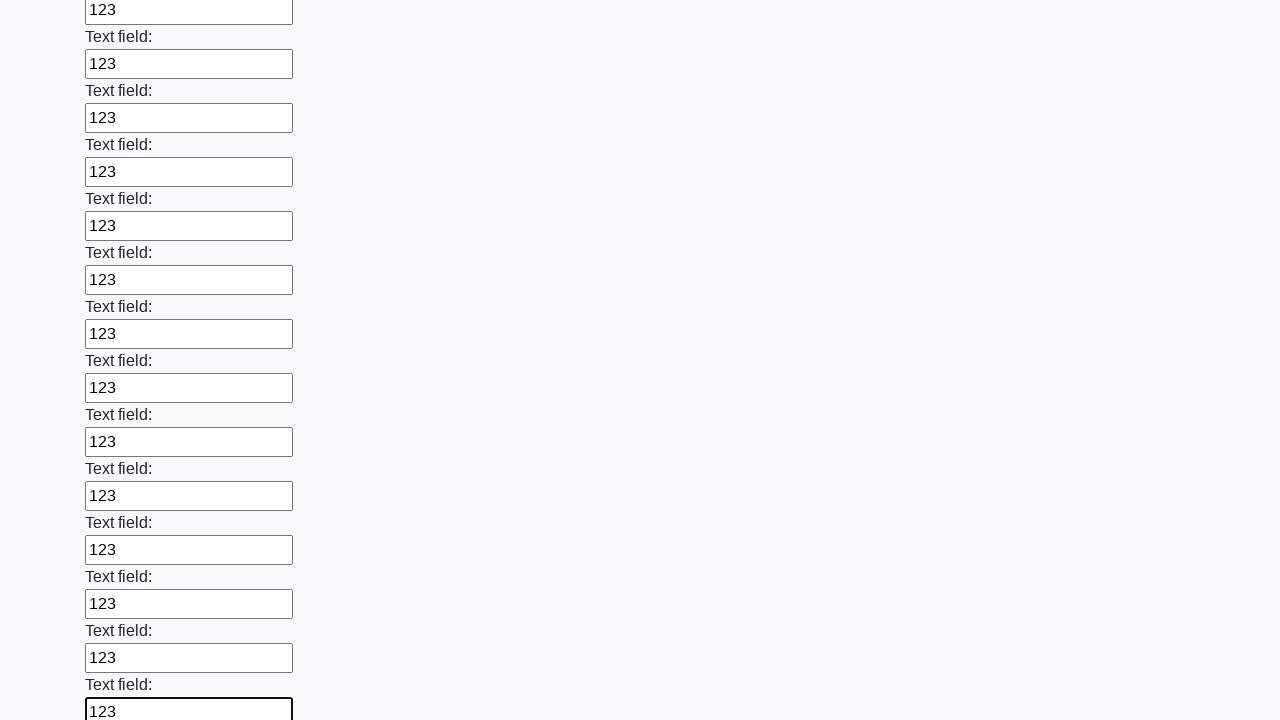

Filled an input field with '123' on input >> nth=84
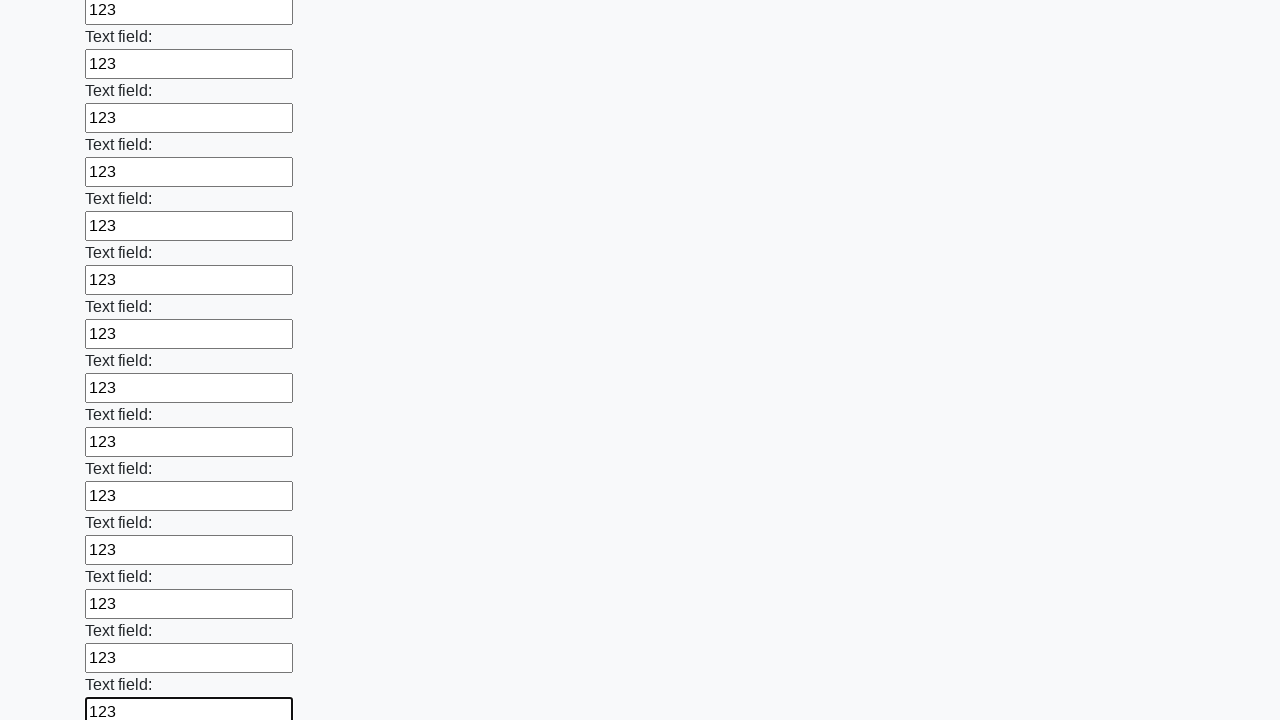

Filled an input field with '123' on input >> nth=85
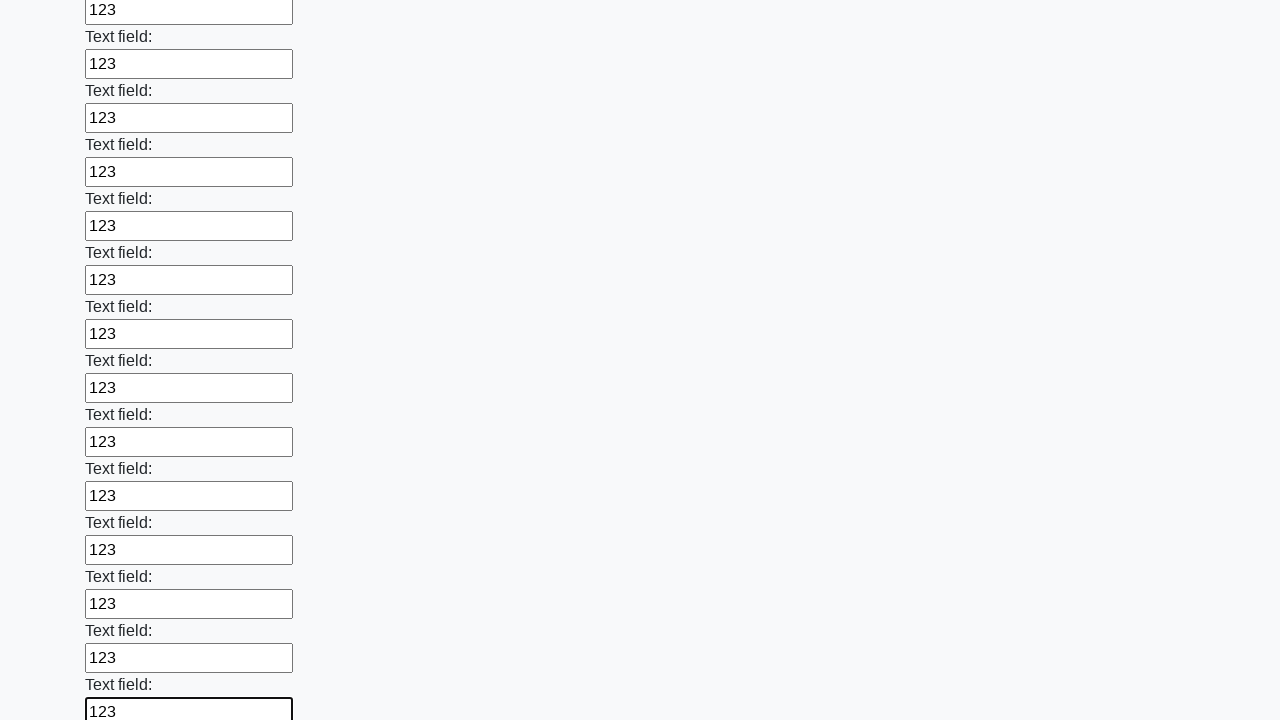

Filled an input field with '123' on input >> nth=86
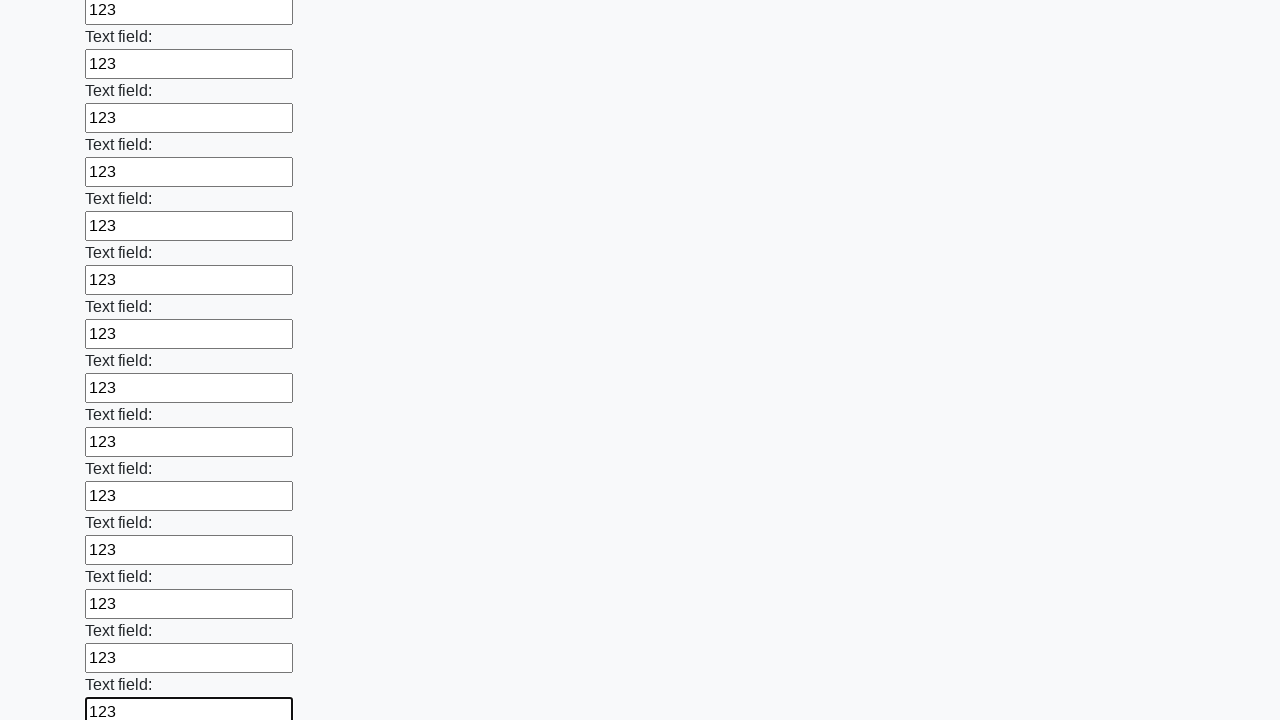

Filled an input field with '123' on input >> nth=87
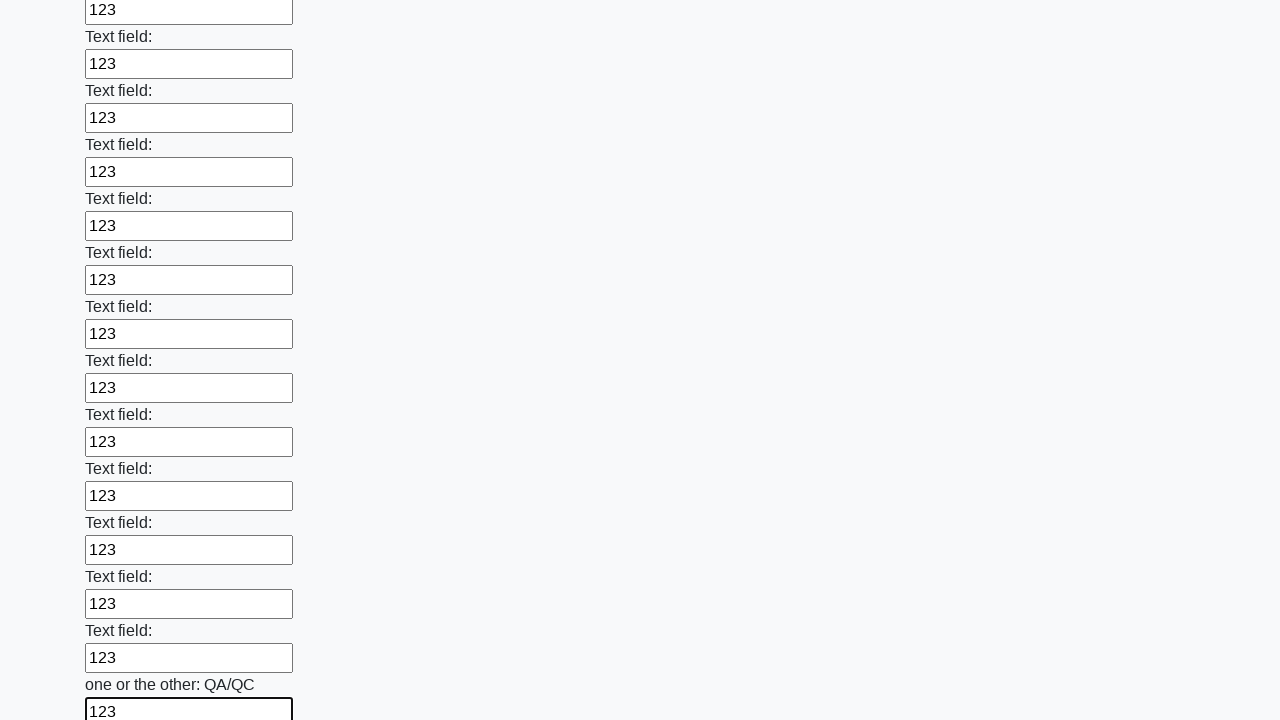

Filled an input field with '123' on input >> nth=88
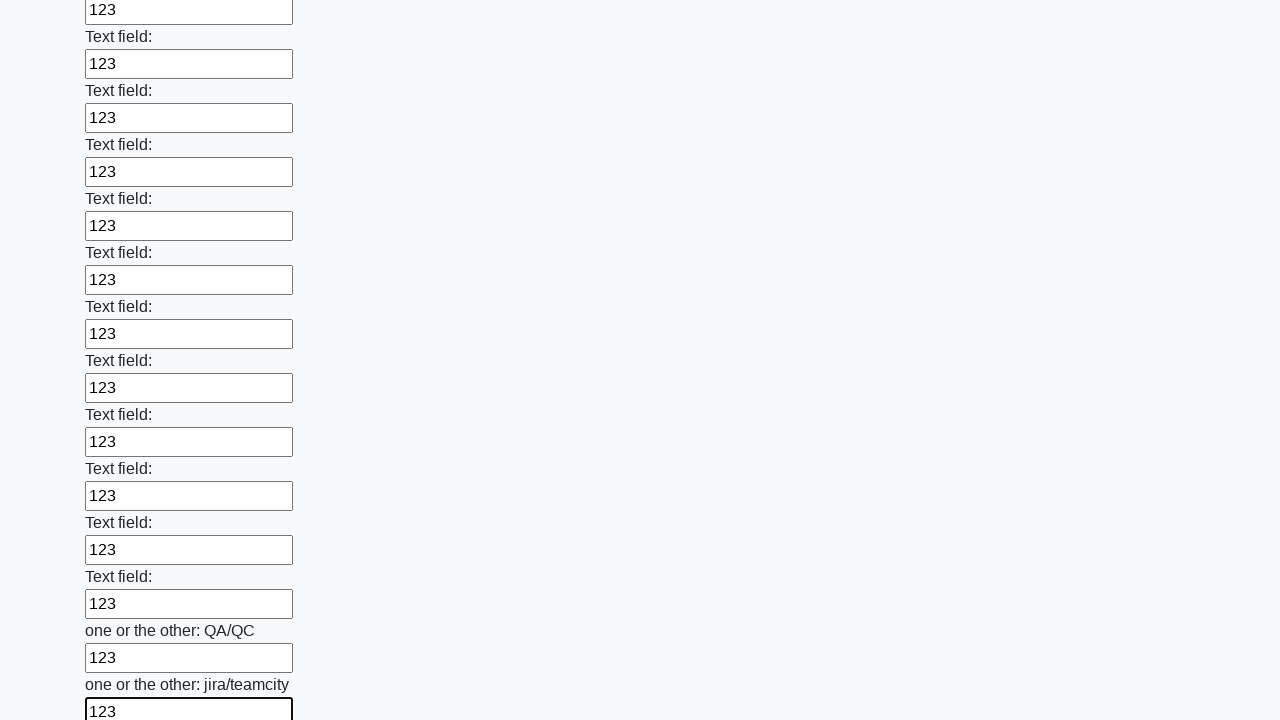

Filled an input field with '123' on input >> nth=89
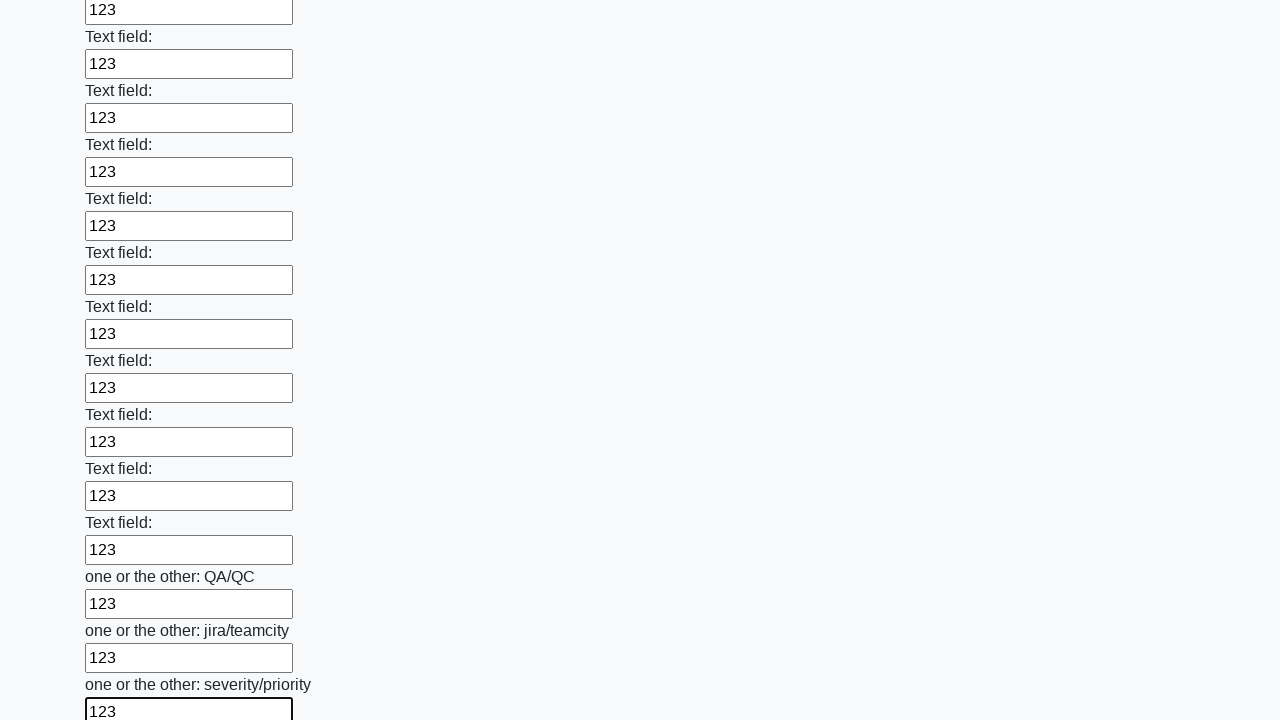

Filled an input field with '123' on input >> nth=90
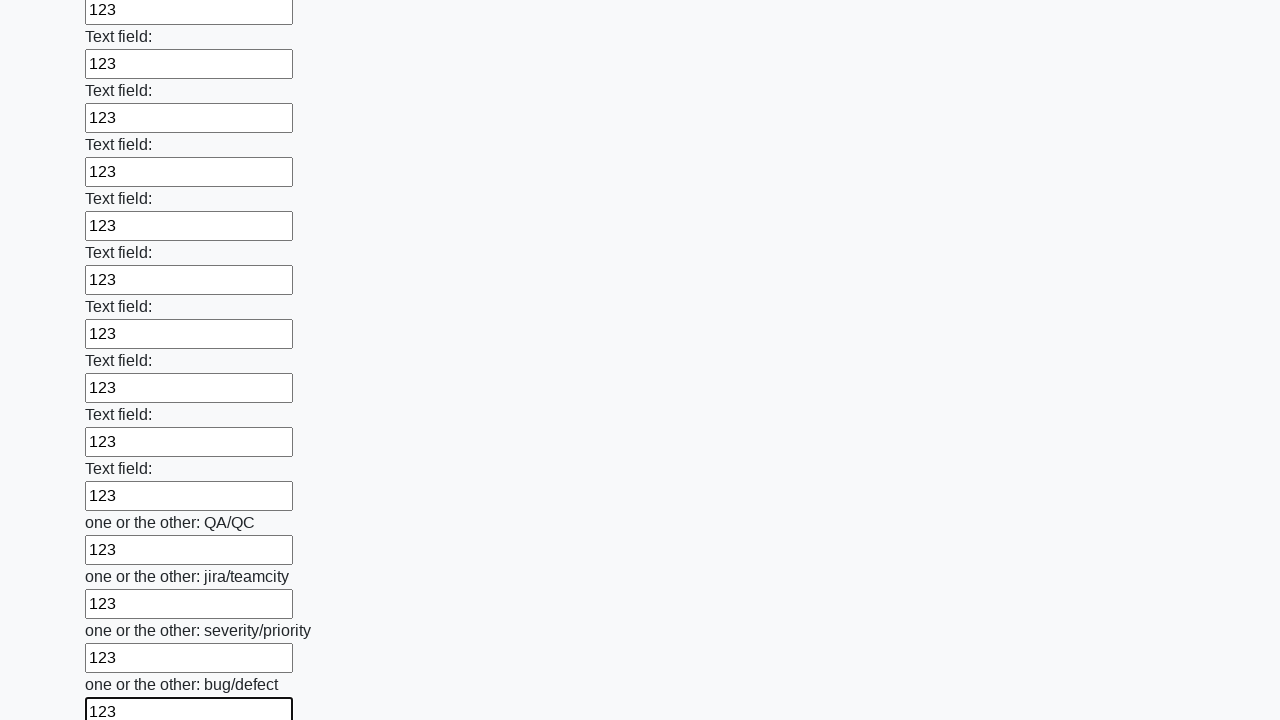

Filled an input field with '123' on input >> nth=91
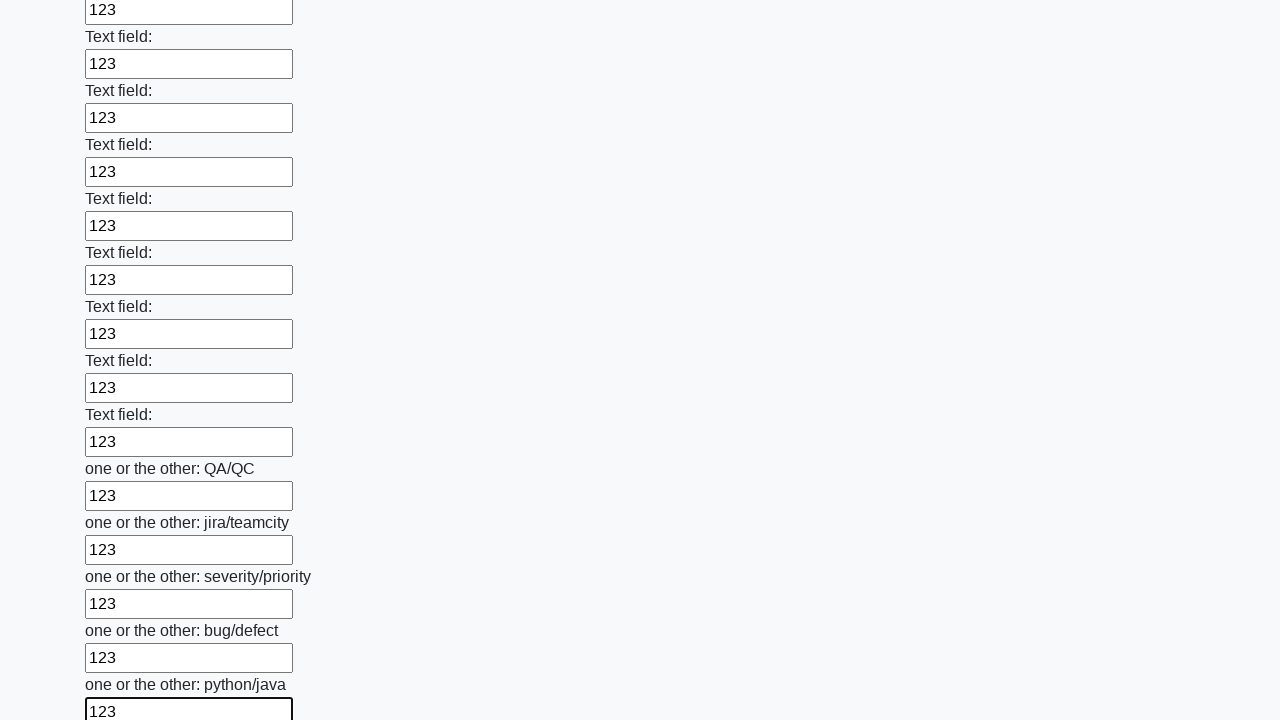

Filled an input field with '123' on input >> nth=92
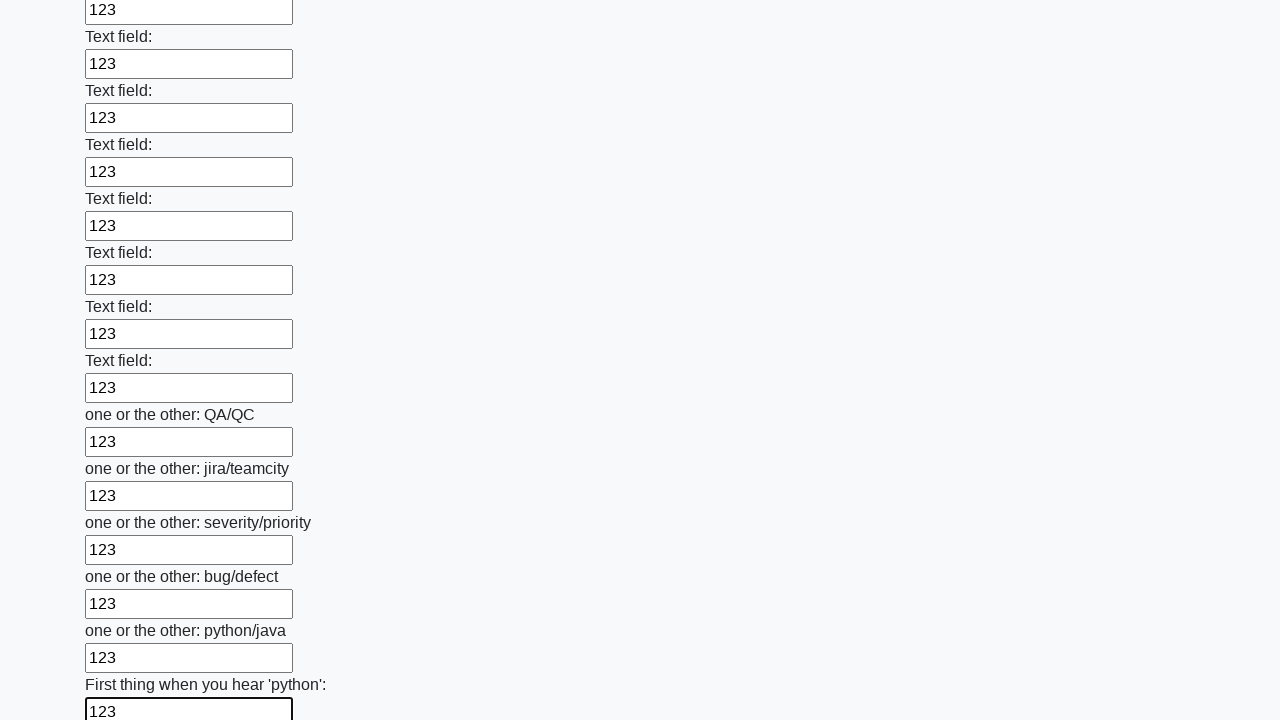

Filled an input field with '123' on input >> nth=93
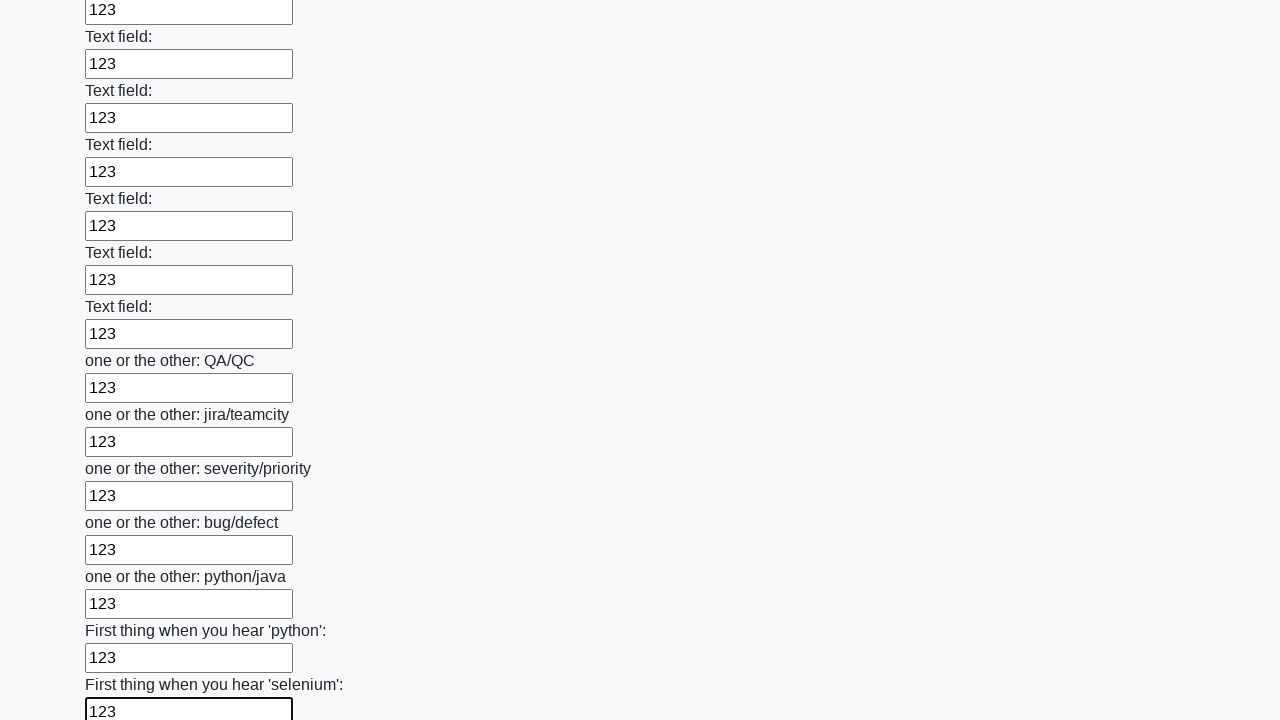

Filled an input field with '123' on input >> nth=94
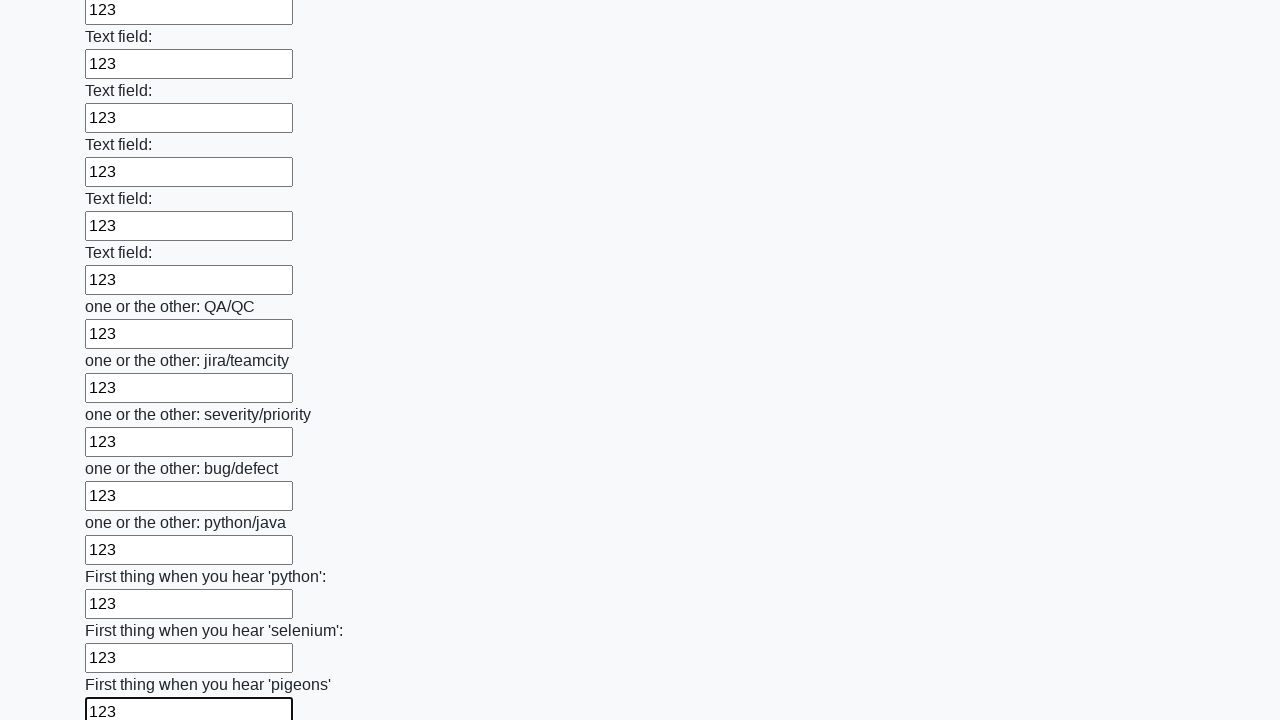

Filled an input field with '123' on input >> nth=95
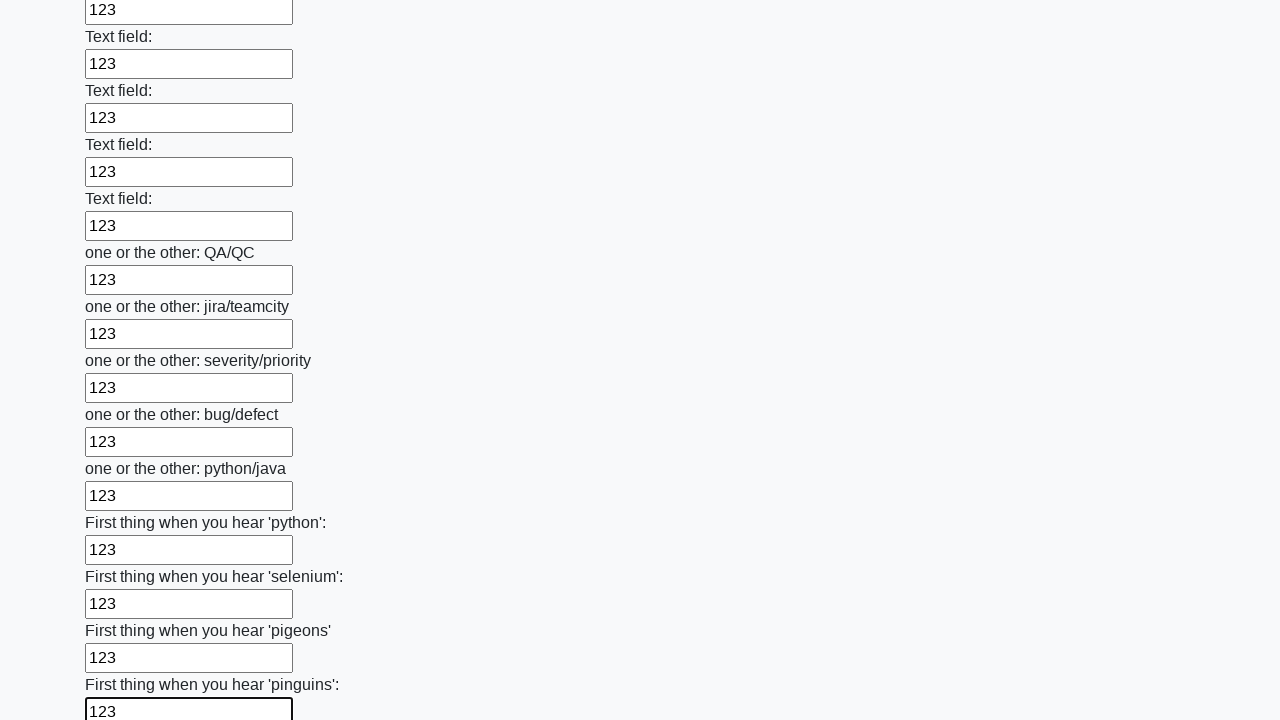

Filled an input field with '123' on input >> nth=96
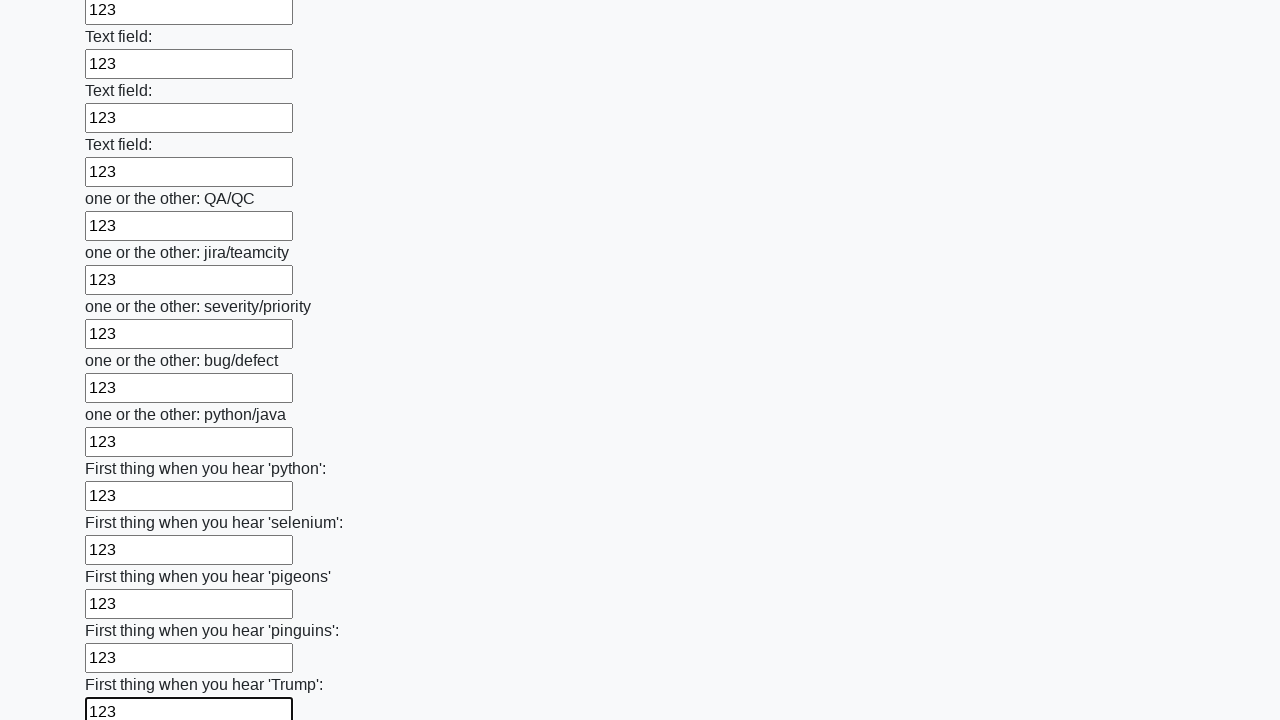

Filled an input field with '123' on input >> nth=97
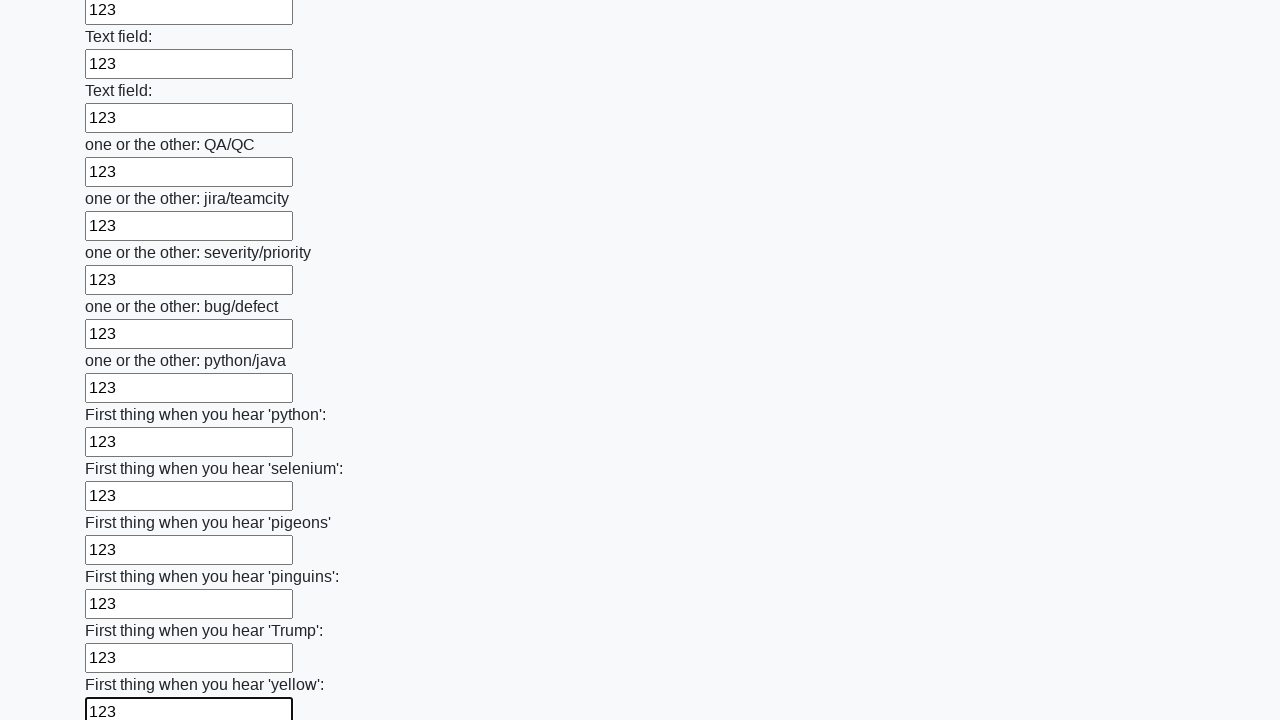

Filled an input field with '123' on input >> nth=98
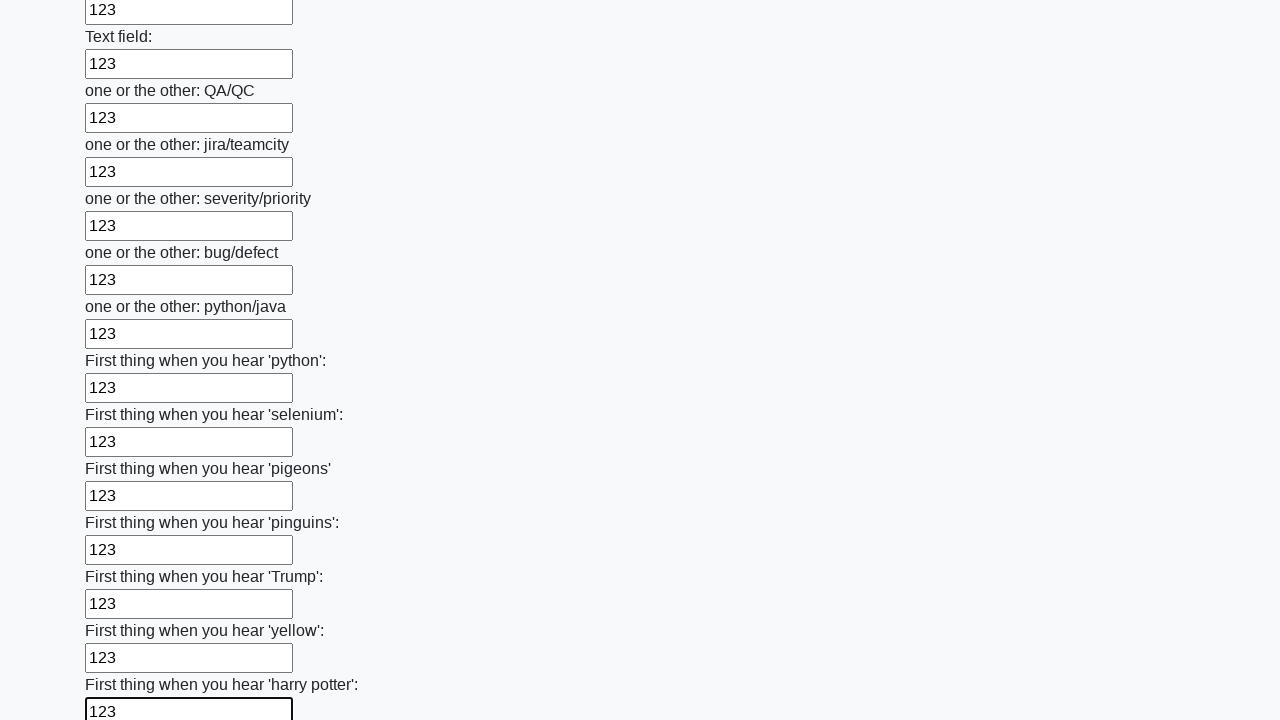

Filled an input field with '123' on input >> nth=99
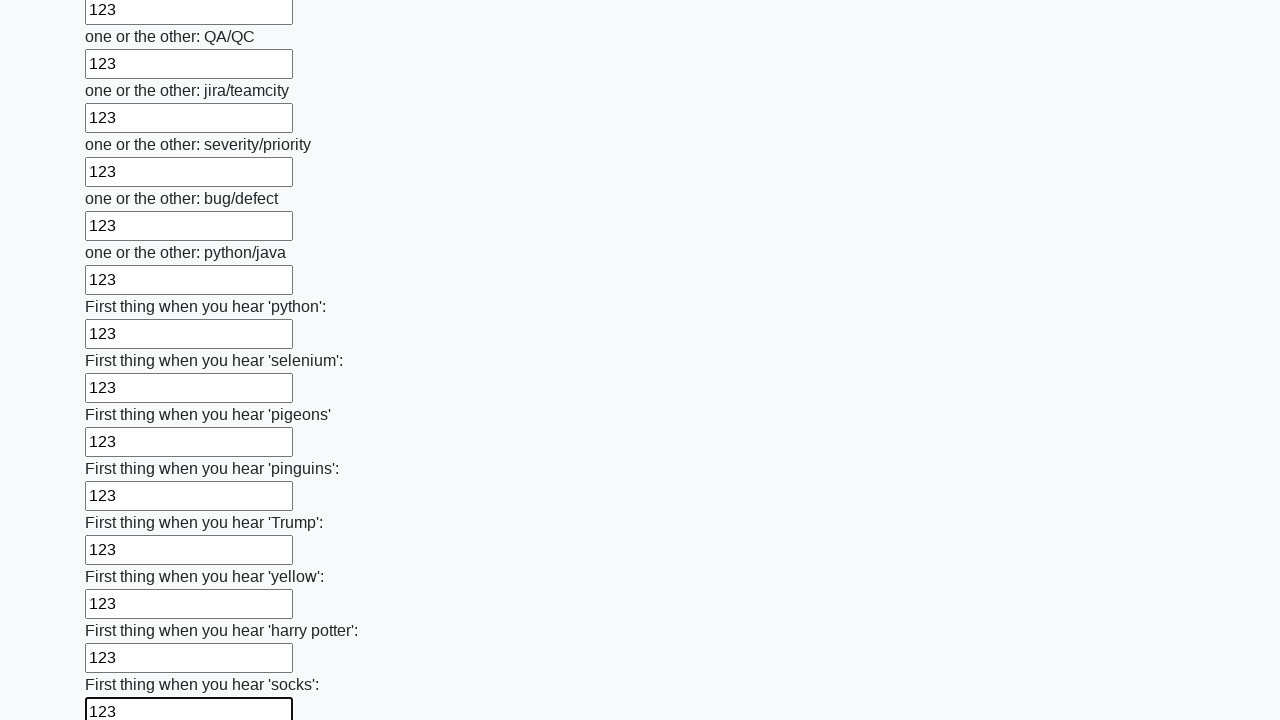

Clicked the submit button to submit the form at (123, 611) on button.btn
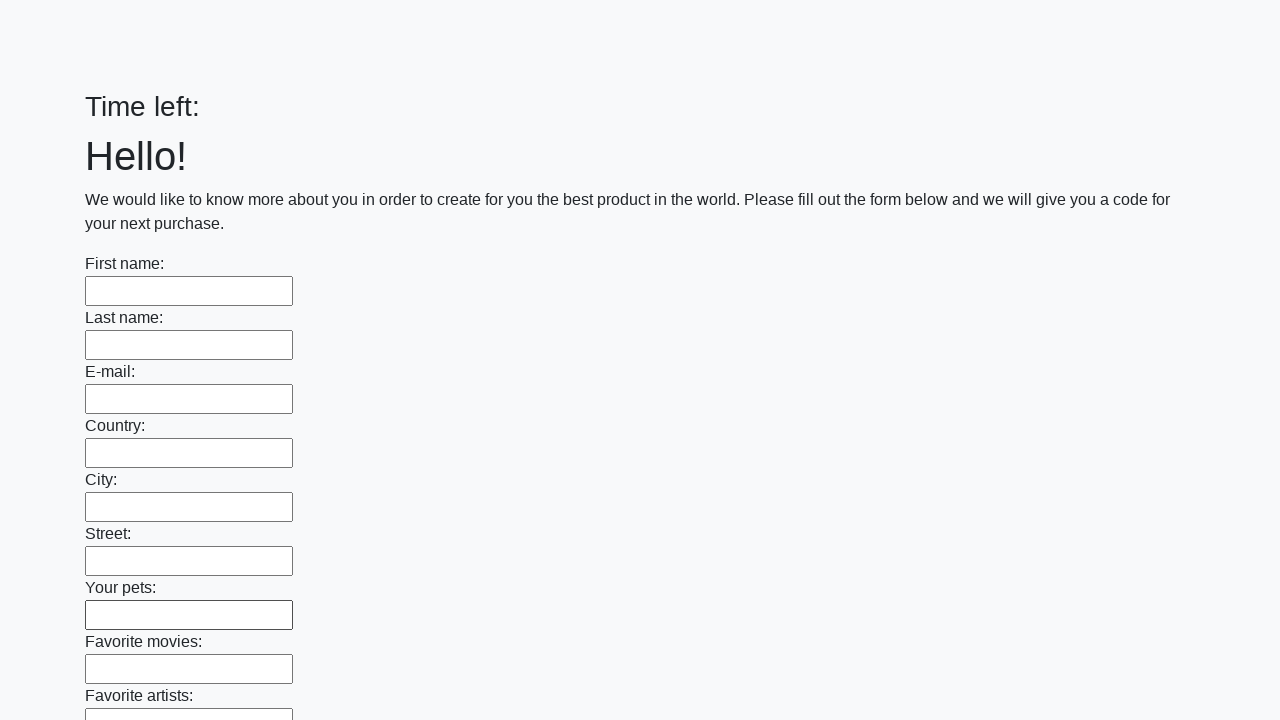

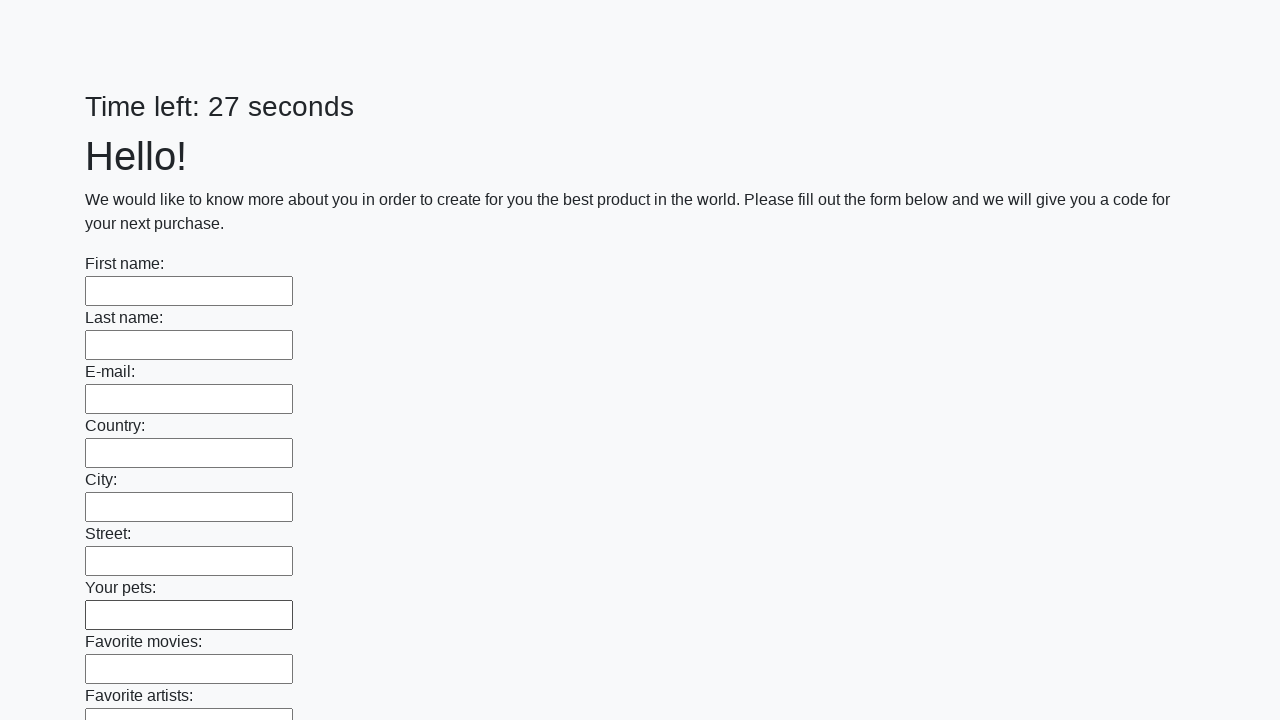